Tests filling out a large form by finding all input fields, entering "true" into each one, and clicking the submit button.

Starting URL: http://suninjuly.github.io/huge_form.html

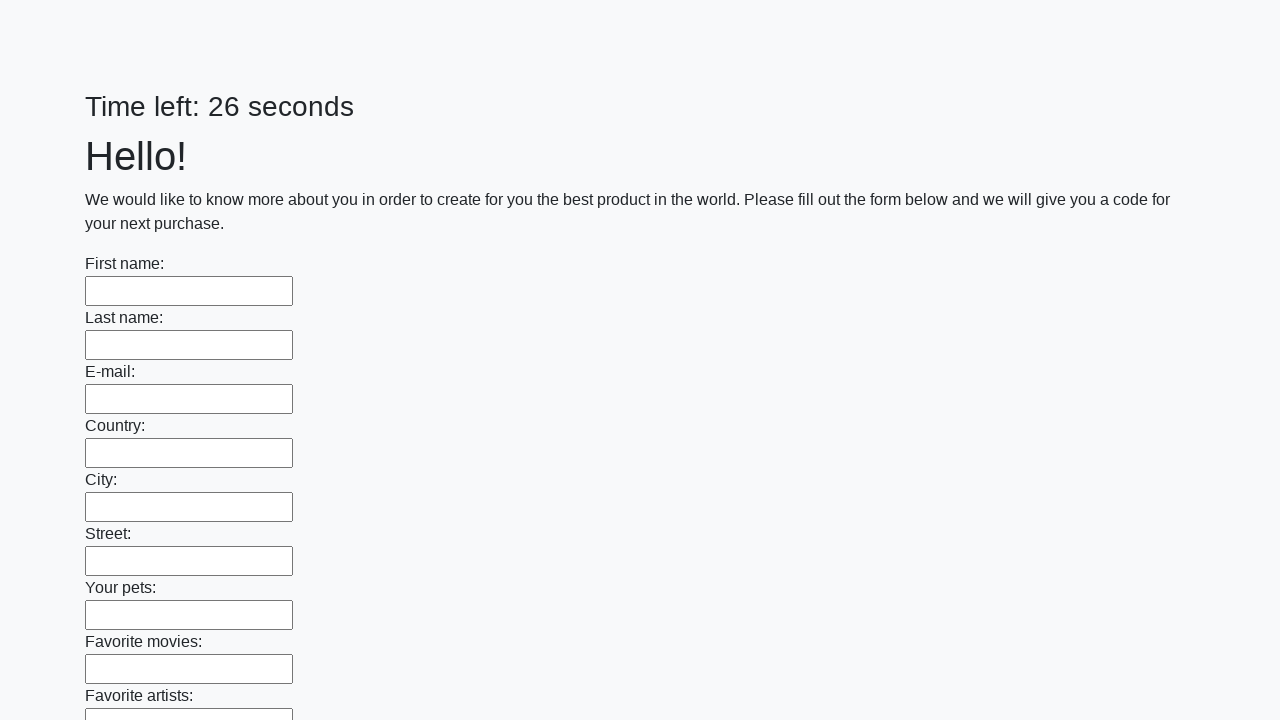

Located all input fields on the form
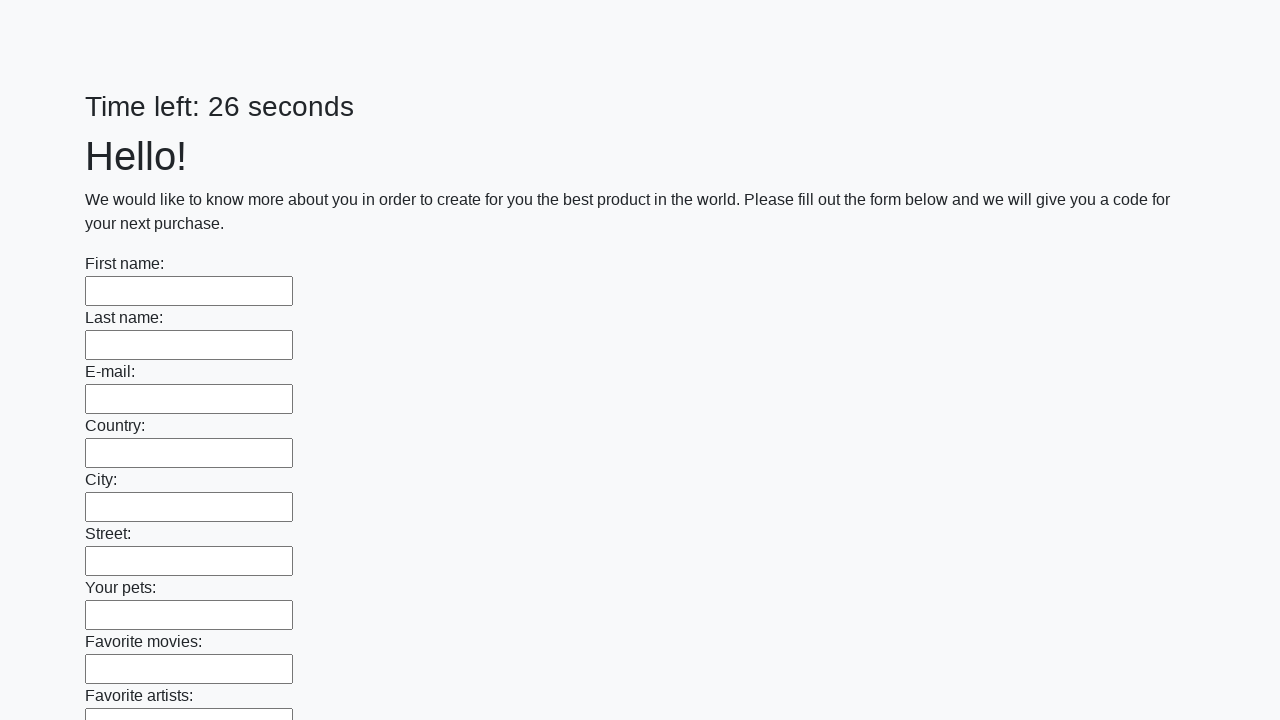

Found 100 input fields to fill
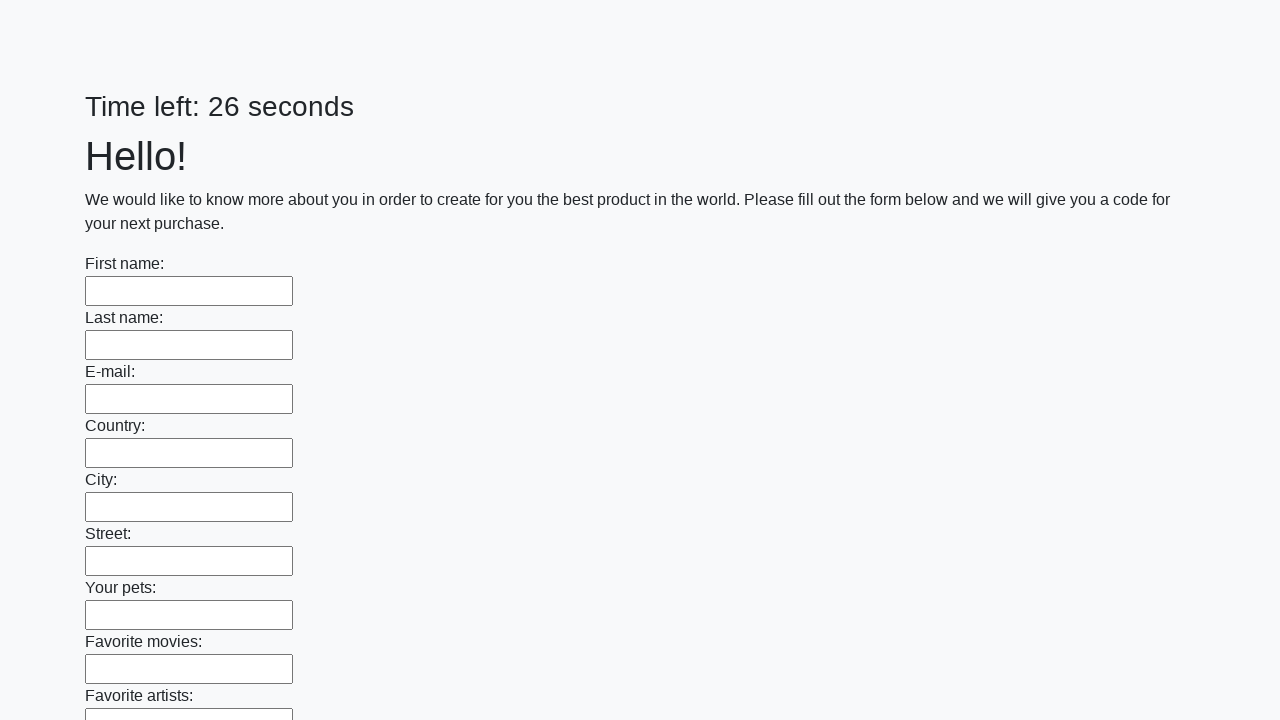

Filled input field 1 of 100 with 'true' on input >> nth=0
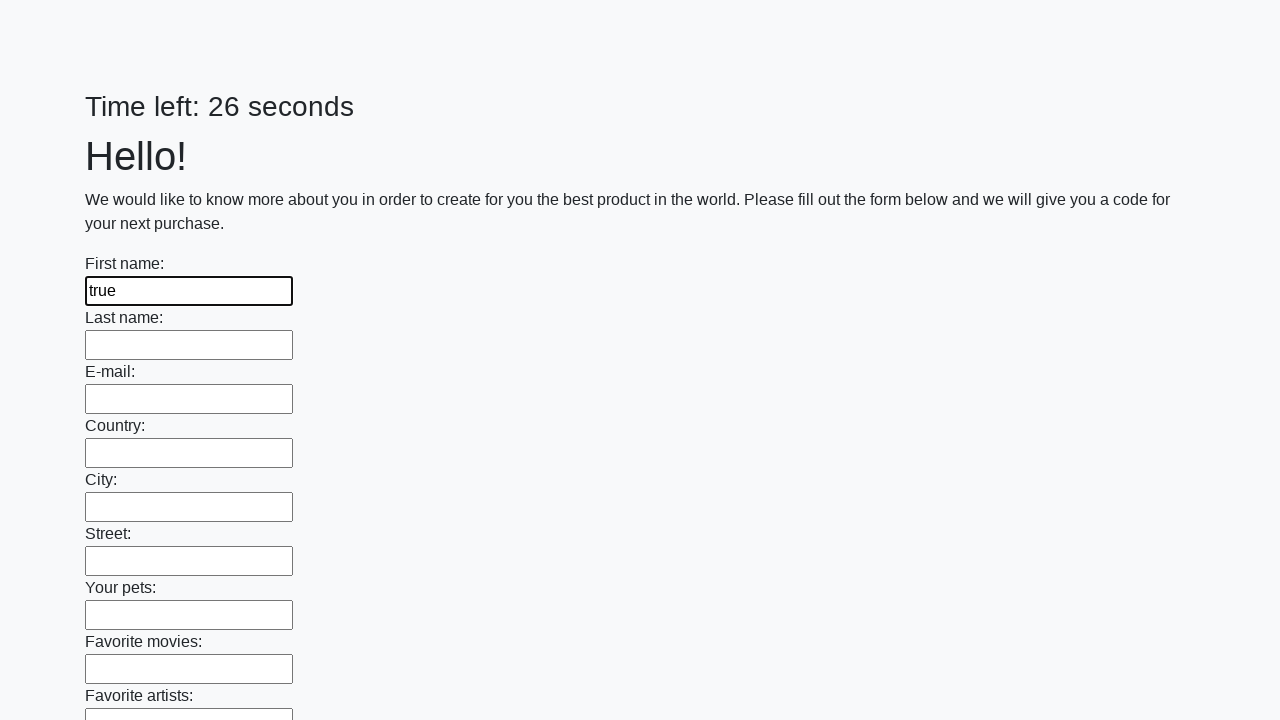

Filled input field 2 of 100 with 'true' on input >> nth=1
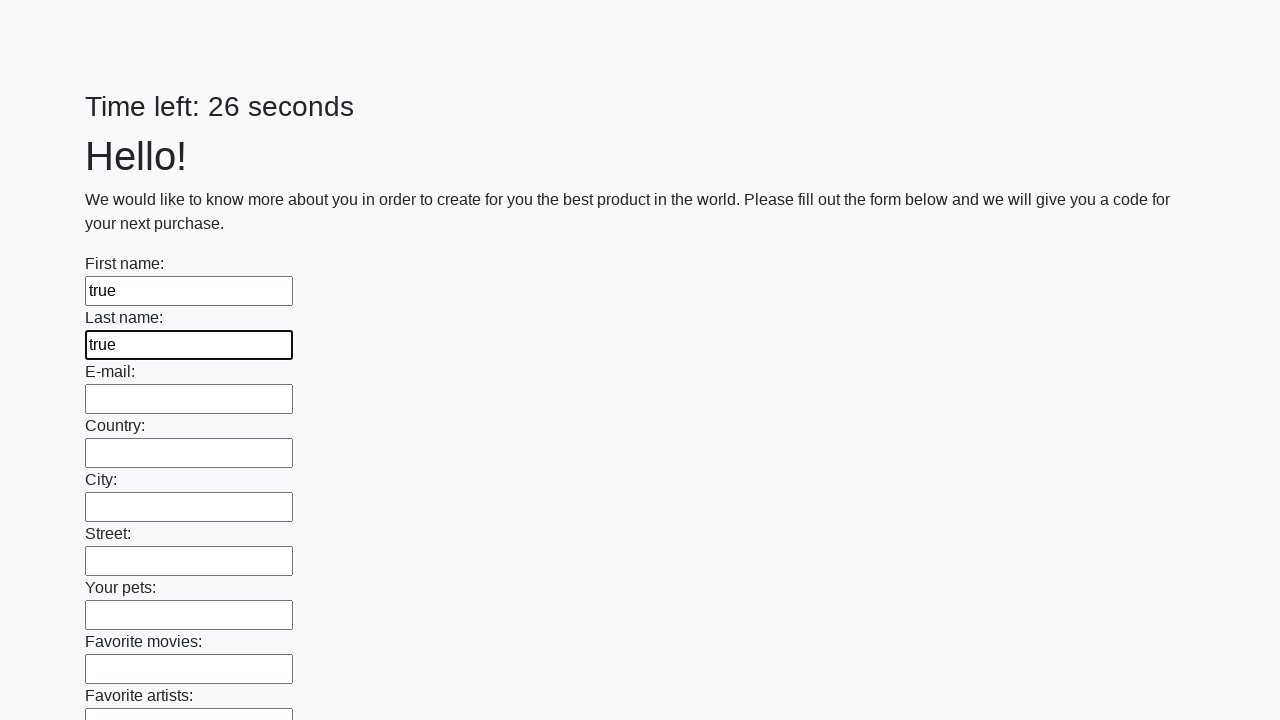

Filled input field 3 of 100 with 'true' on input >> nth=2
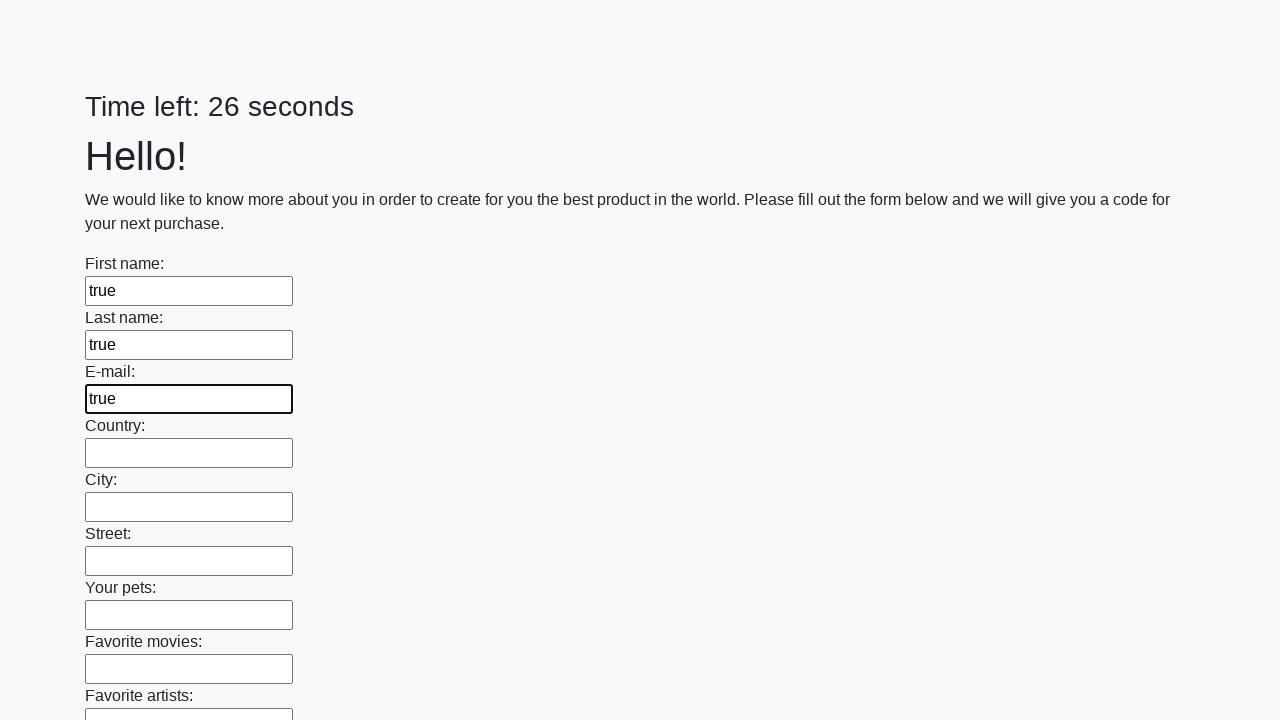

Filled input field 4 of 100 with 'true' on input >> nth=3
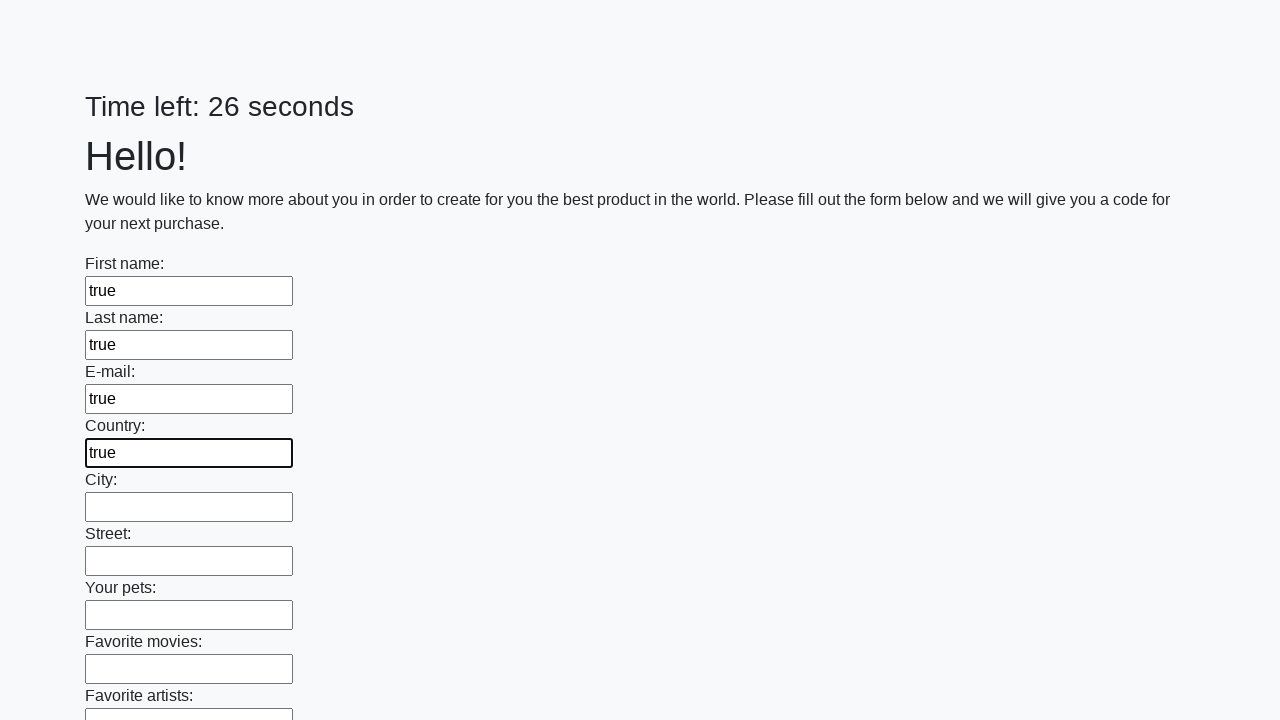

Filled input field 5 of 100 with 'true' on input >> nth=4
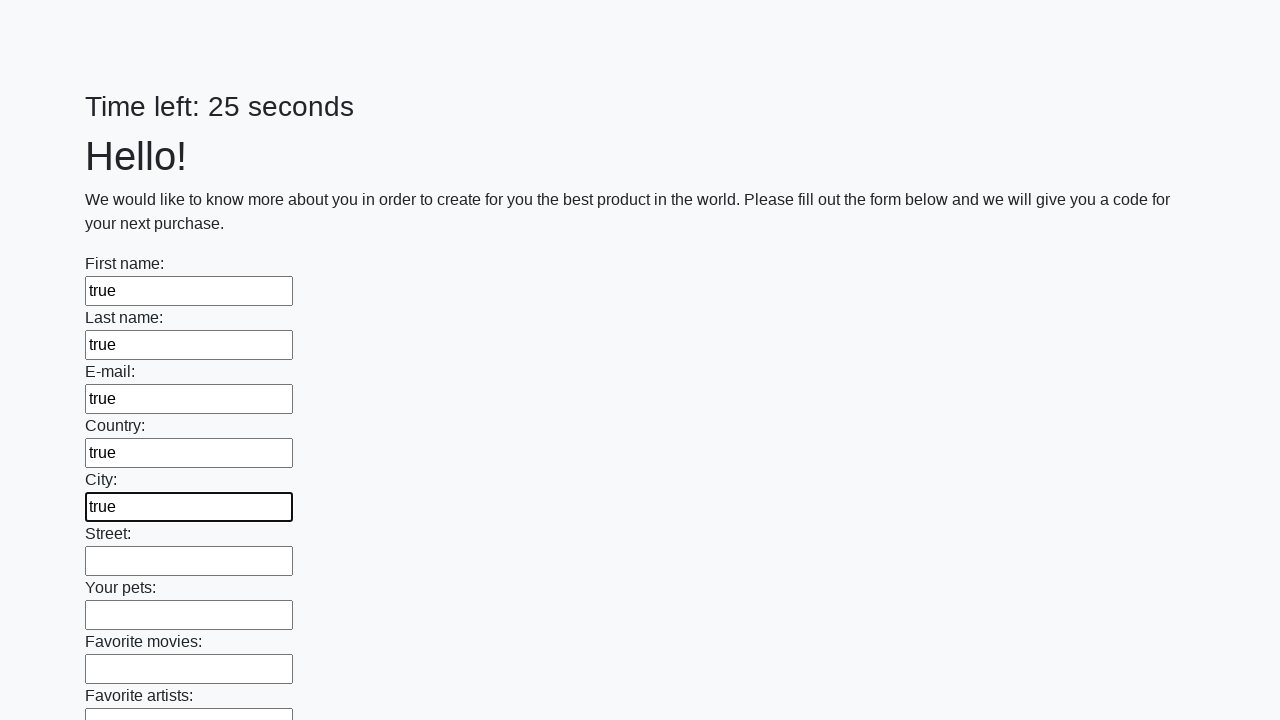

Filled input field 6 of 100 with 'true' on input >> nth=5
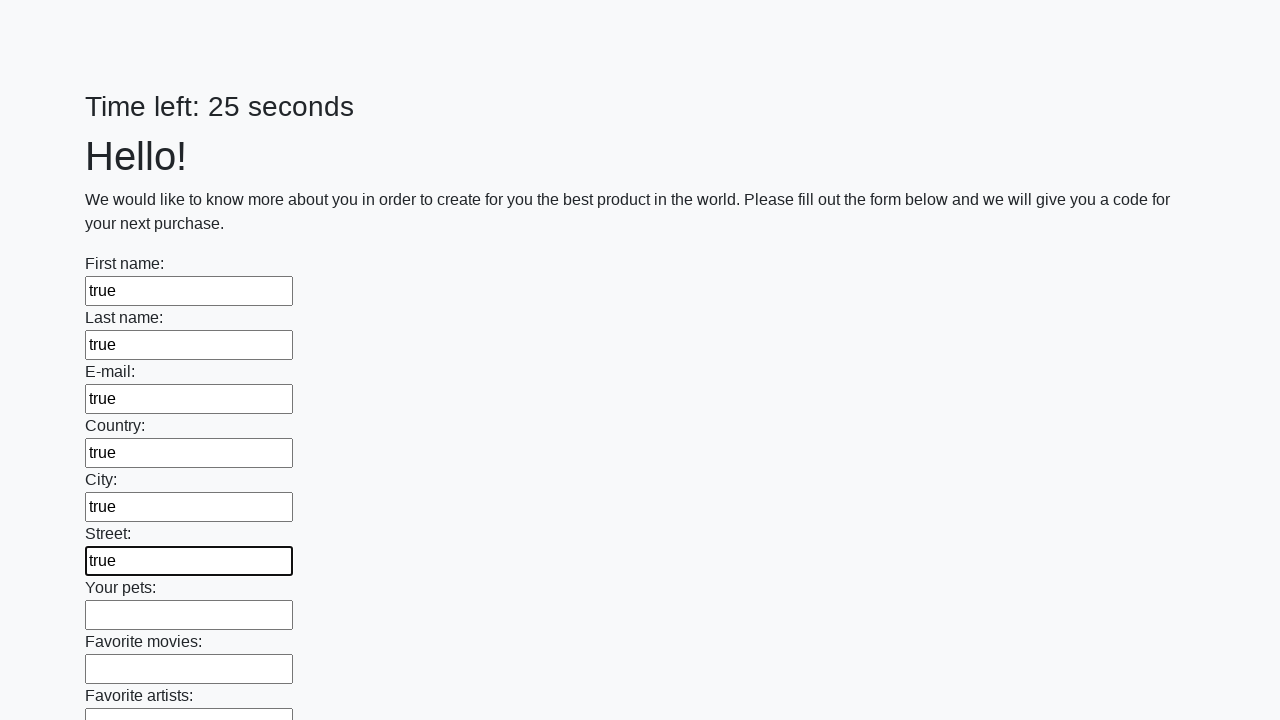

Filled input field 7 of 100 with 'true' on input >> nth=6
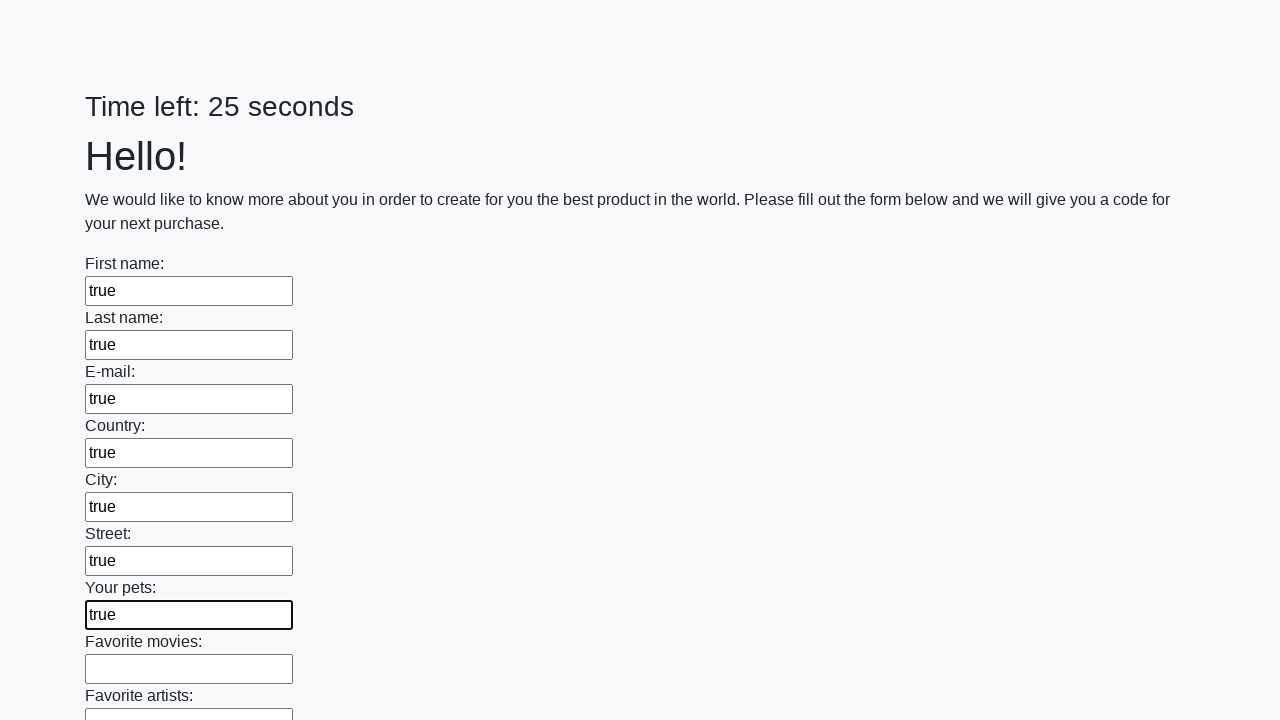

Filled input field 8 of 100 with 'true' on input >> nth=7
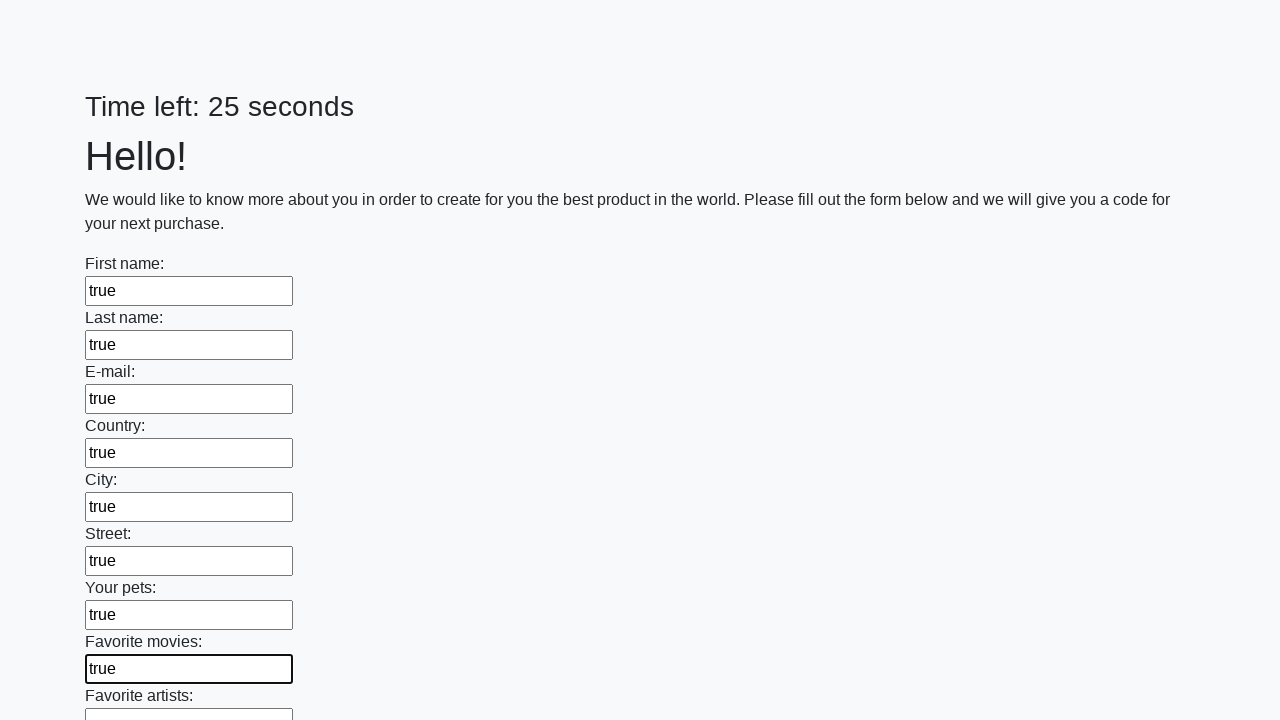

Filled input field 9 of 100 with 'true' on input >> nth=8
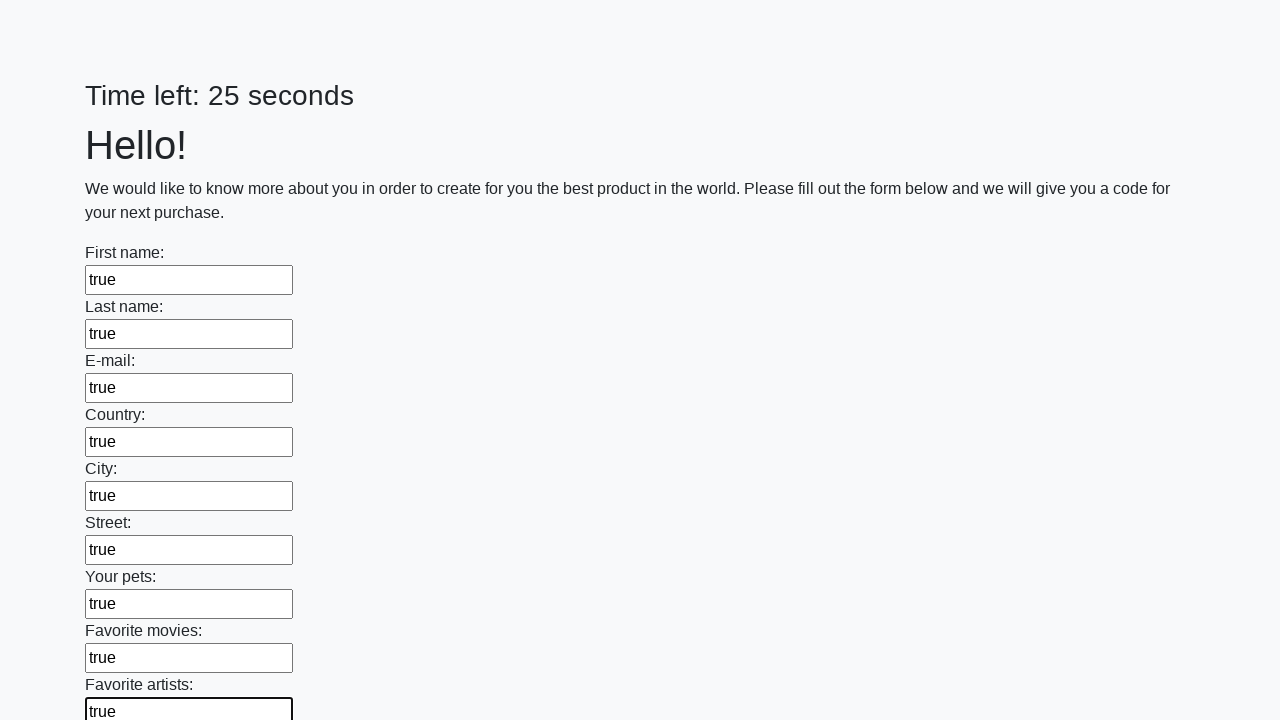

Filled input field 10 of 100 with 'true' on input >> nth=9
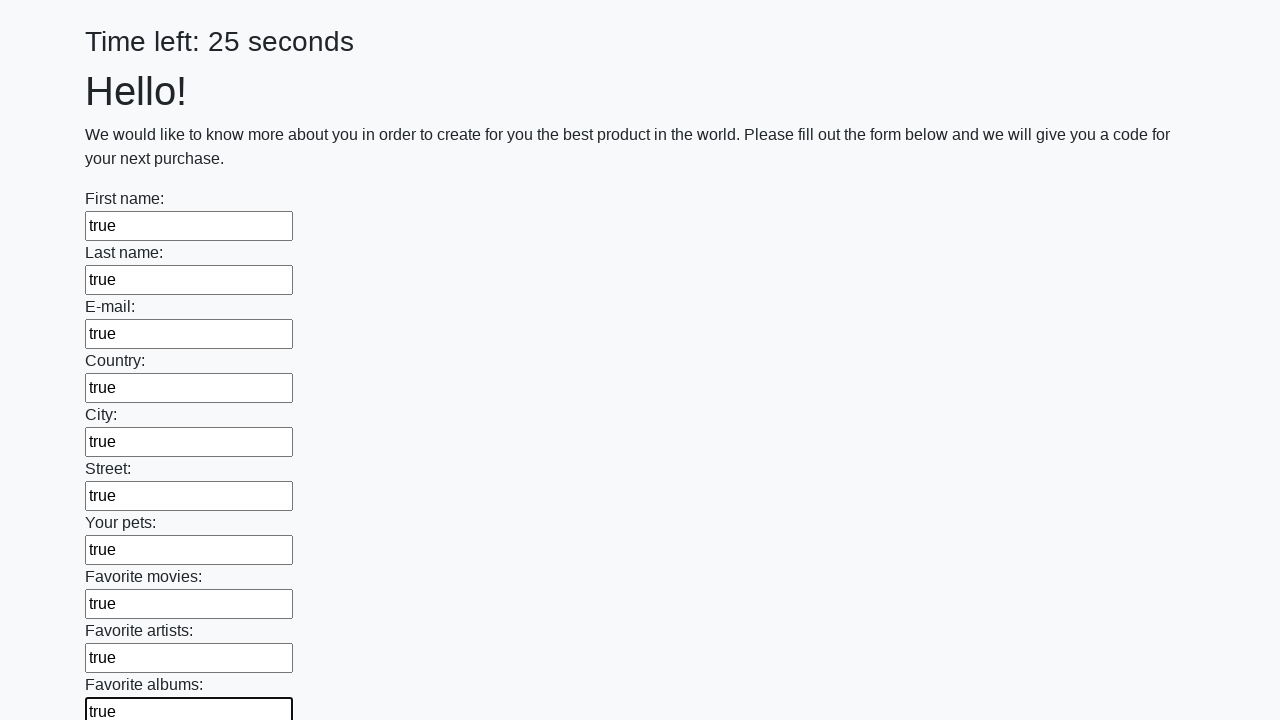

Filled input field 11 of 100 with 'true' on input >> nth=10
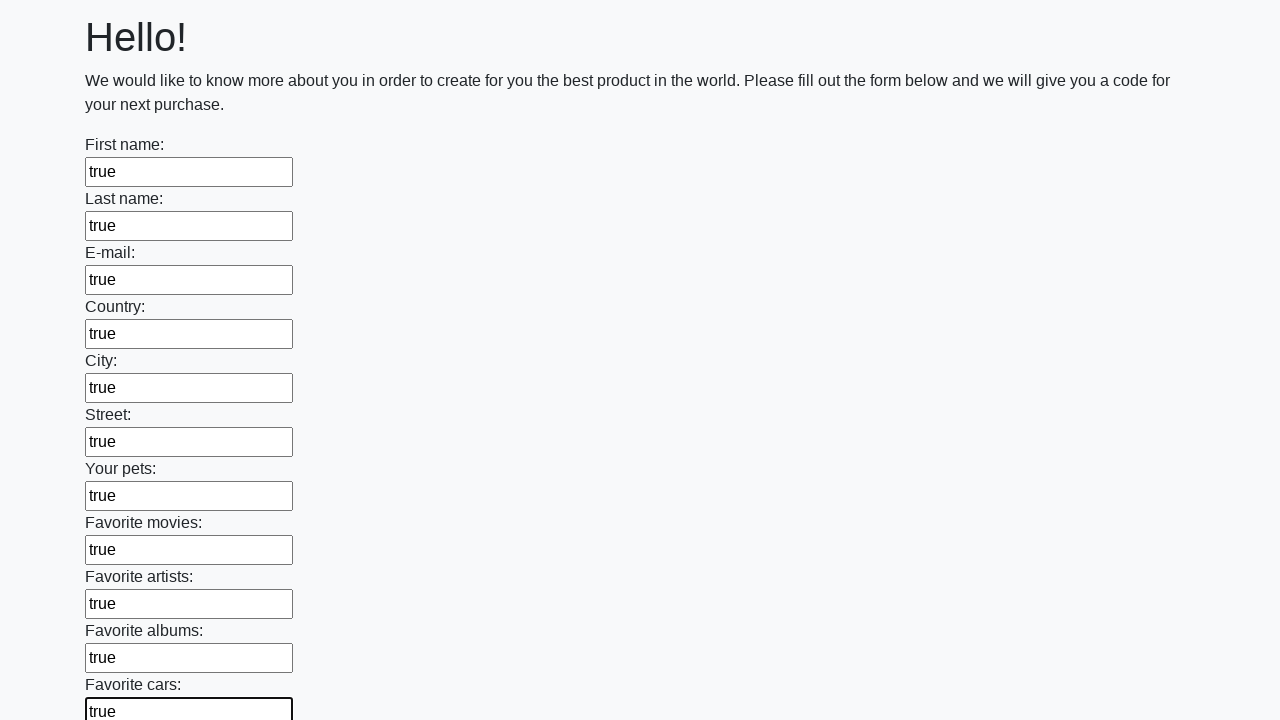

Filled input field 12 of 100 with 'true' on input >> nth=11
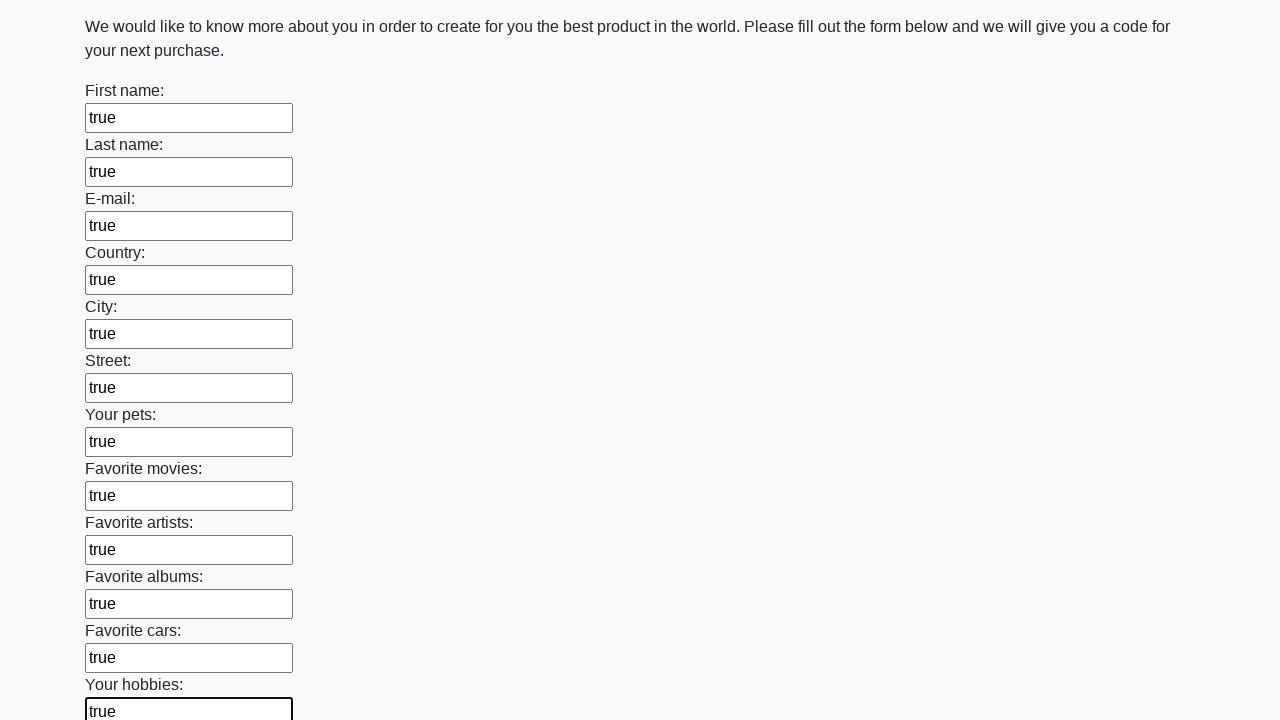

Filled input field 13 of 100 with 'true' on input >> nth=12
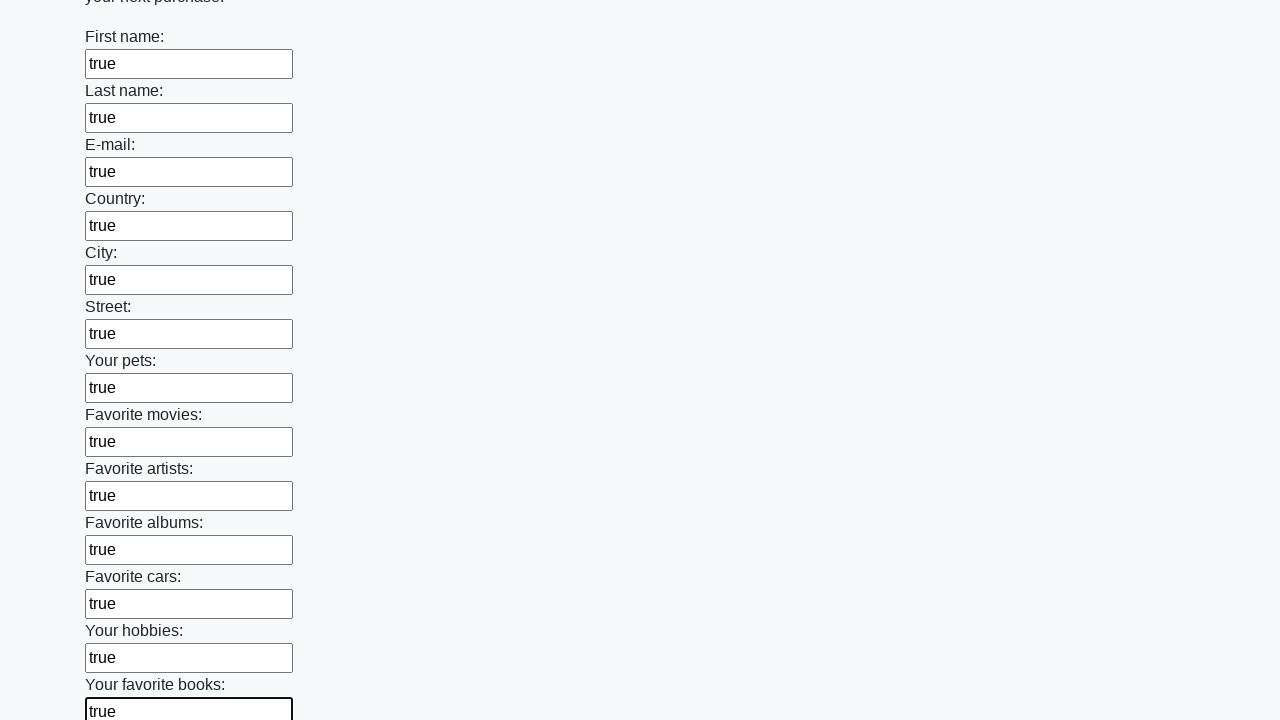

Filled input field 14 of 100 with 'true' on input >> nth=13
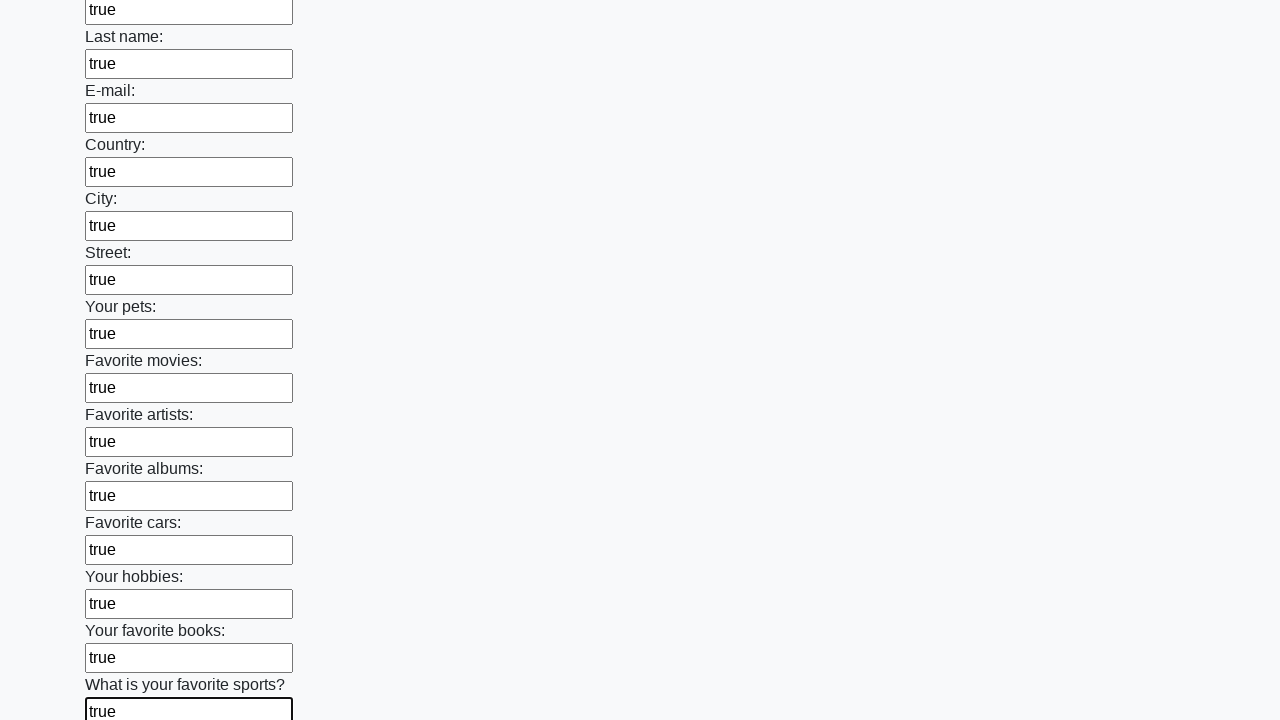

Filled input field 15 of 100 with 'true' on input >> nth=14
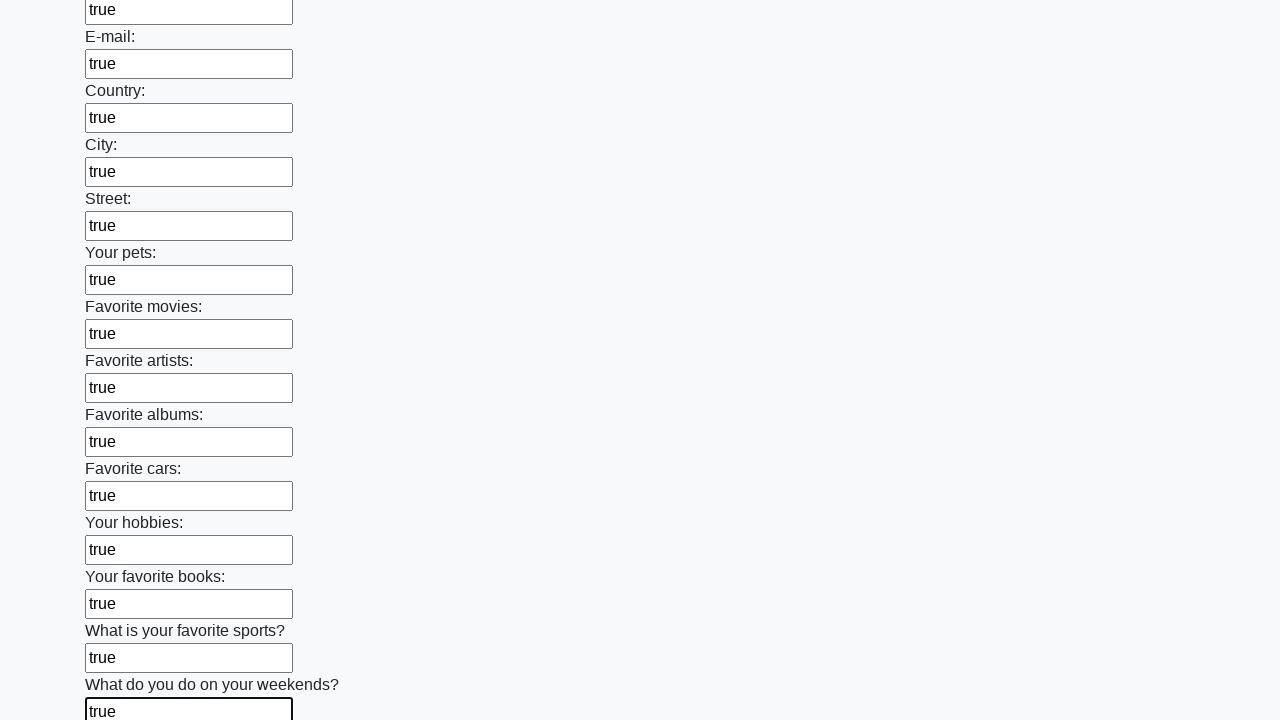

Filled input field 16 of 100 with 'true' on input >> nth=15
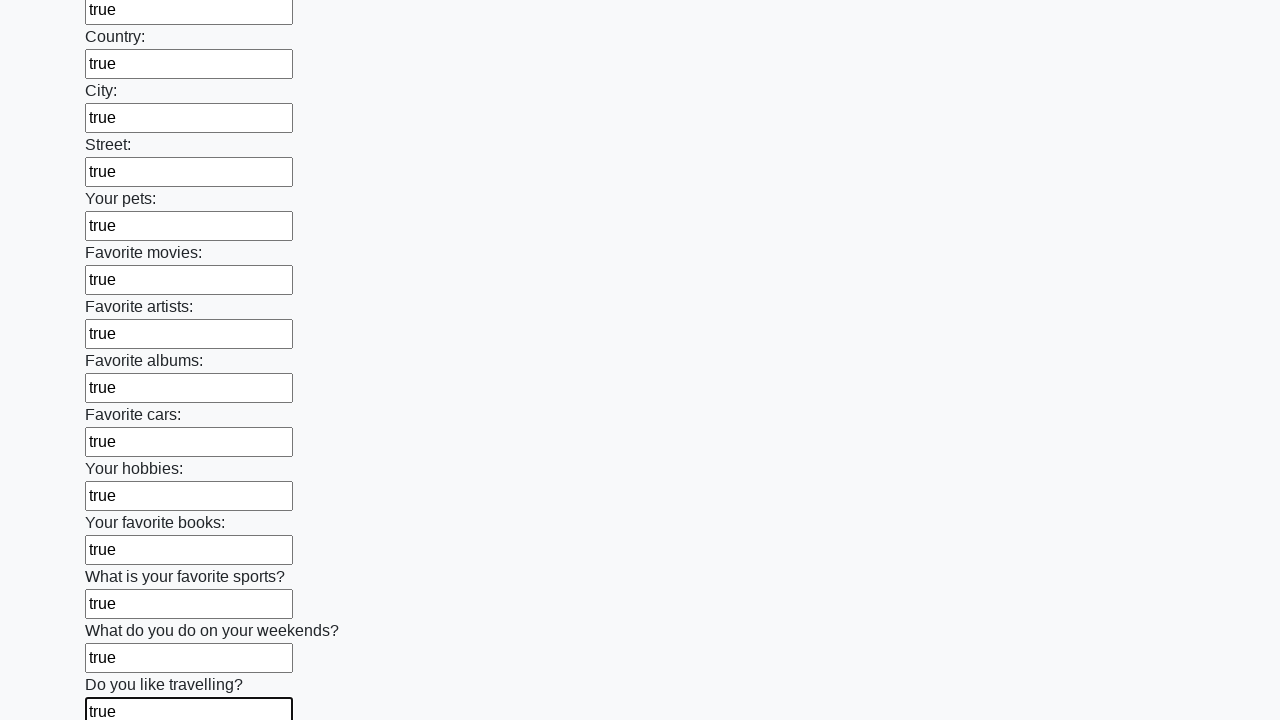

Filled input field 17 of 100 with 'true' on input >> nth=16
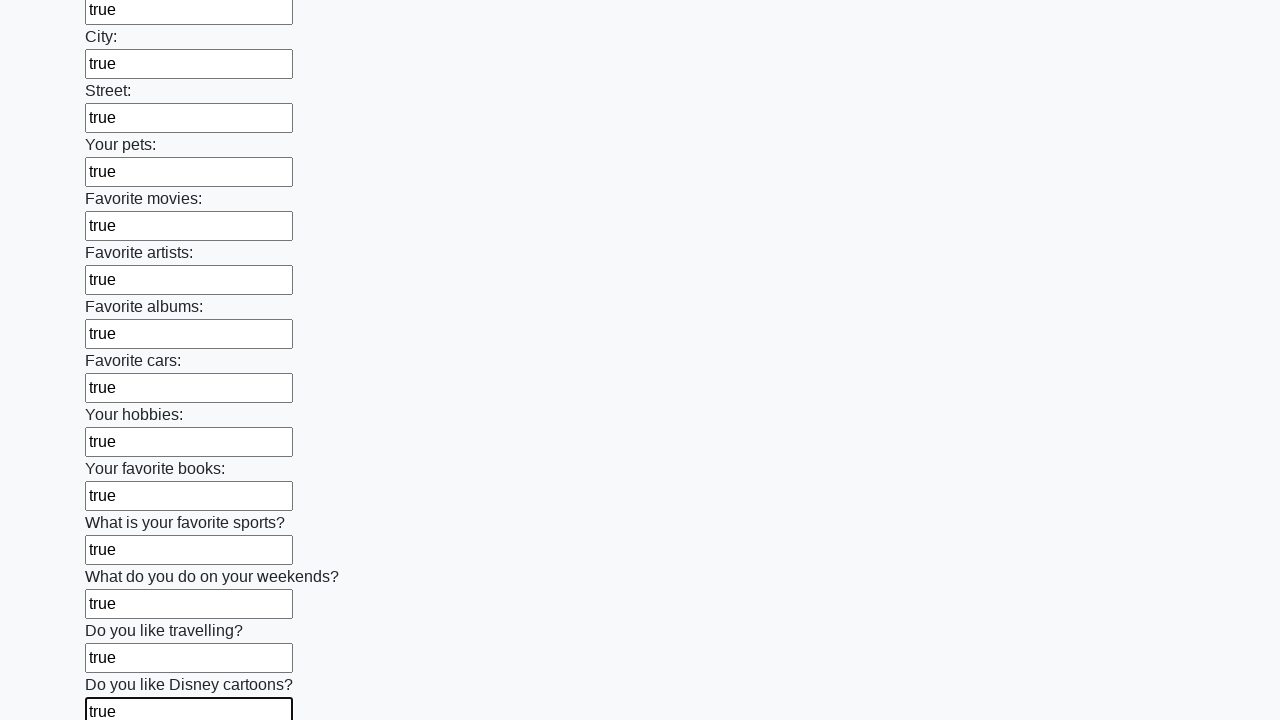

Filled input field 18 of 100 with 'true' on input >> nth=17
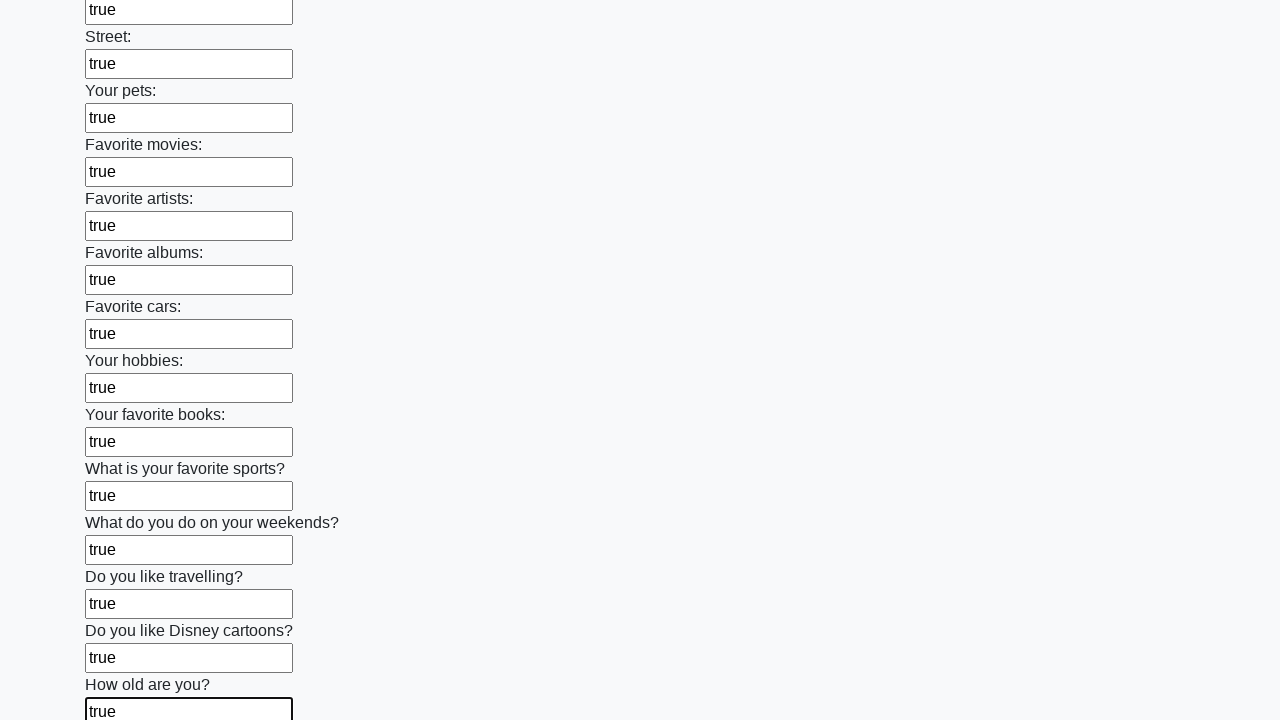

Filled input field 19 of 100 with 'true' on input >> nth=18
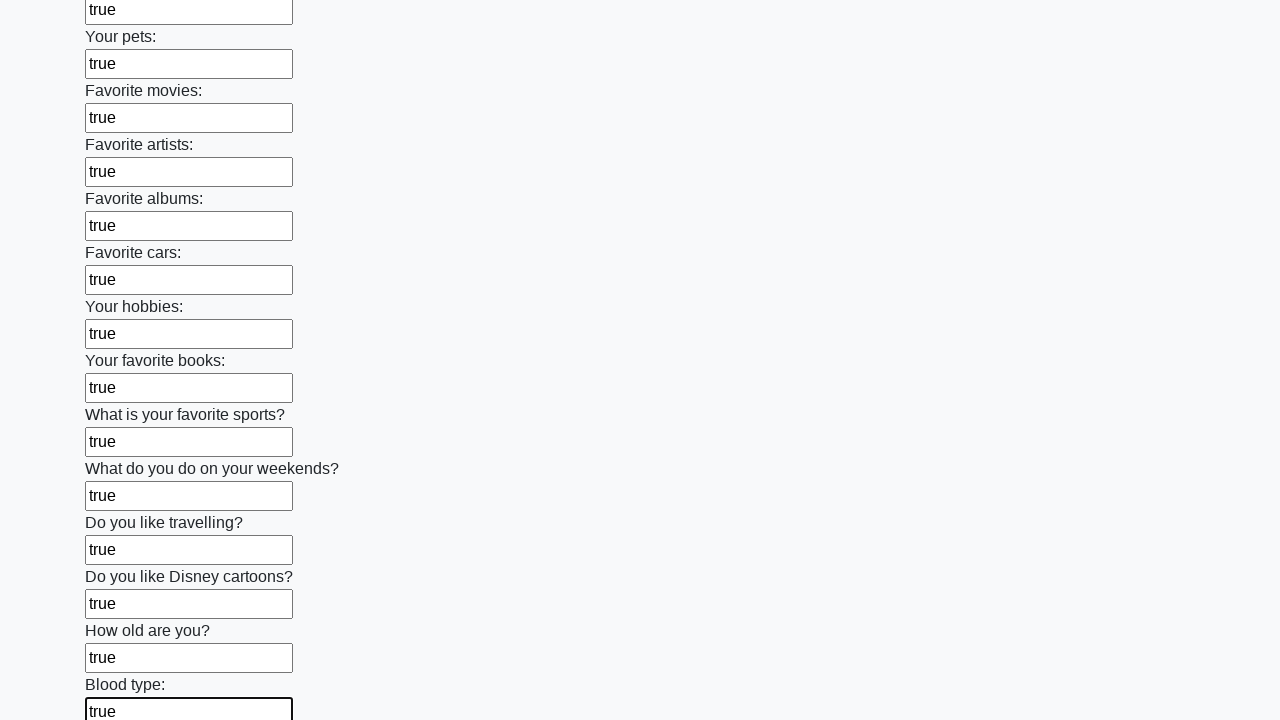

Filled input field 20 of 100 with 'true' on input >> nth=19
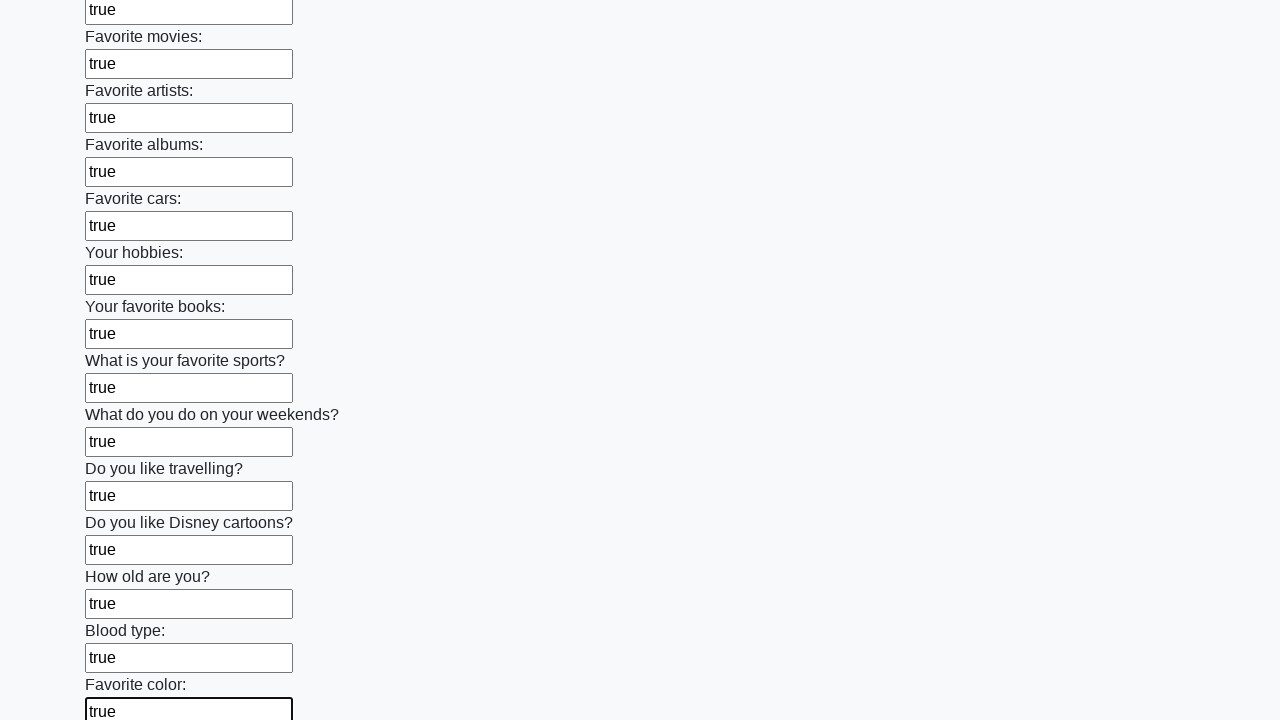

Filled input field 21 of 100 with 'true' on input >> nth=20
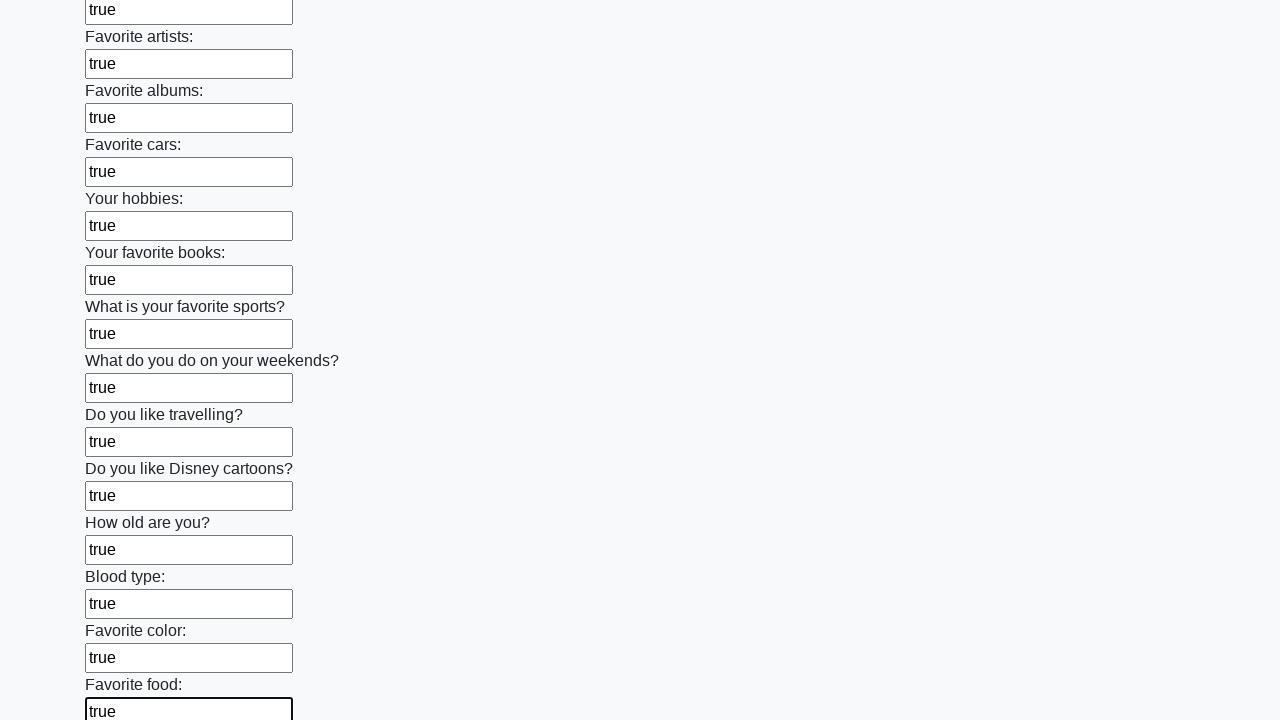

Filled input field 22 of 100 with 'true' on input >> nth=21
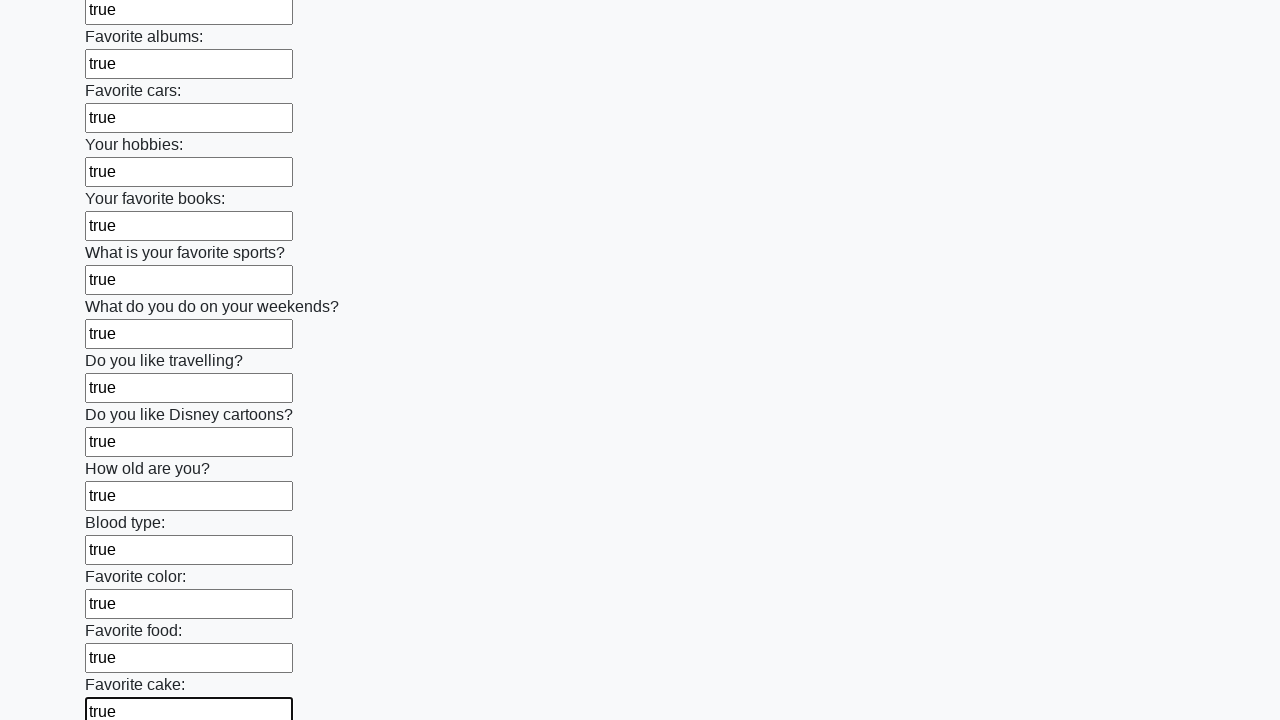

Filled input field 23 of 100 with 'true' on input >> nth=22
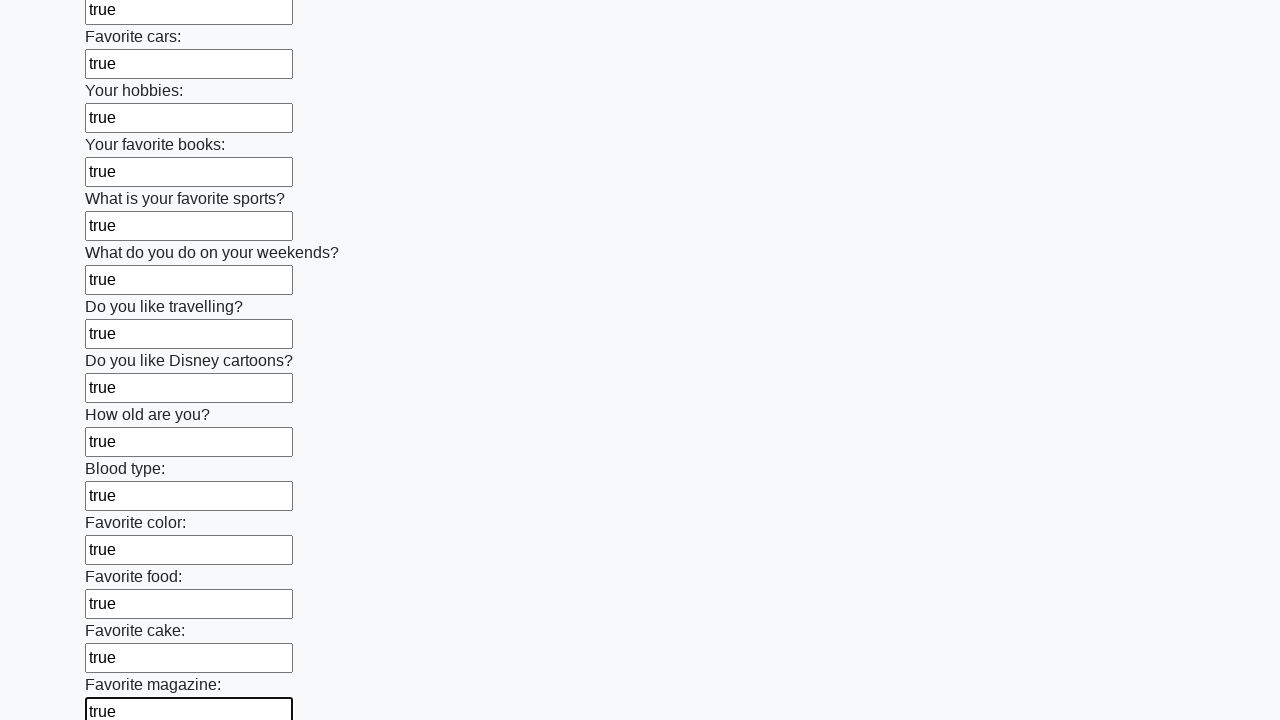

Filled input field 24 of 100 with 'true' on input >> nth=23
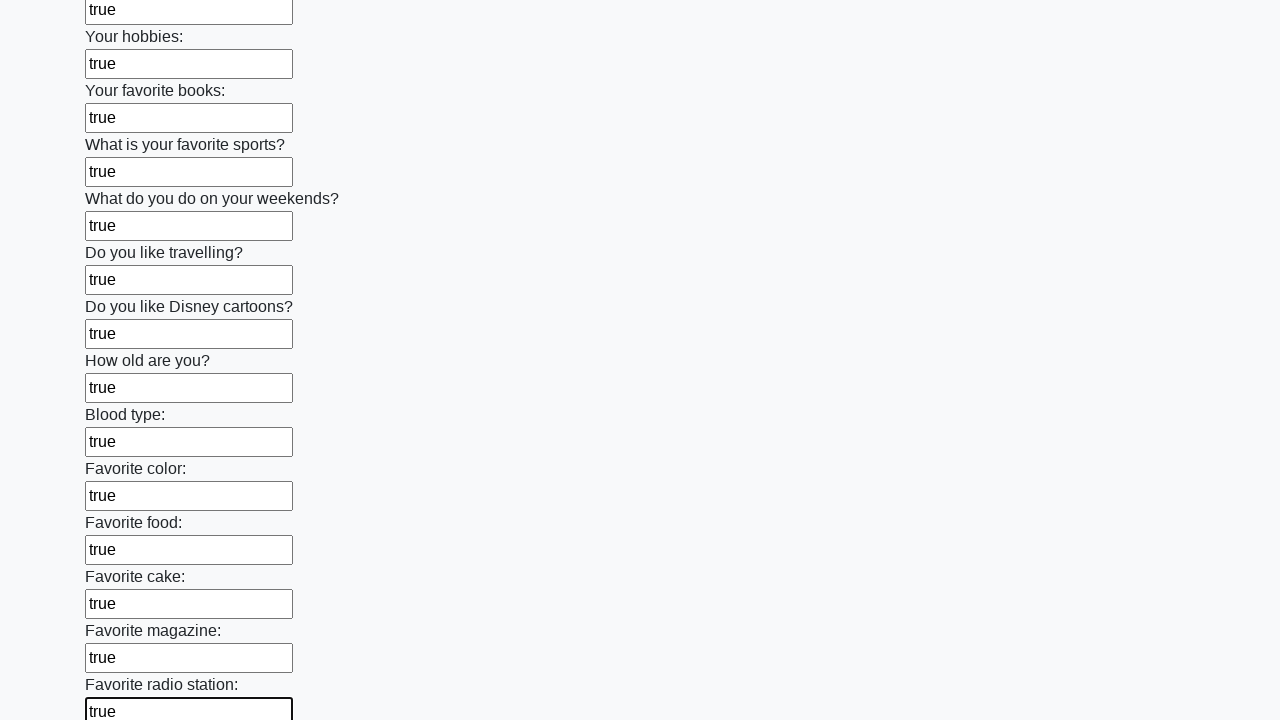

Filled input field 25 of 100 with 'true' on input >> nth=24
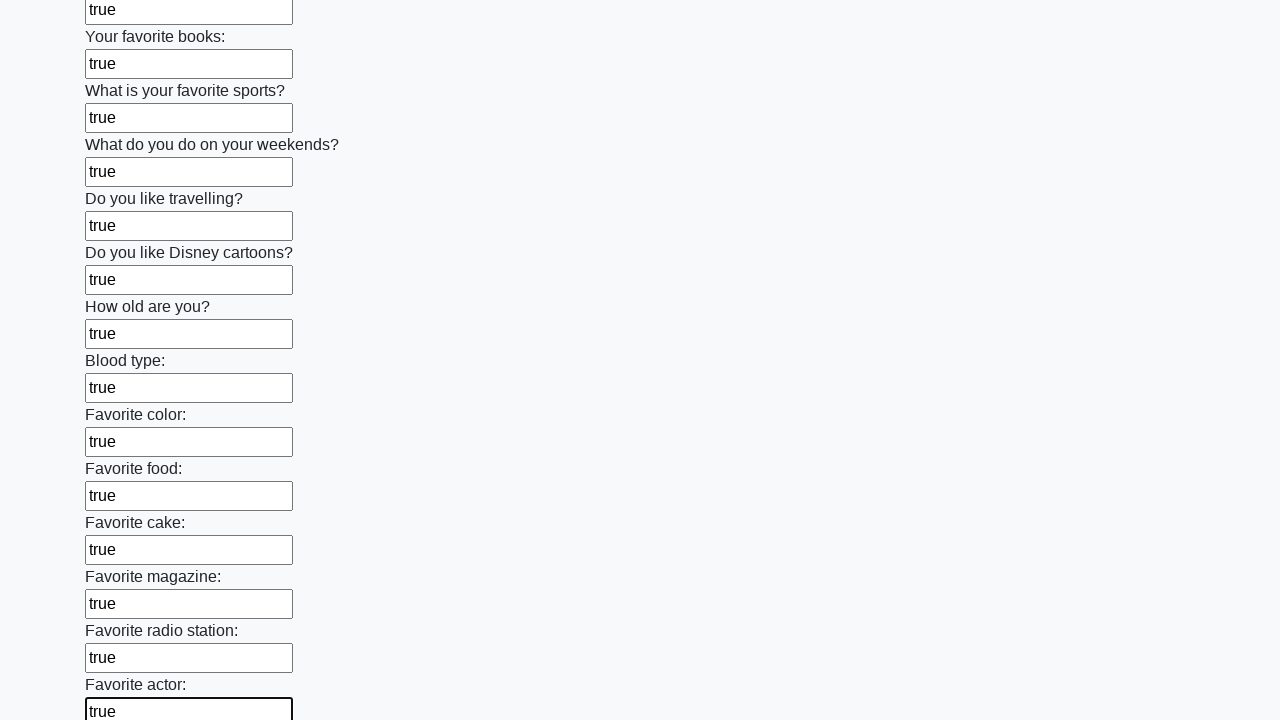

Filled input field 26 of 100 with 'true' on input >> nth=25
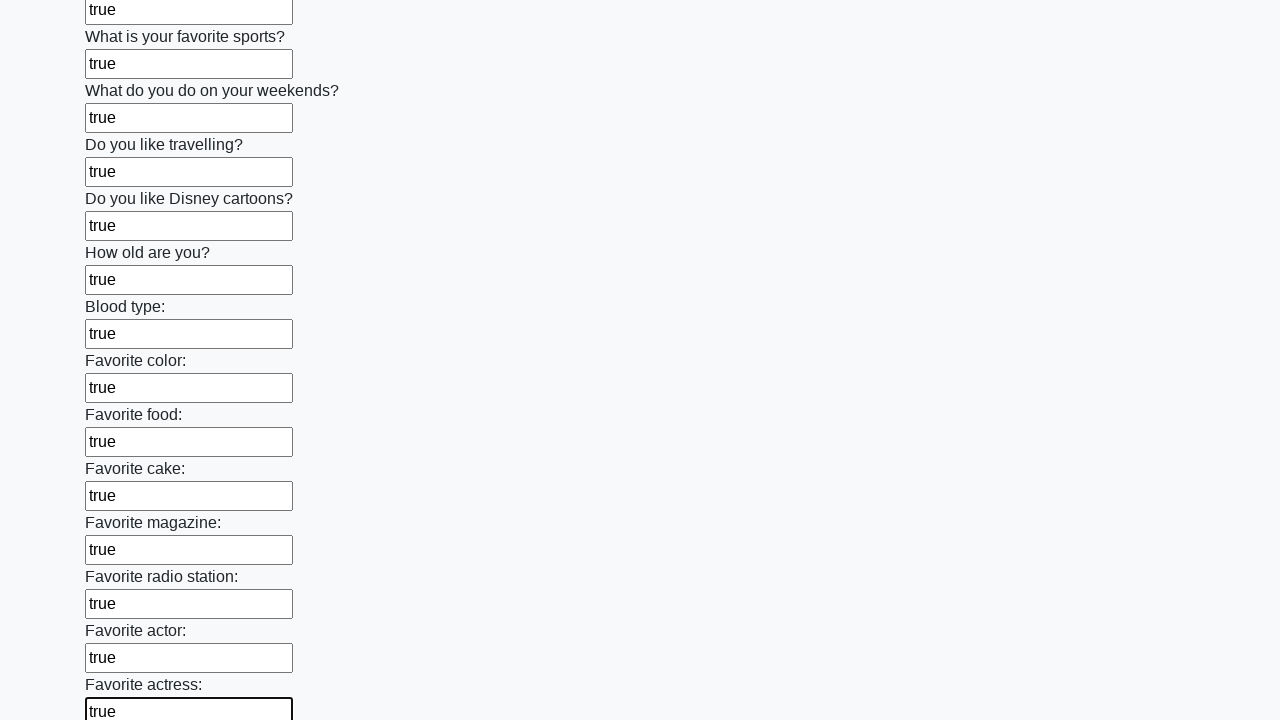

Filled input field 27 of 100 with 'true' on input >> nth=26
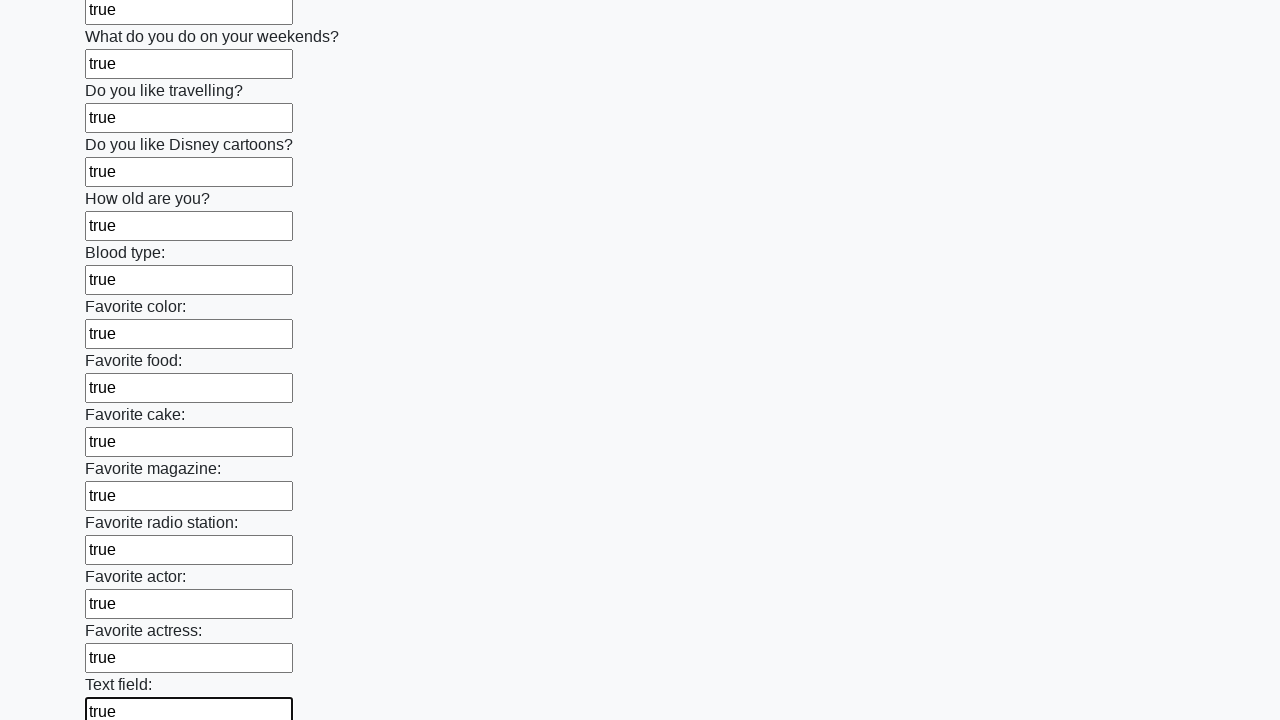

Filled input field 28 of 100 with 'true' on input >> nth=27
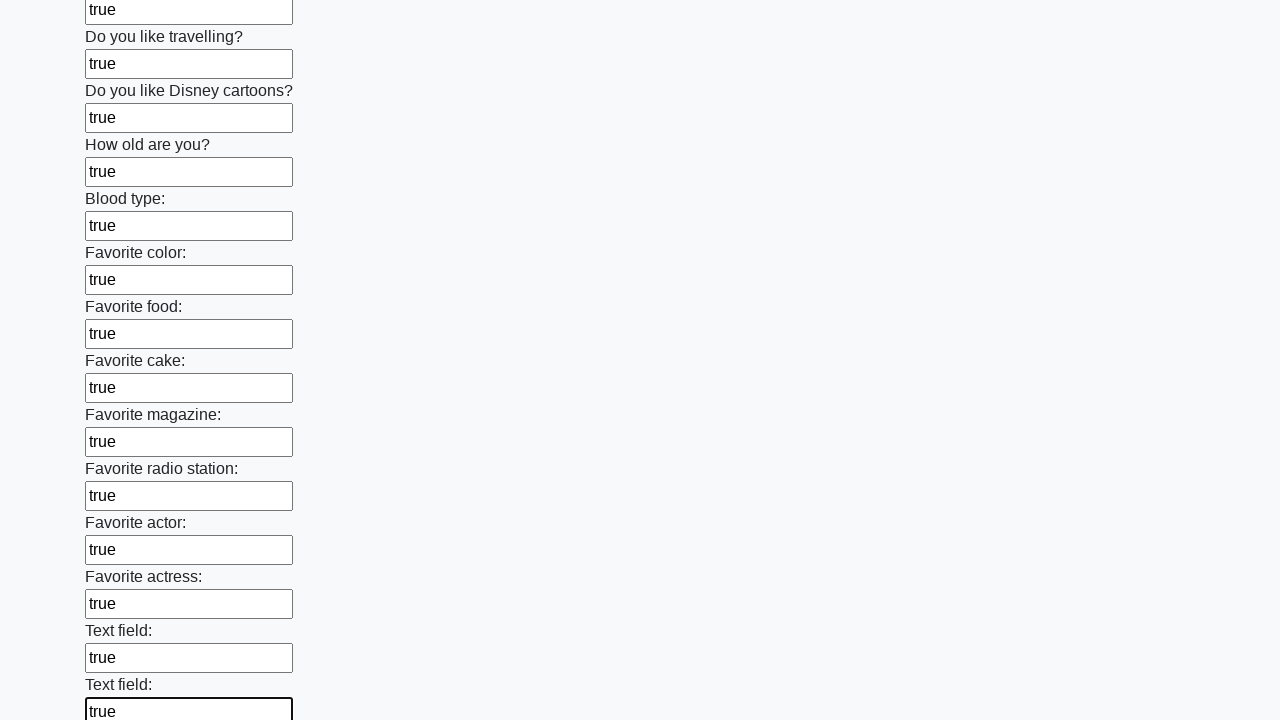

Filled input field 29 of 100 with 'true' on input >> nth=28
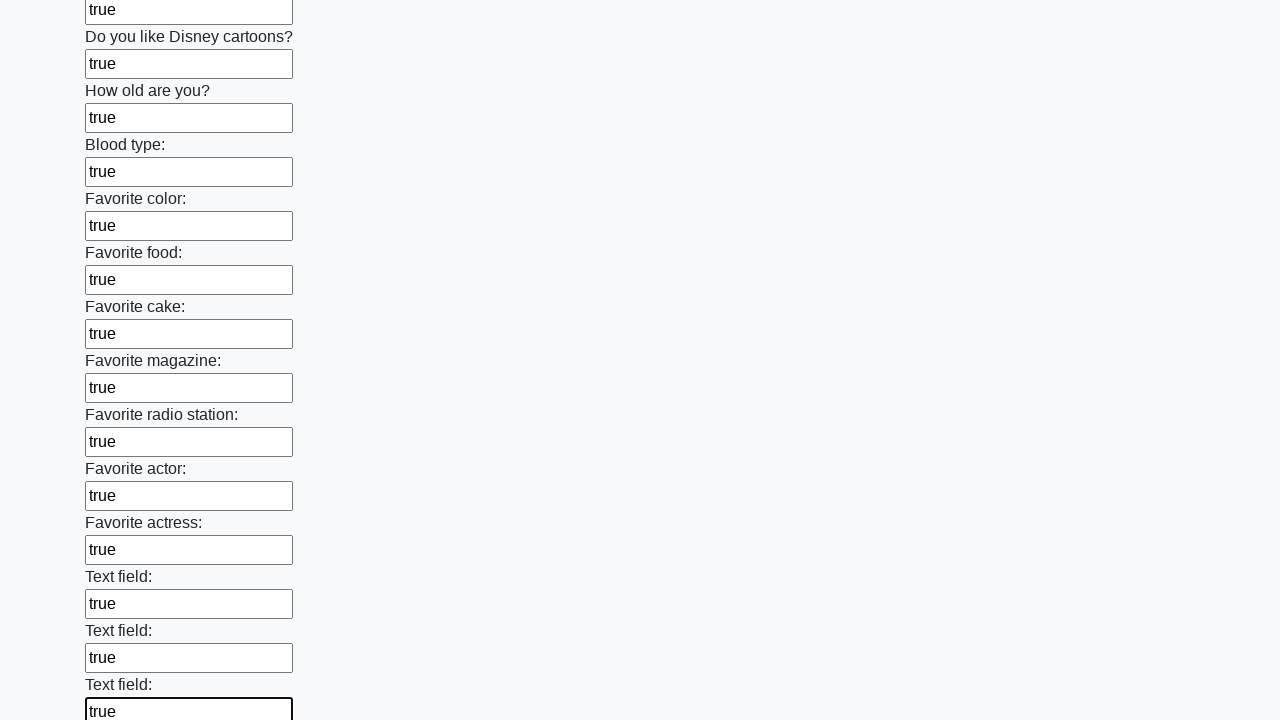

Filled input field 30 of 100 with 'true' on input >> nth=29
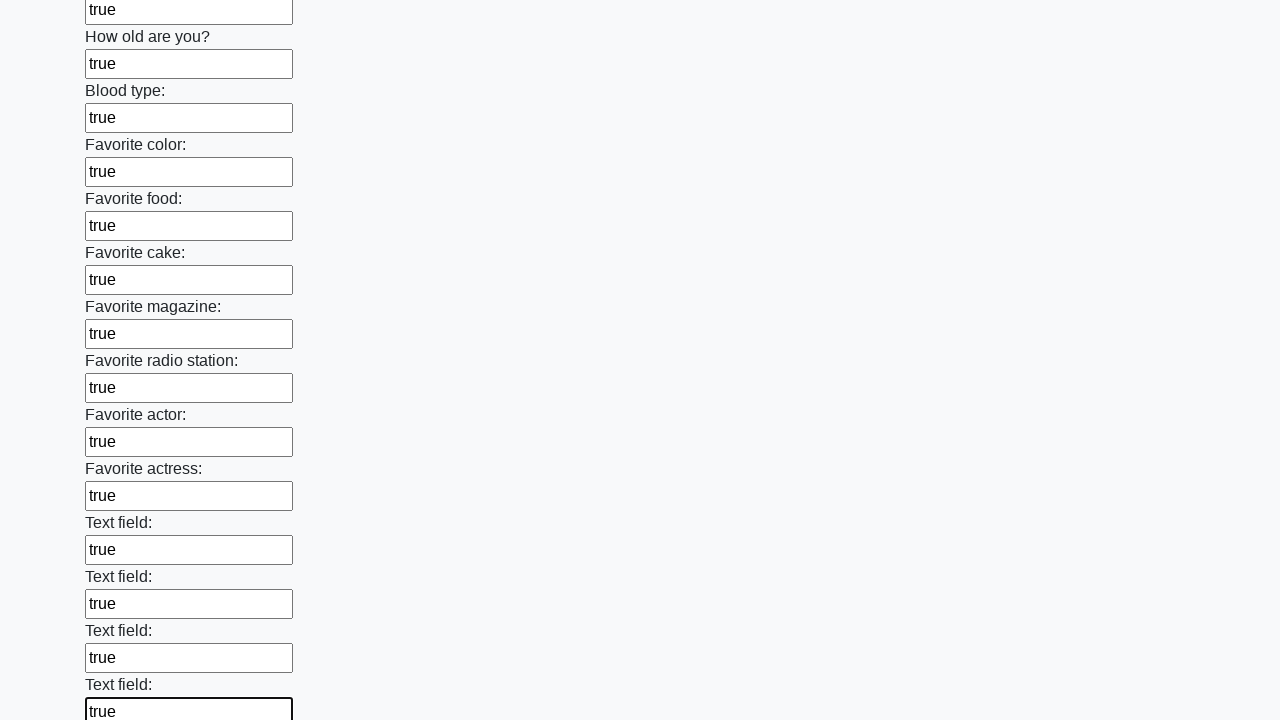

Filled input field 31 of 100 with 'true' on input >> nth=30
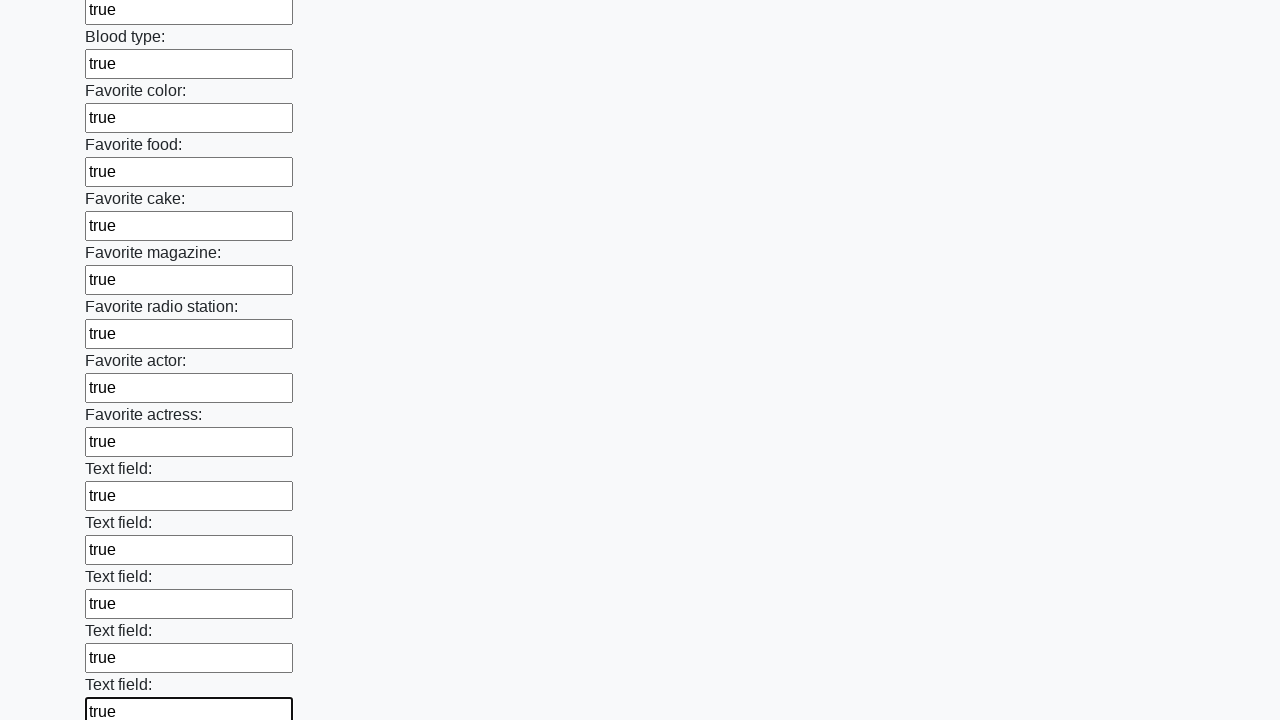

Filled input field 32 of 100 with 'true' on input >> nth=31
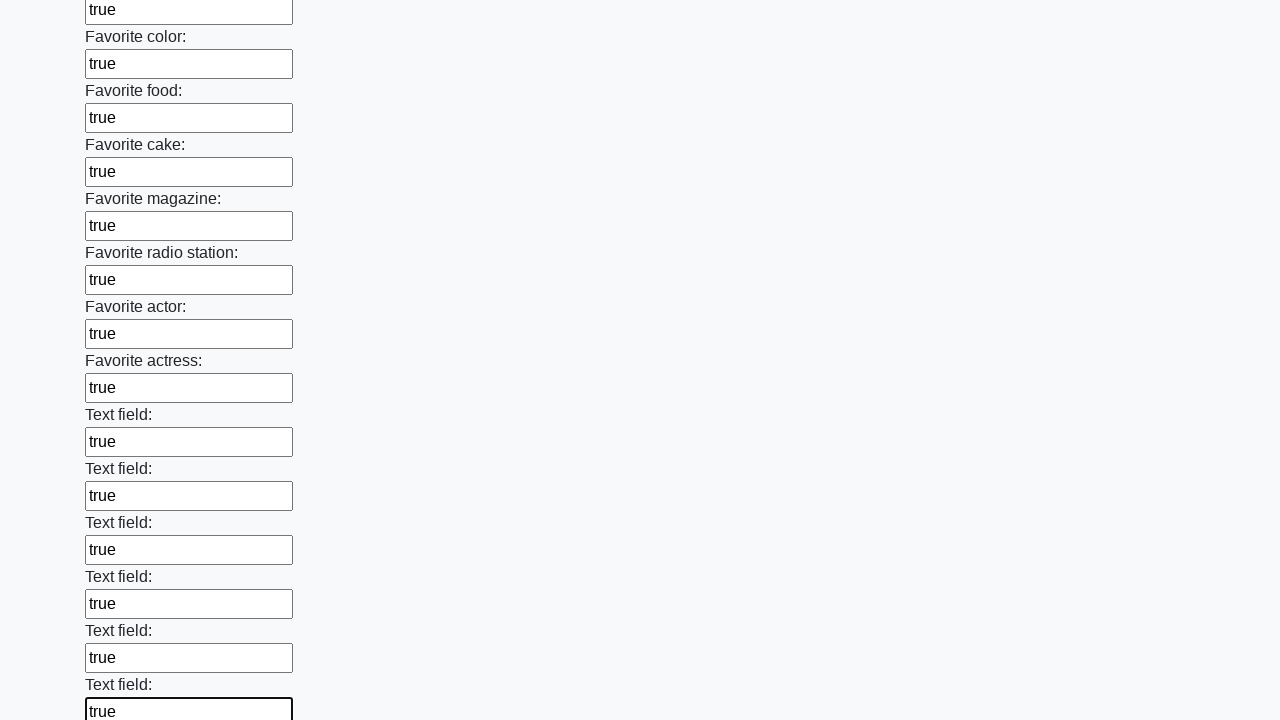

Filled input field 33 of 100 with 'true' on input >> nth=32
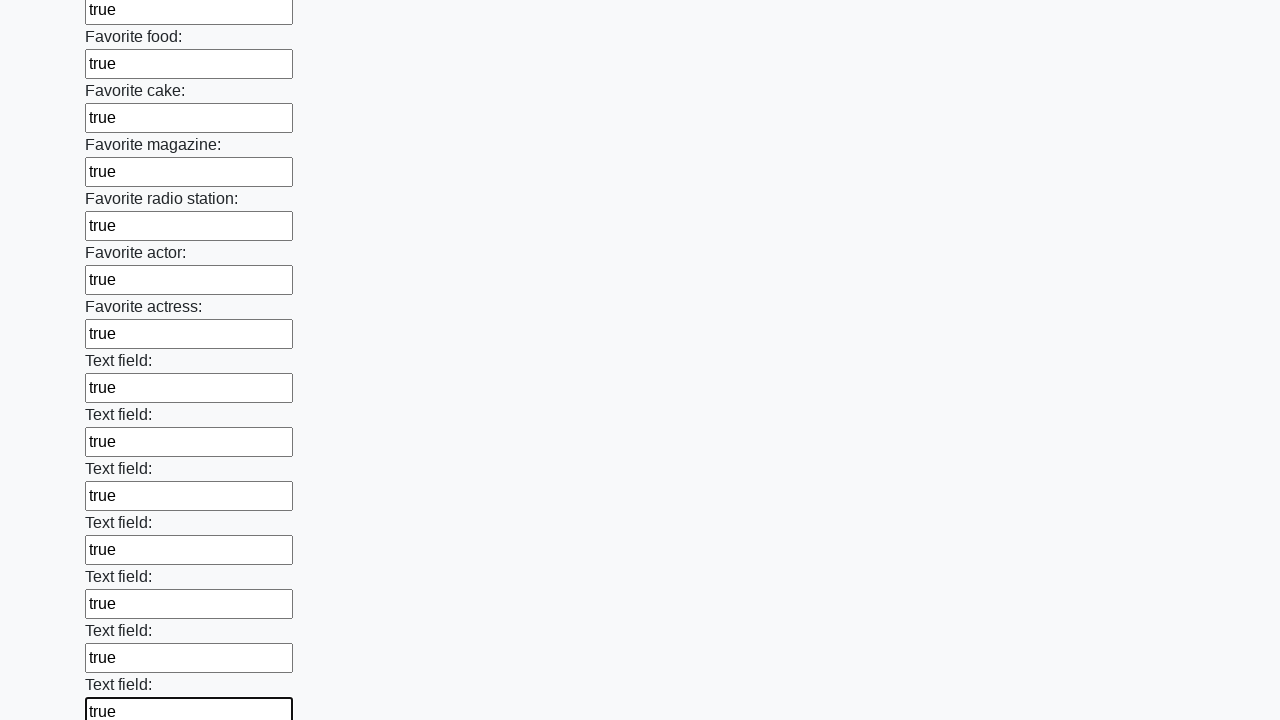

Filled input field 34 of 100 with 'true' on input >> nth=33
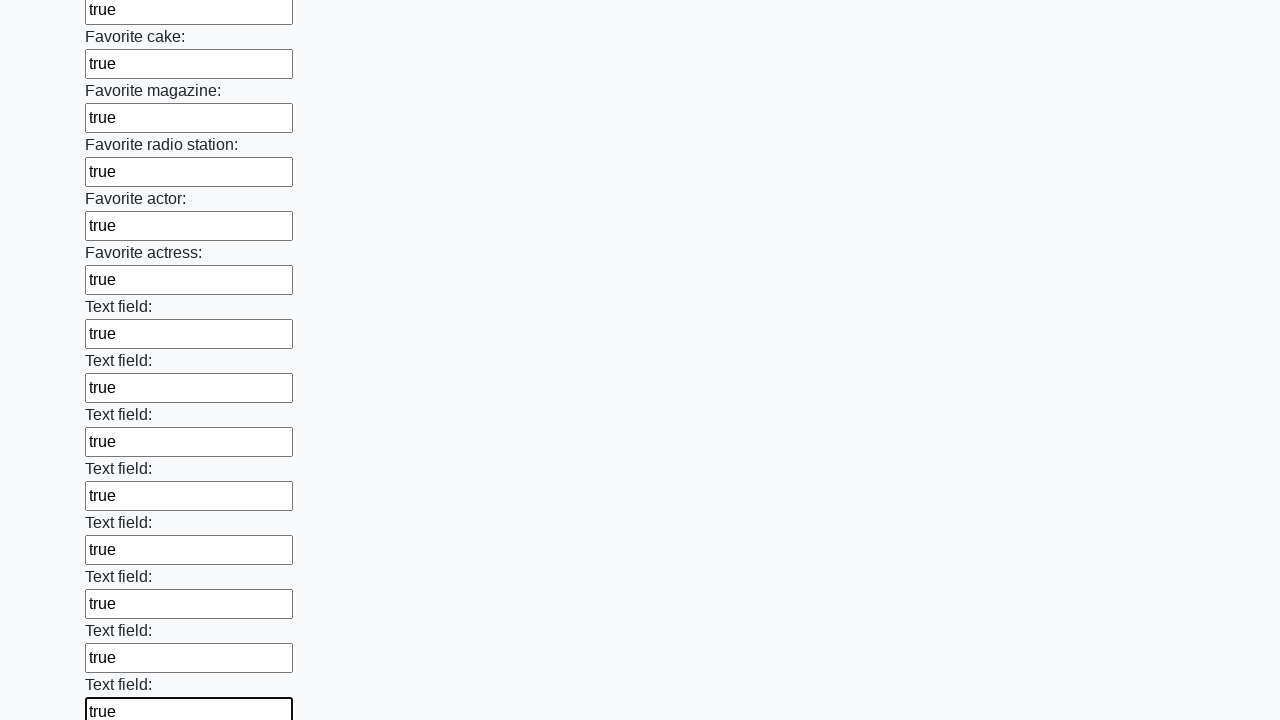

Filled input field 35 of 100 with 'true' on input >> nth=34
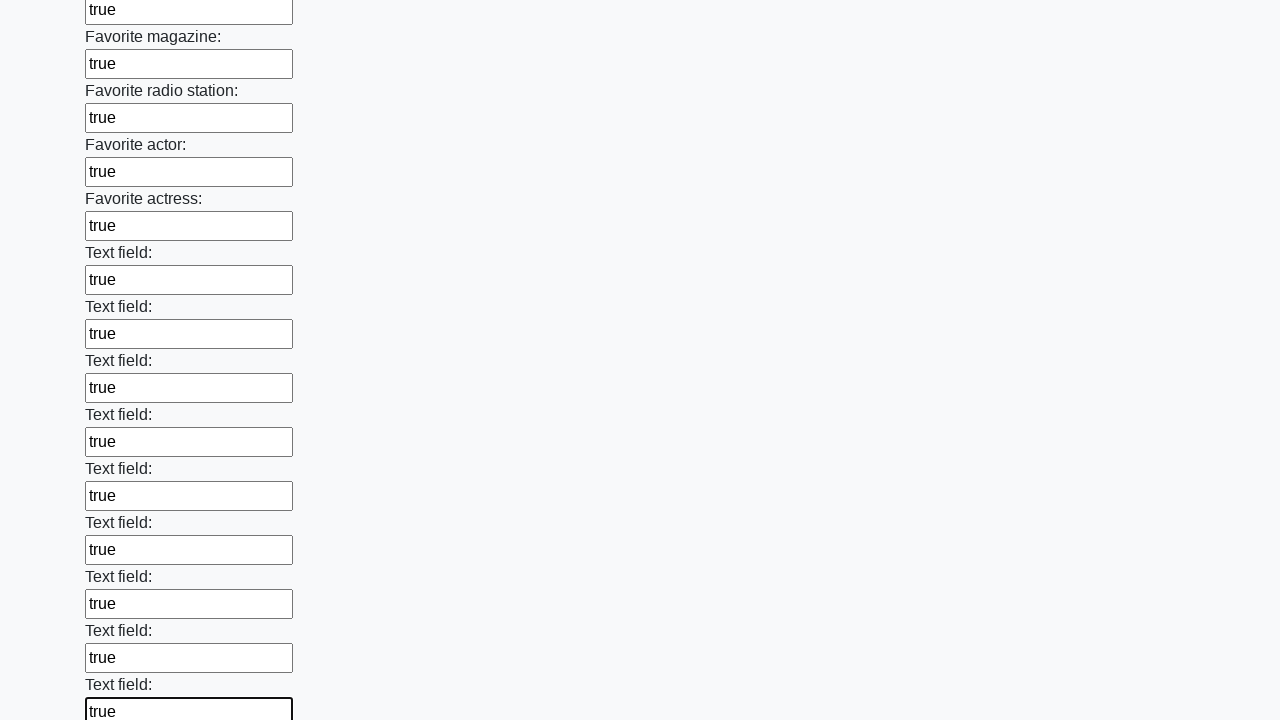

Filled input field 36 of 100 with 'true' on input >> nth=35
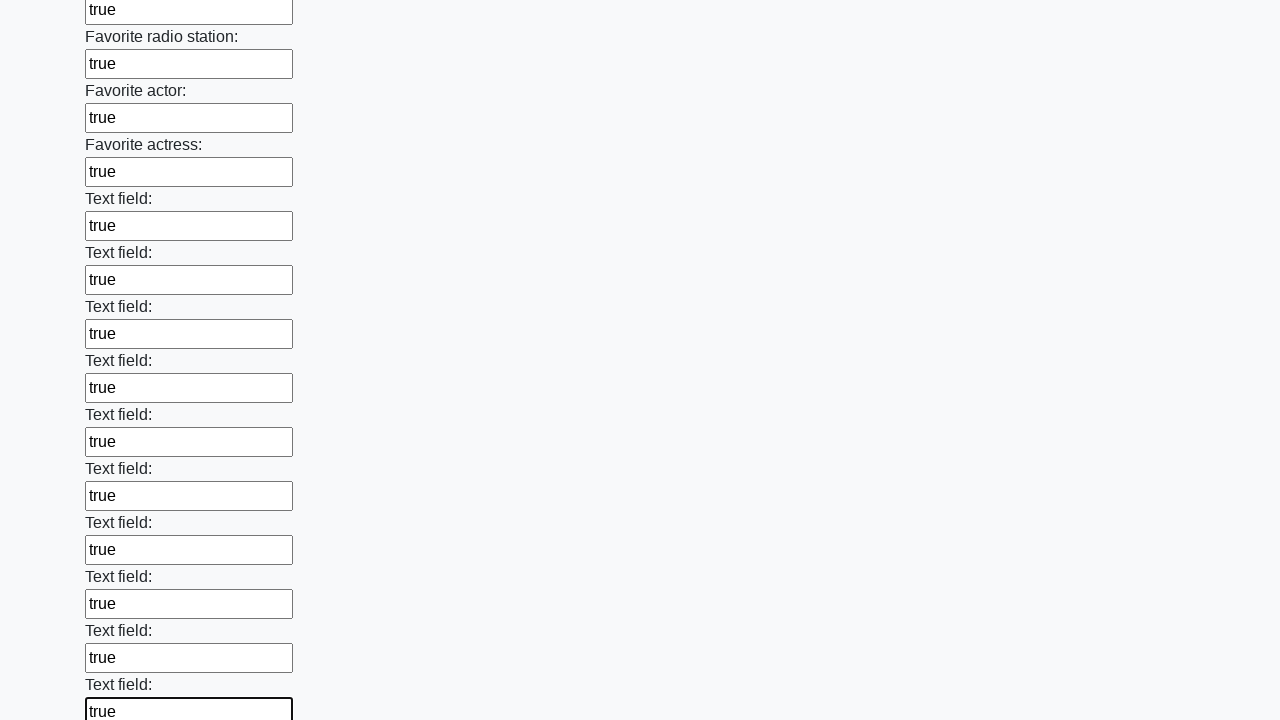

Filled input field 37 of 100 with 'true' on input >> nth=36
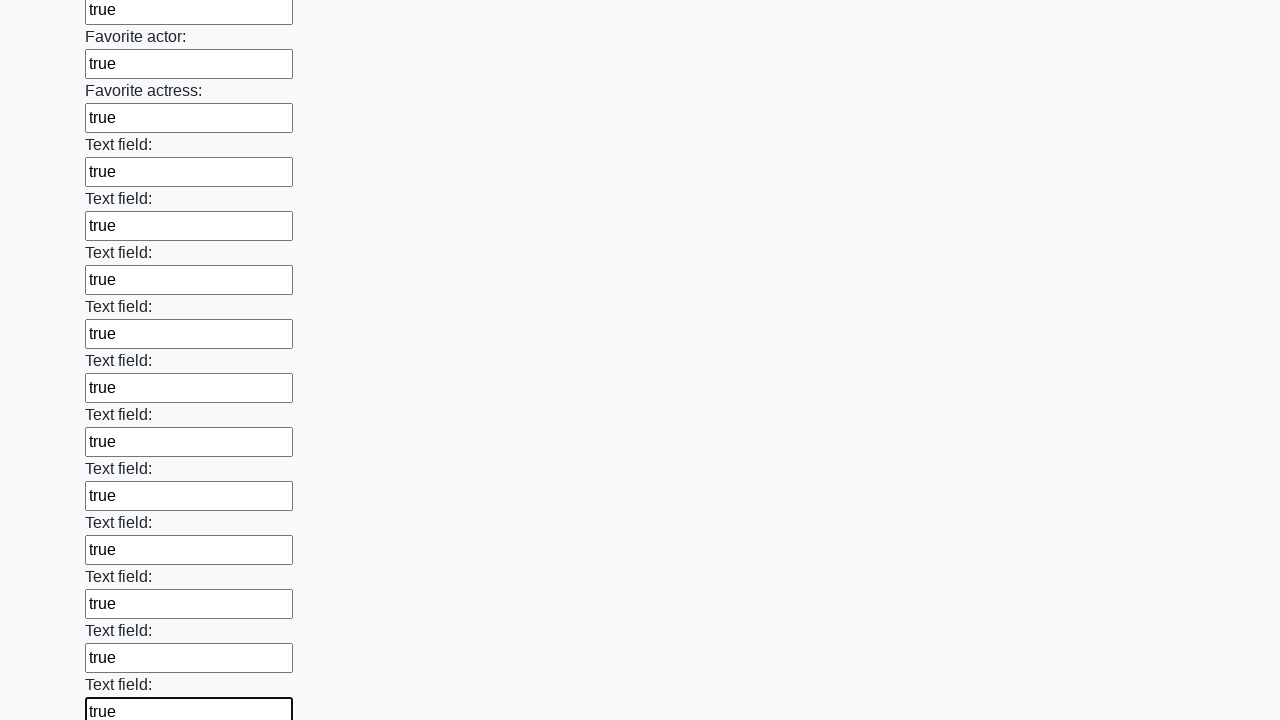

Filled input field 38 of 100 with 'true' on input >> nth=37
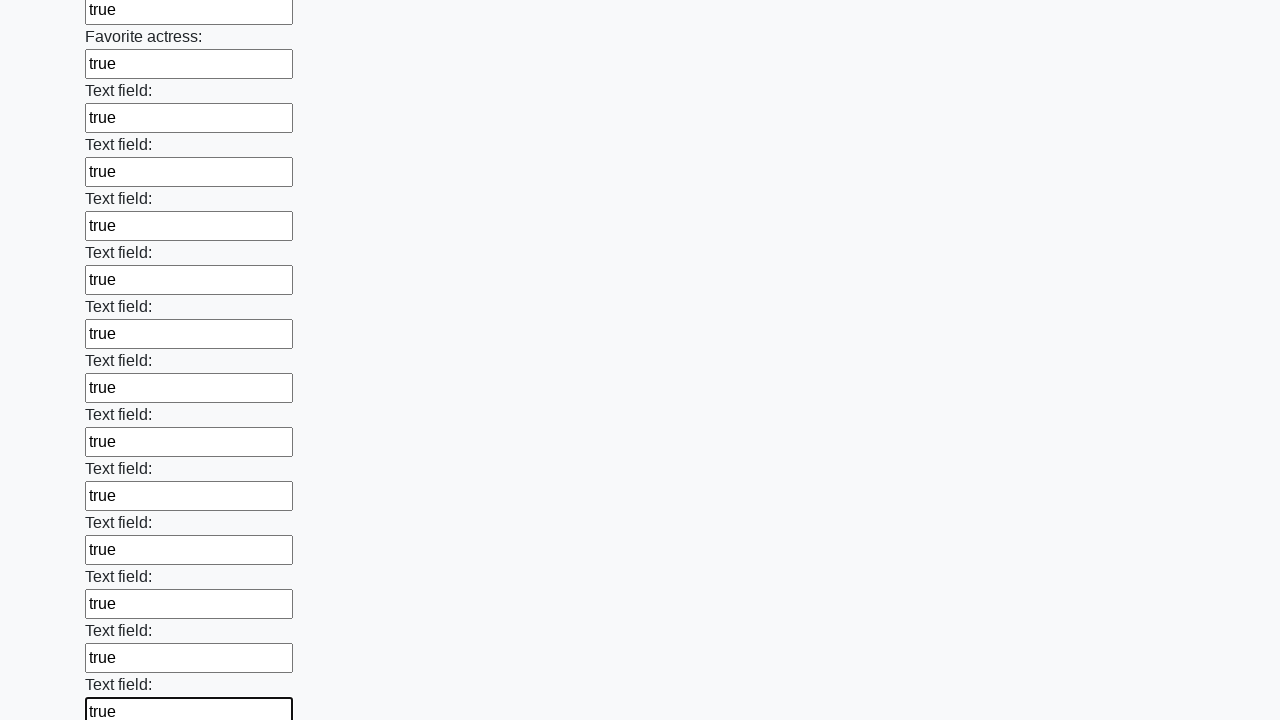

Filled input field 39 of 100 with 'true' on input >> nth=38
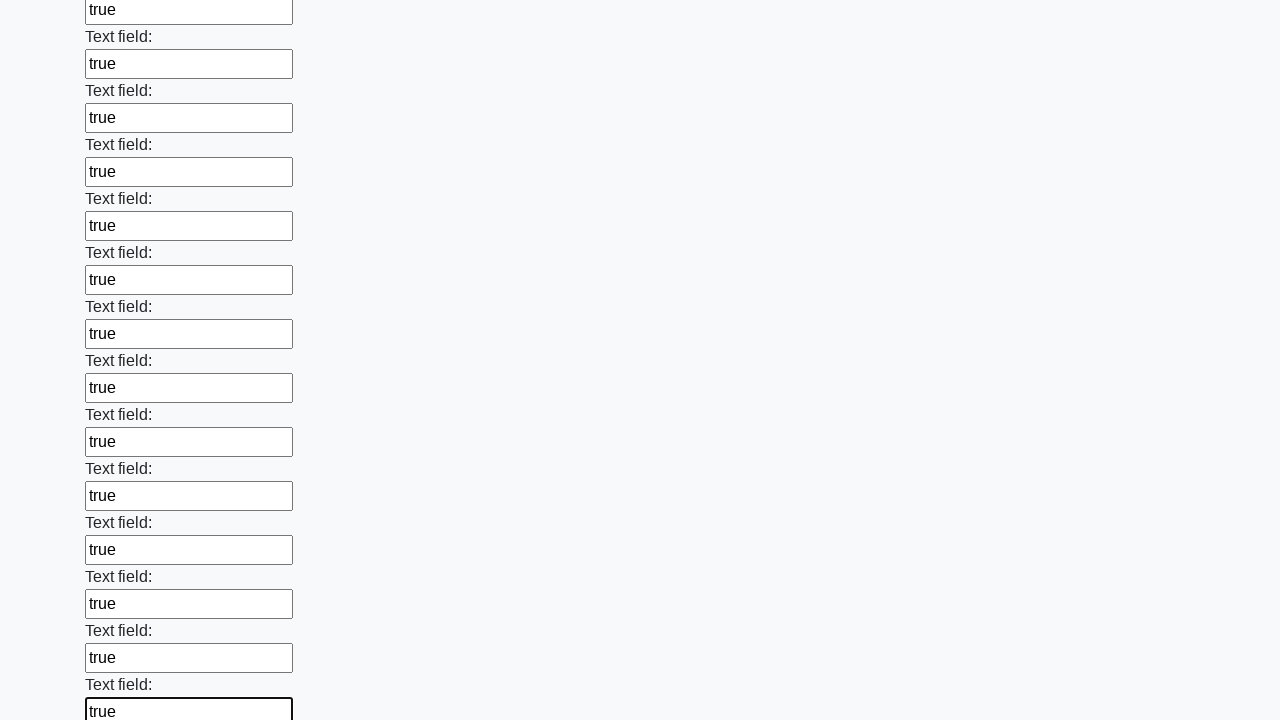

Filled input field 40 of 100 with 'true' on input >> nth=39
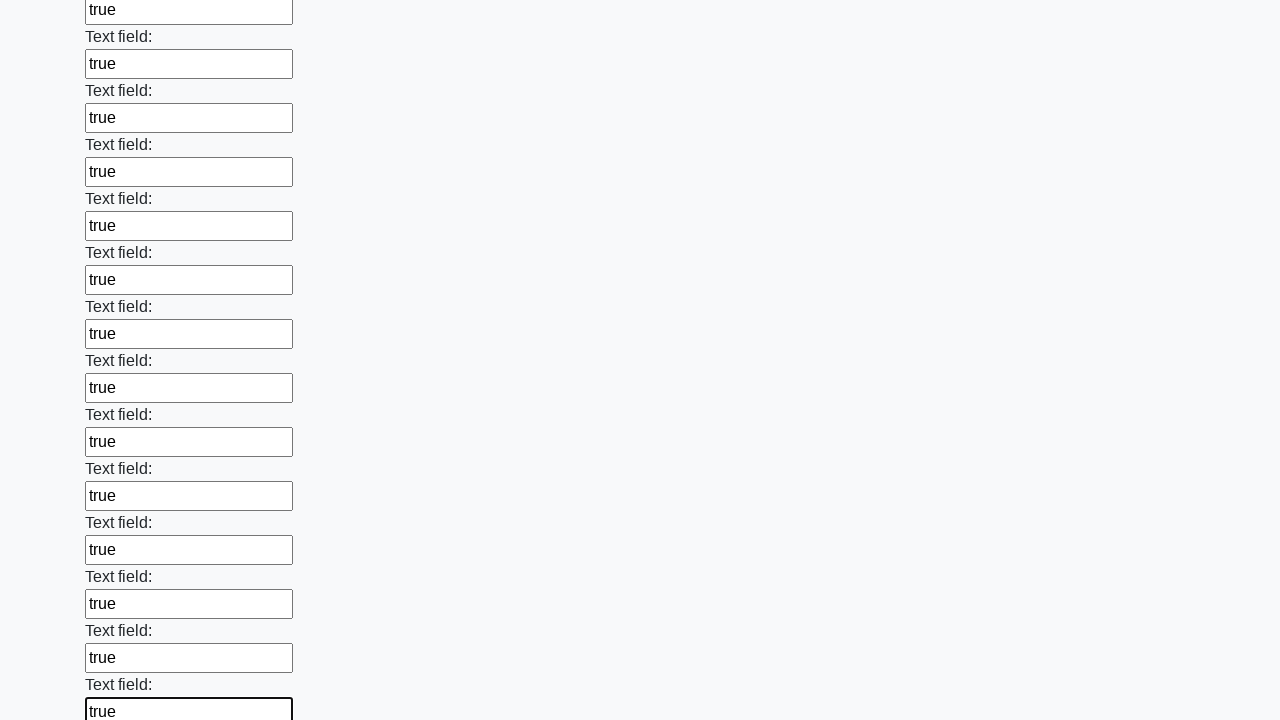

Filled input field 41 of 100 with 'true' on input >> nth=40
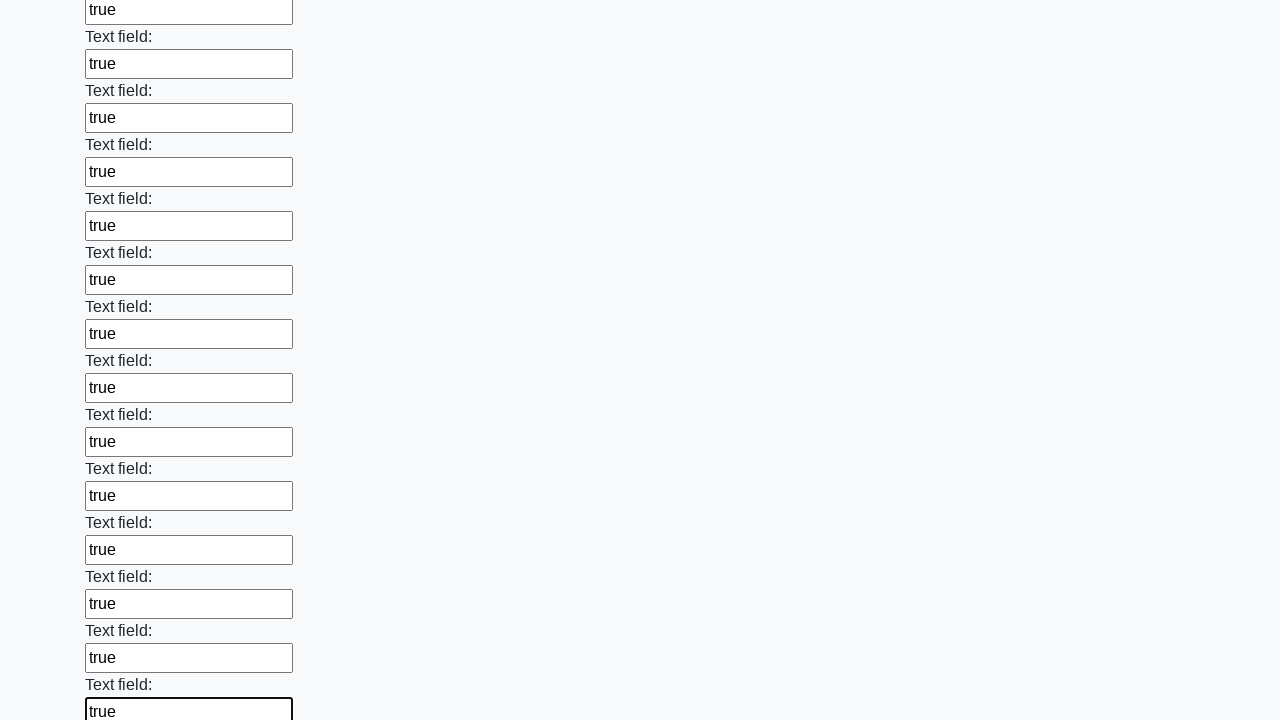

Filled input field 42 of 100 with 'true' on input >> nth=41
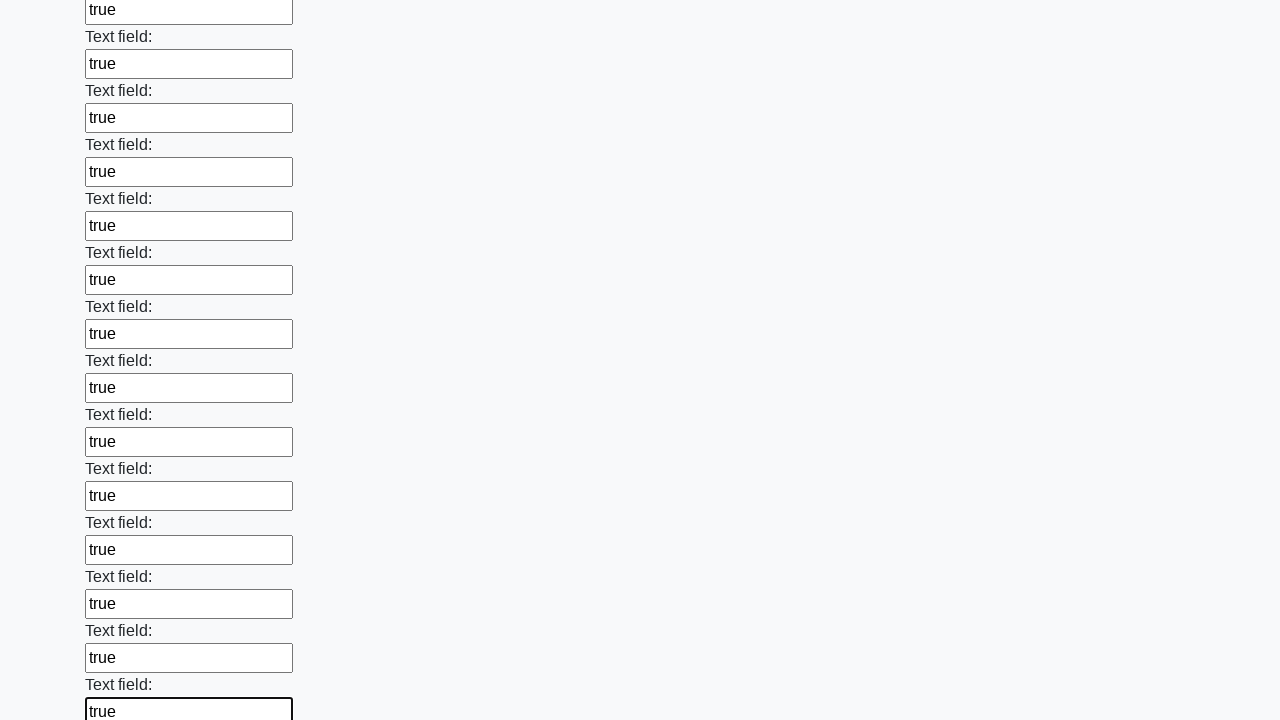

Filled input field 43 of 100 with 'true' on input >> nth=42
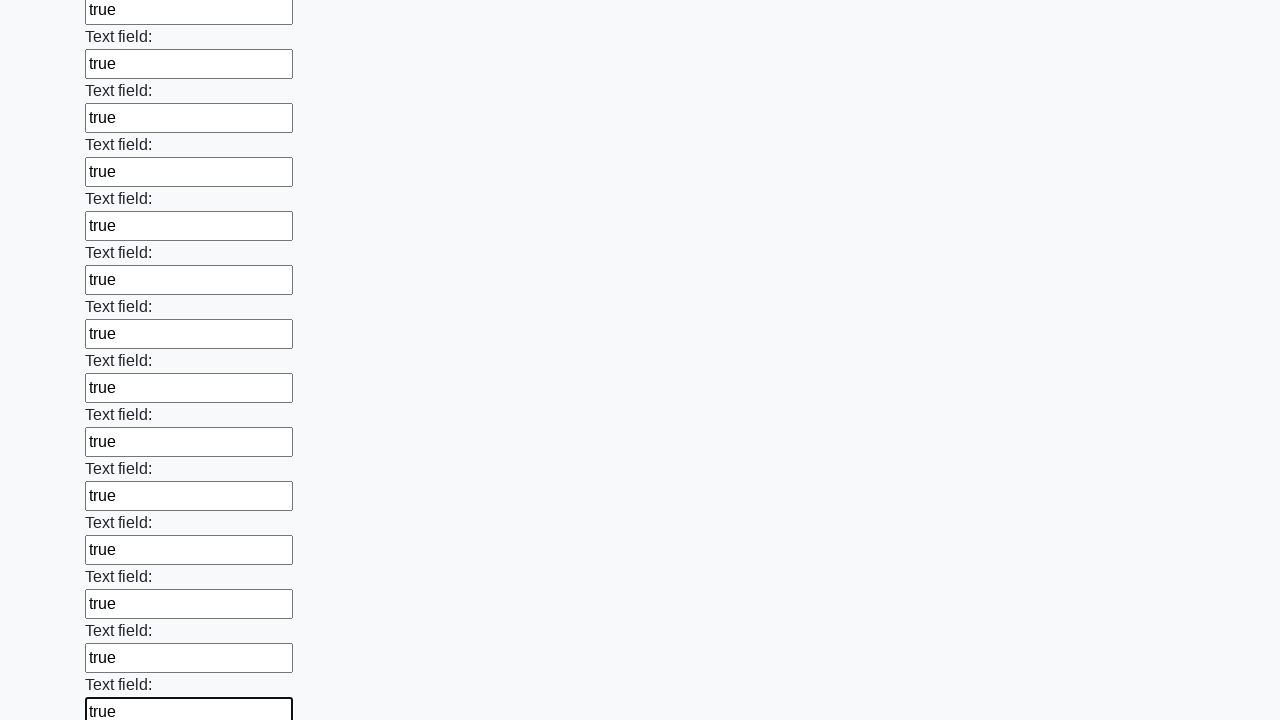

Filled input field 44 of 100 with 'true' on input >> nth=43
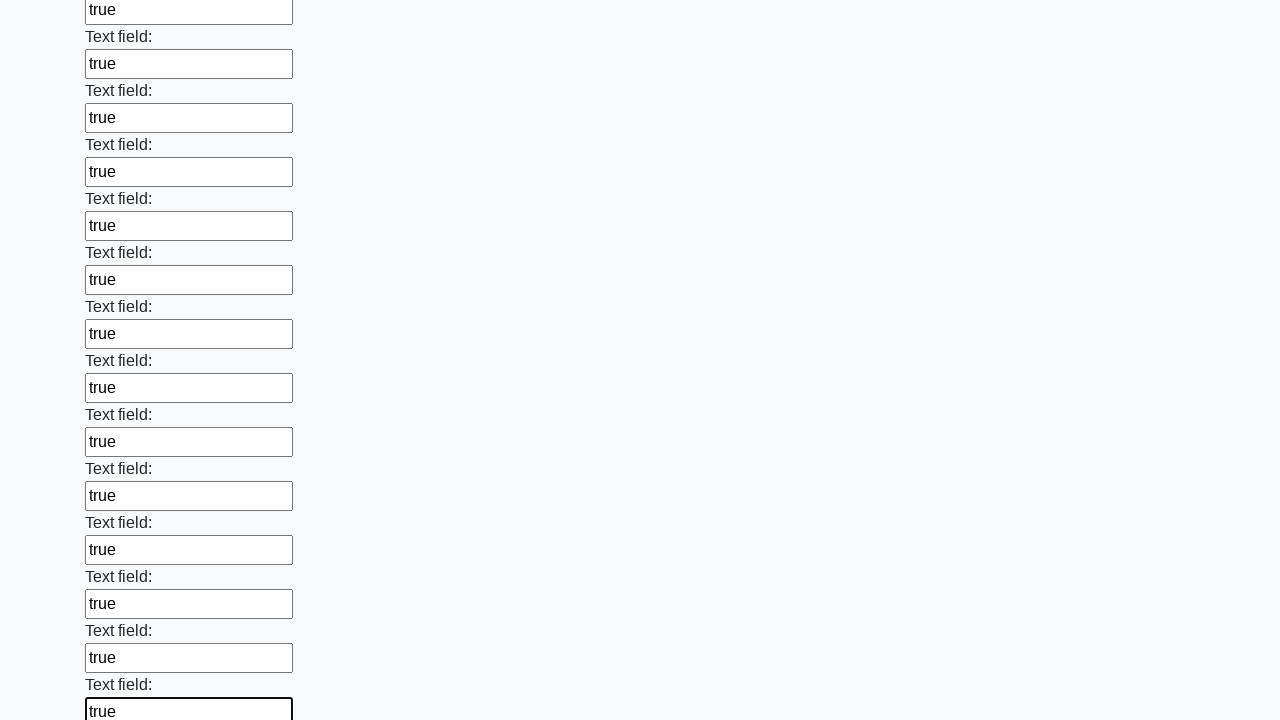

Filled input field 45 of 100 with 'true' on input >> nth=44
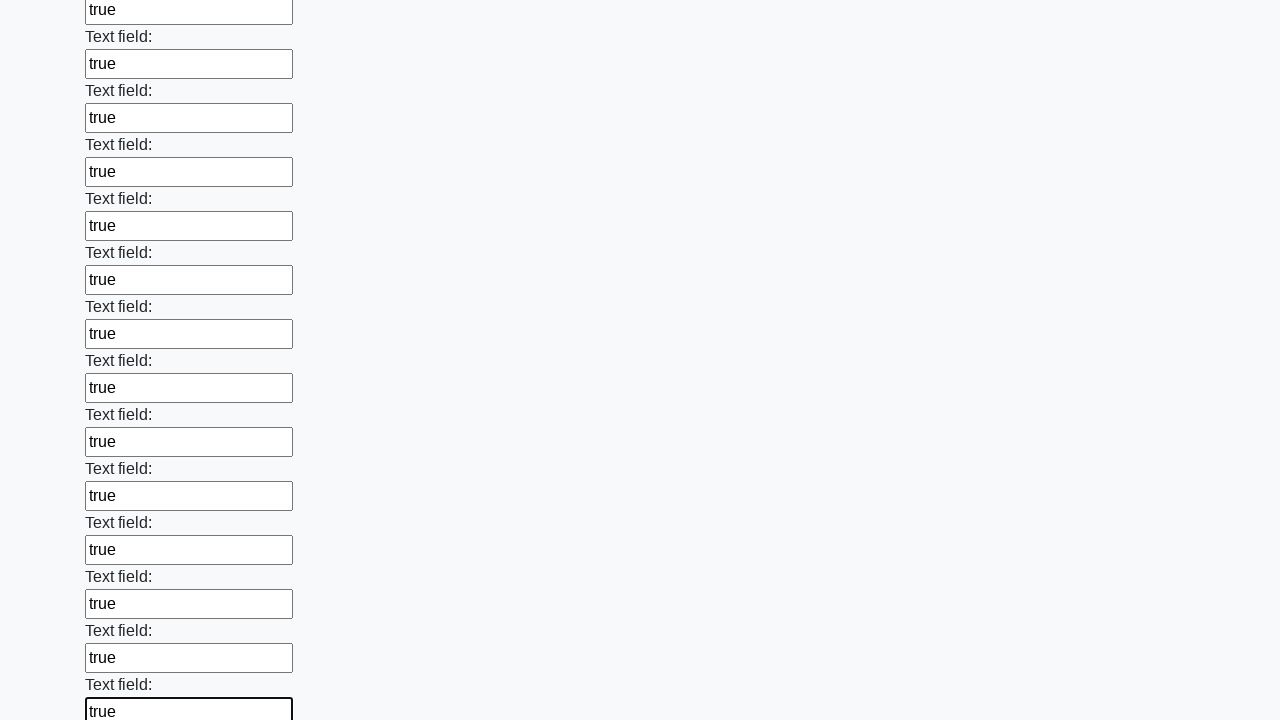

Filled input field 46 of 100 with 'true' on input >> nth=45
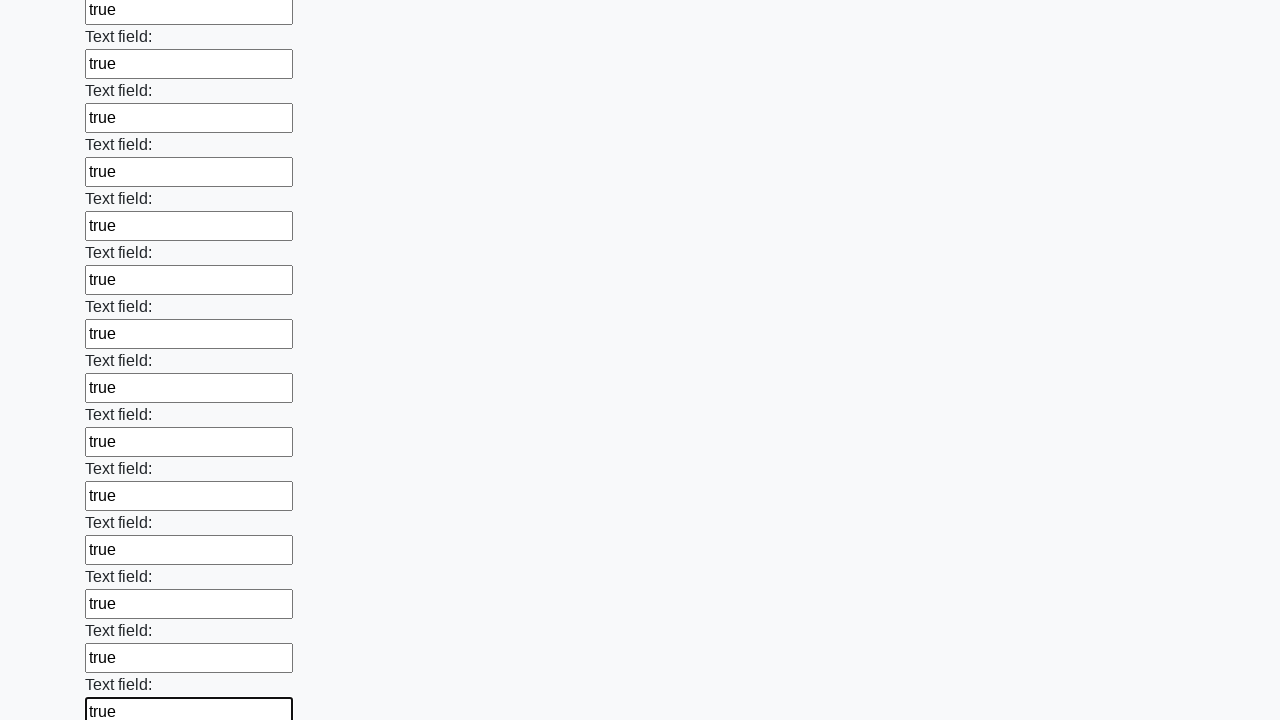

Filled input field 47 of 100 with 'true' on input >> nth=46
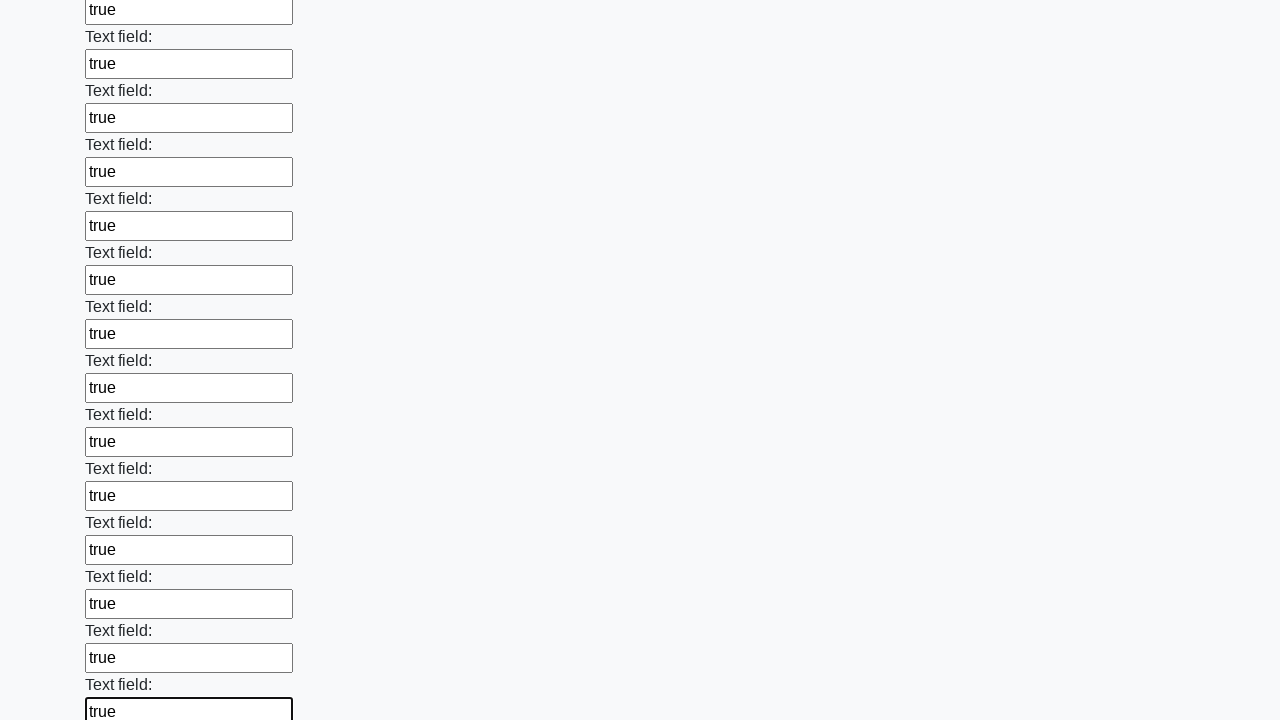

Filled input field 48 of 100 with 'true' on input >> nth=47
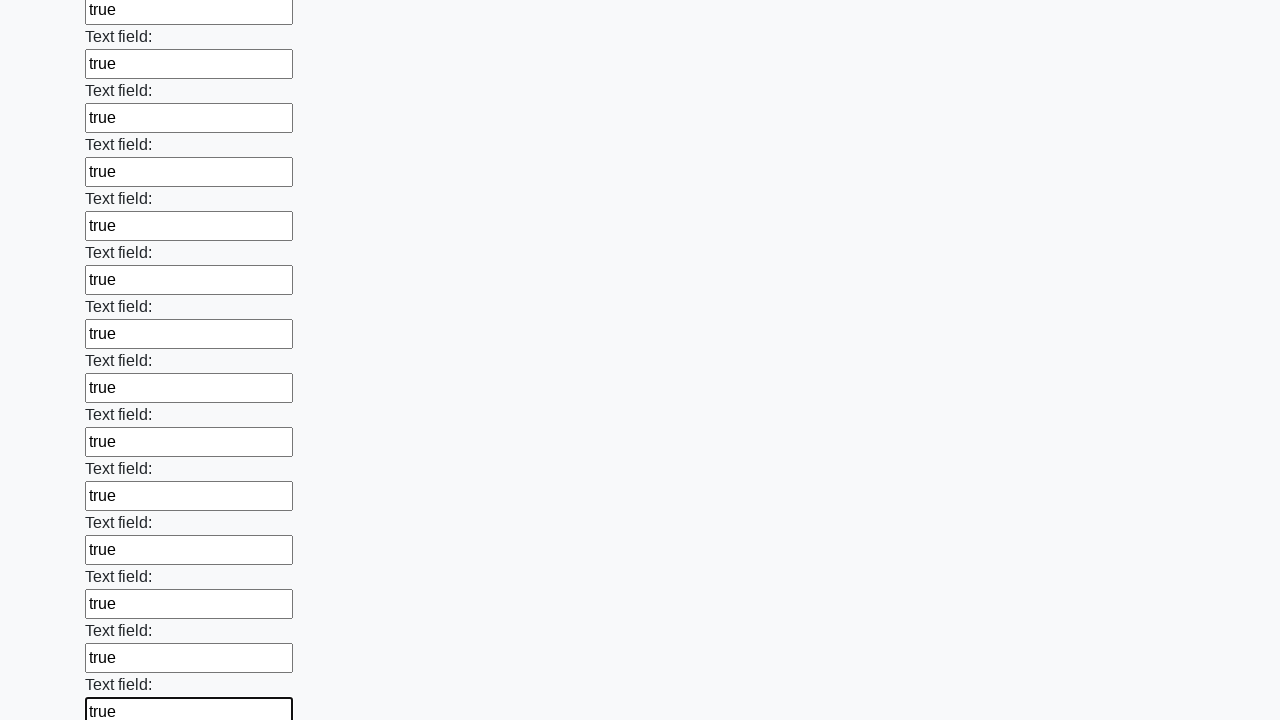

Filled input field 49 of 100 with 'true' on input >> nth=48
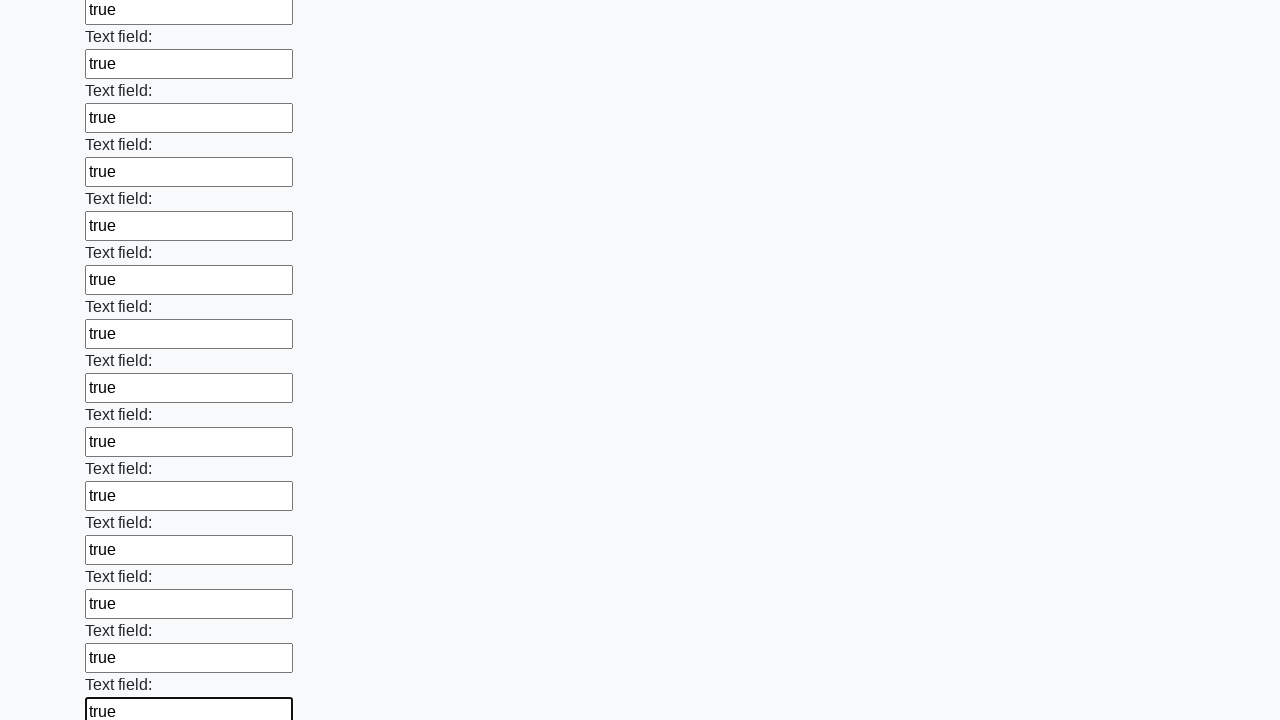

Filled input field 50 of 100 with 'true' on input >> nth=49
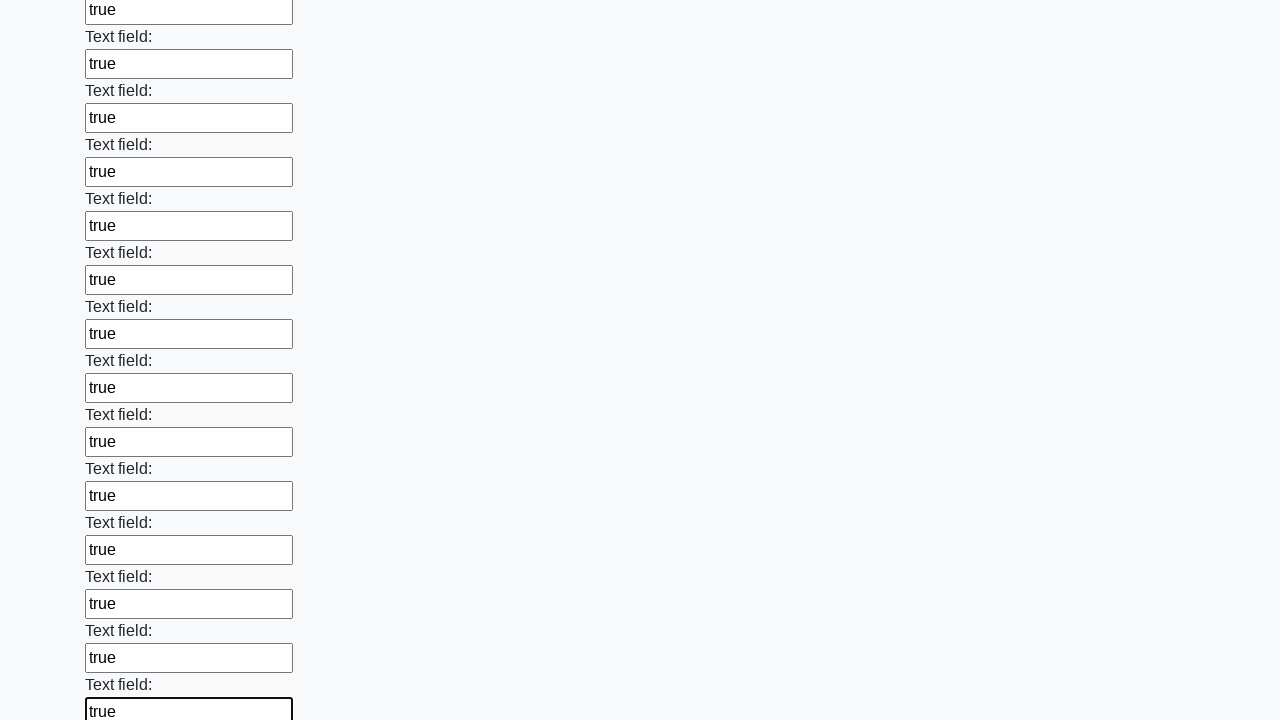

Filled input field 51 of 100 with 'true' on input >> nth=50
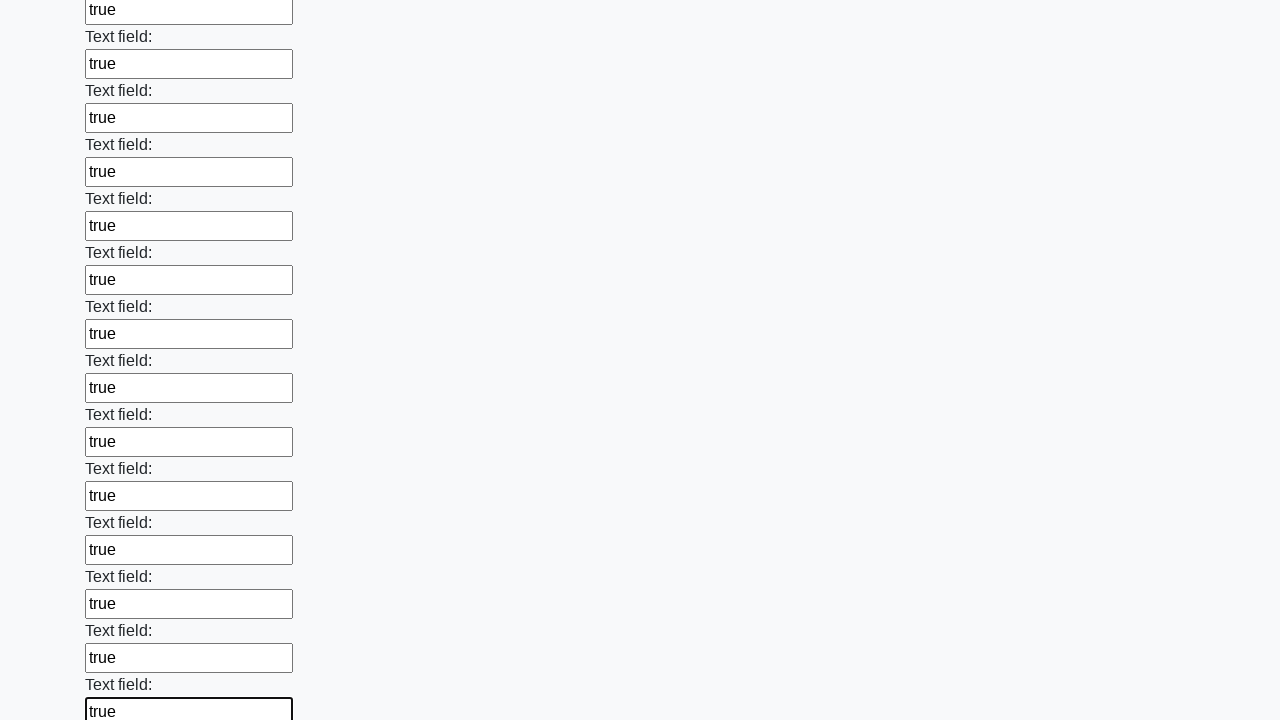

Filled input field 52 of 100 with 'true' on input >> nth=51
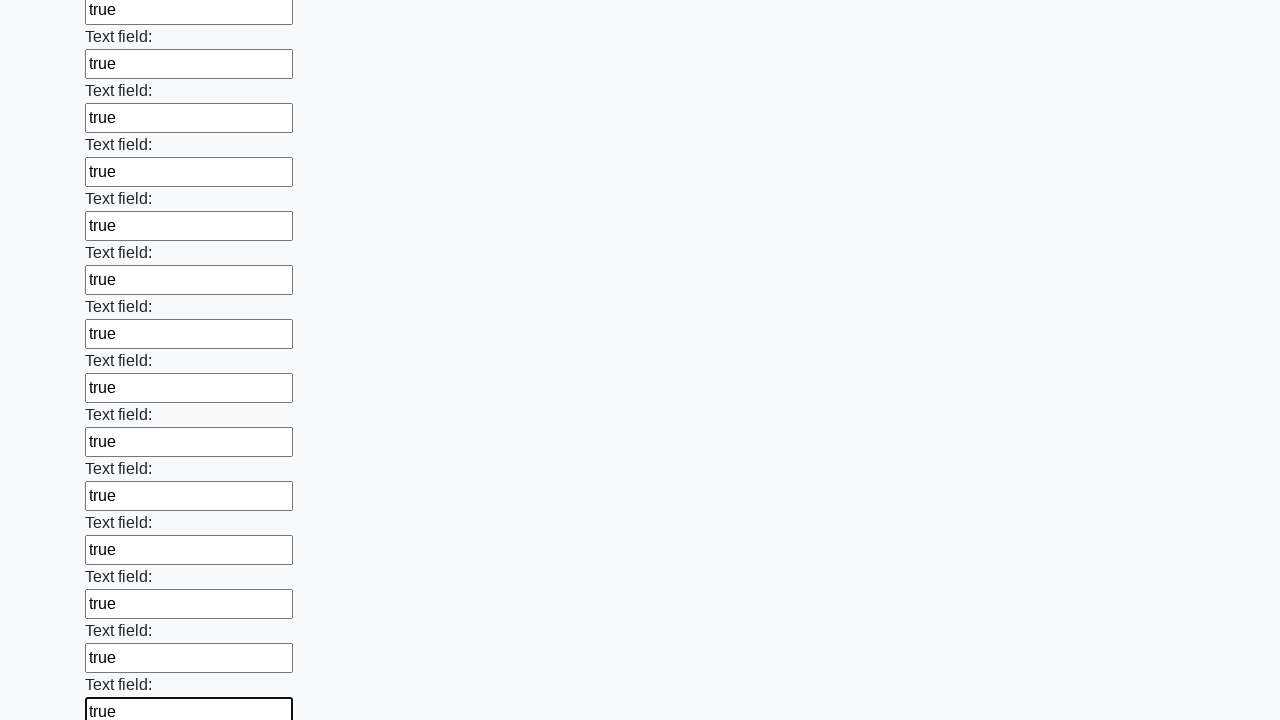

Filled input field 53 of 100 with 'true' on input >> nth=52
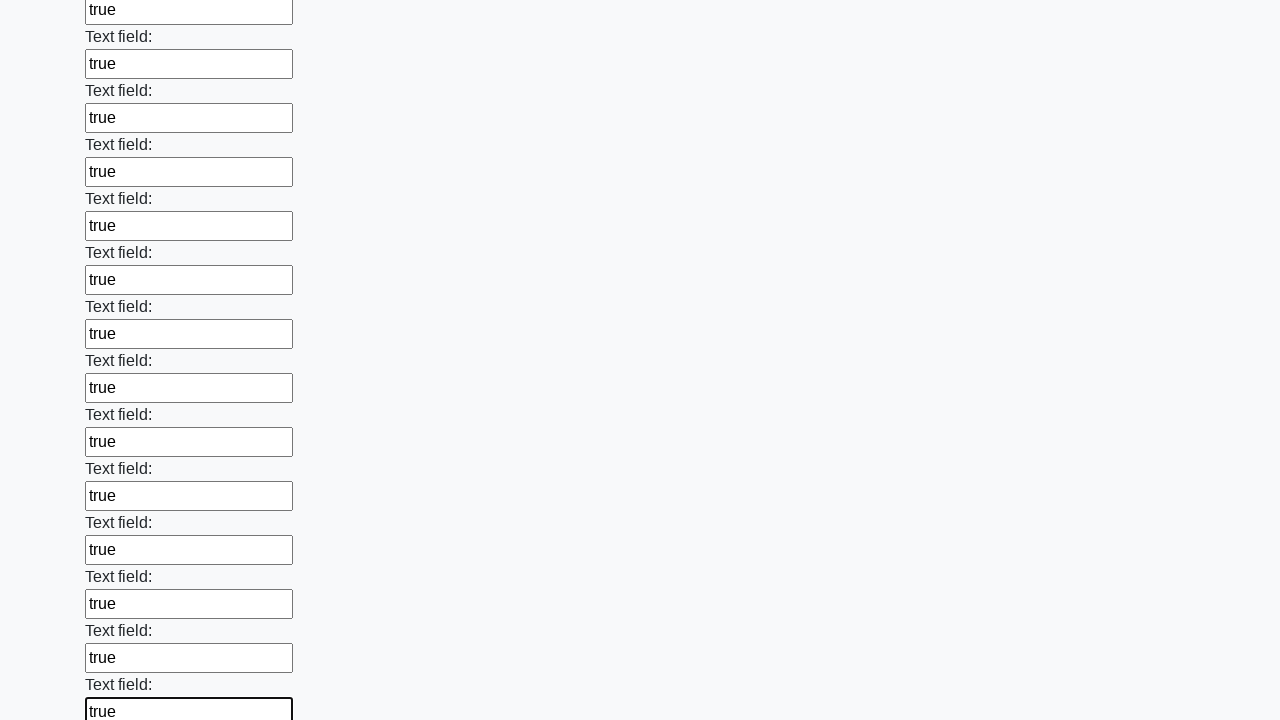

Filled input field 54 of 100 with 'true' on input >> nth=53
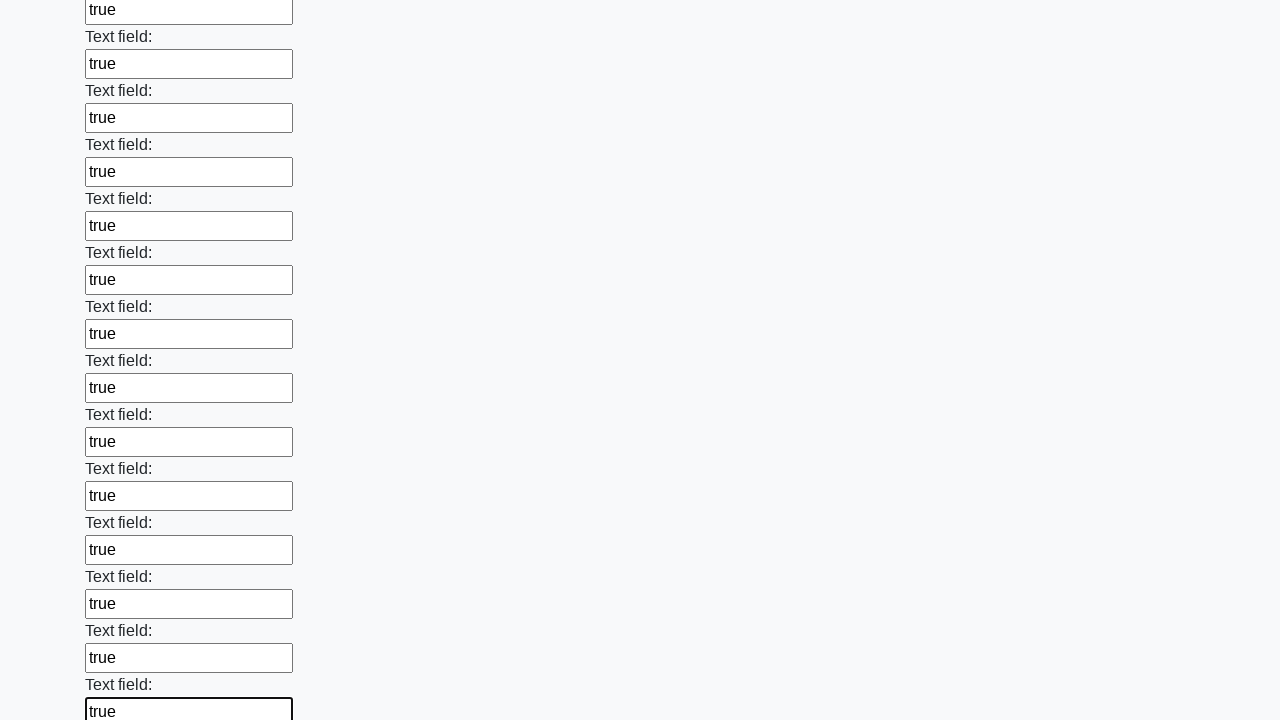

Filled input field 55 of 100 with 'true' on input >> nth=54
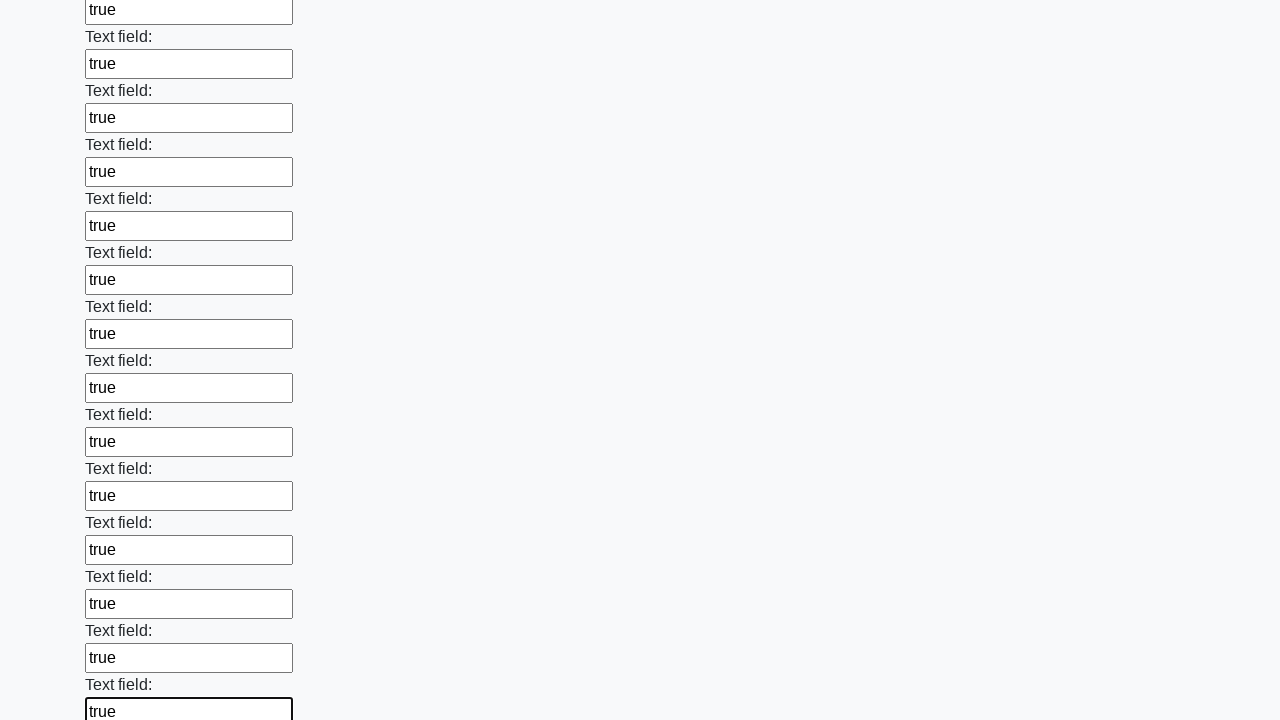

Filled input field 56 of 100 with 'true' on input >> nth=55
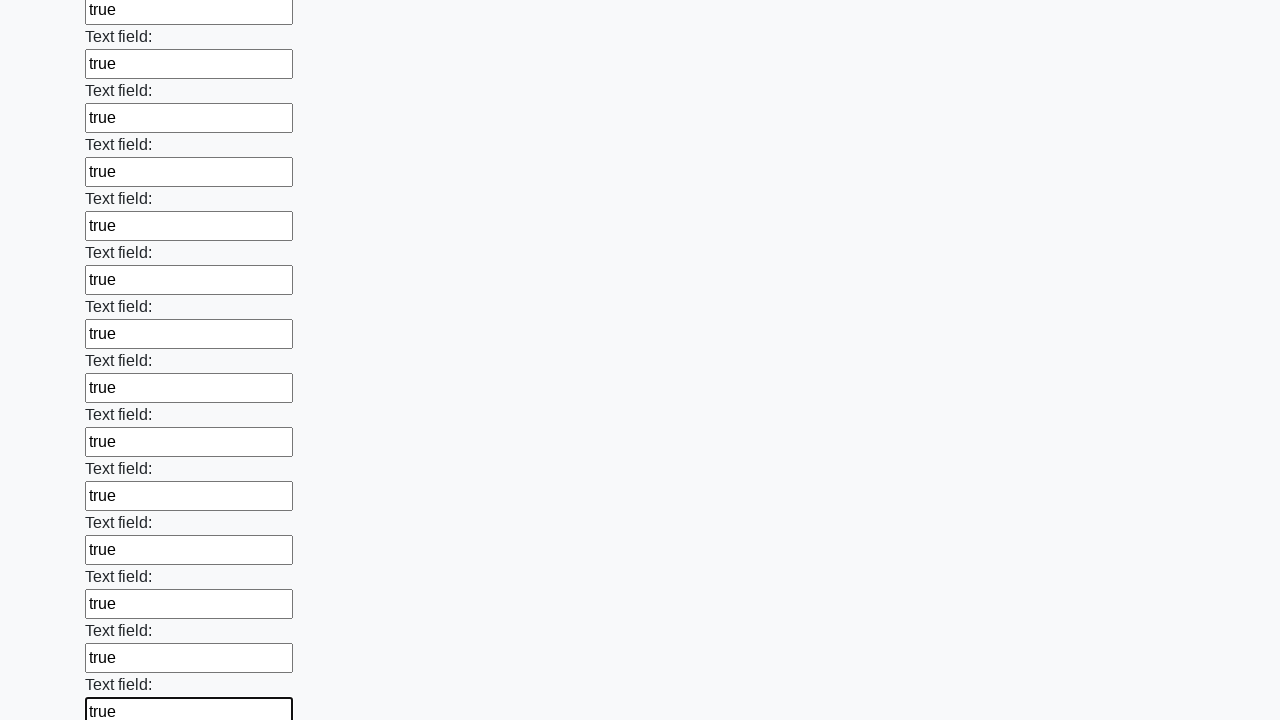

Filled input field 57 of 100 with 'true' on input >> nth=56
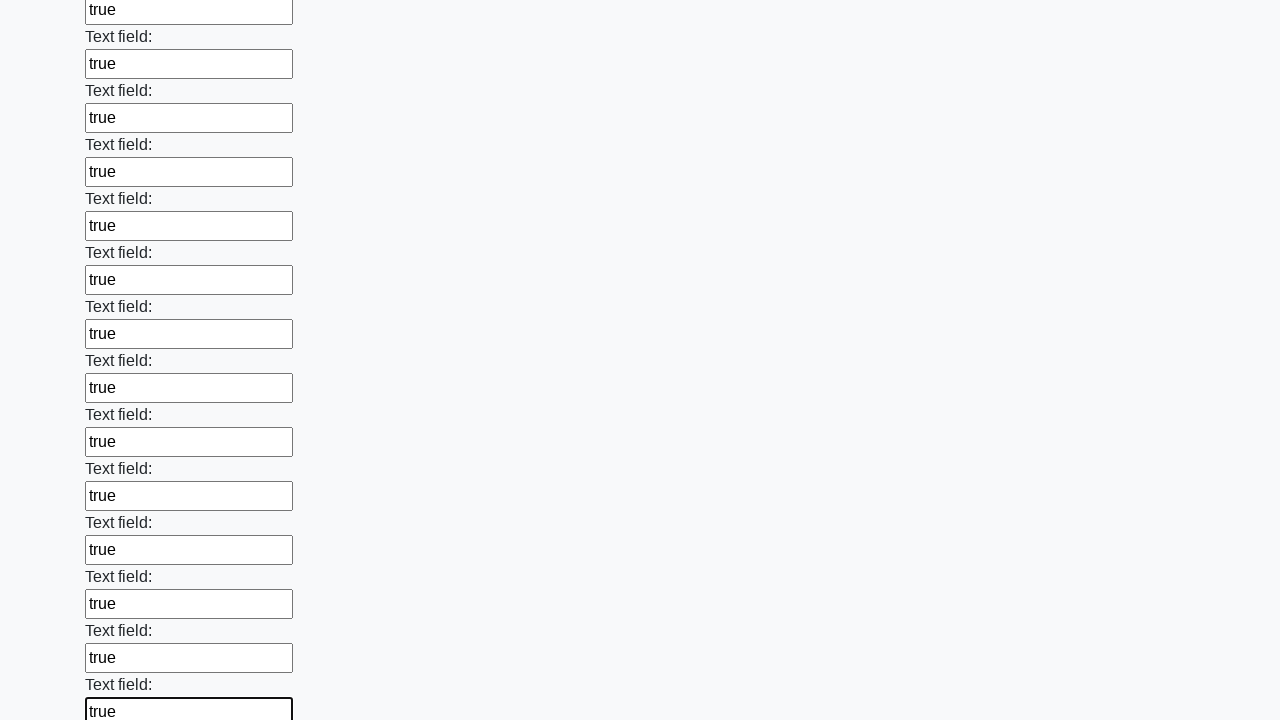

Filled input field 58 of 100 with 'true' on input >> nth=57
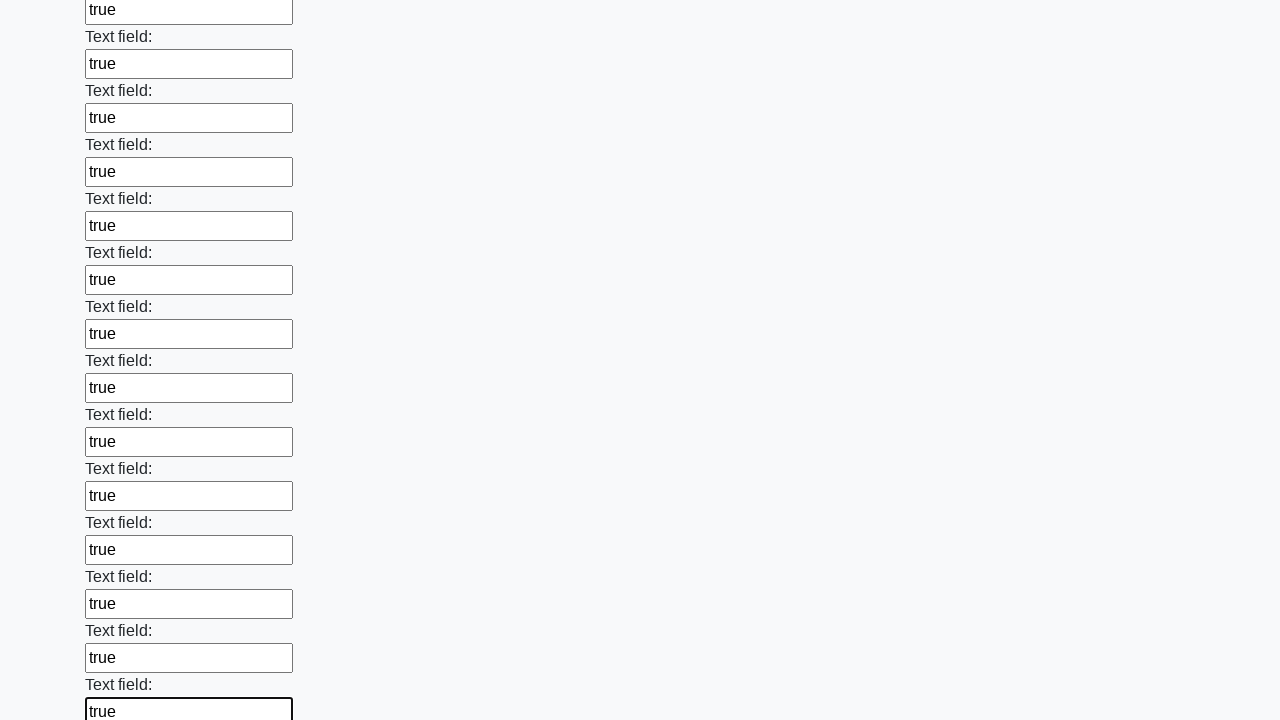

Filled input field 59 of 100 with 'true' on input >> nth=58
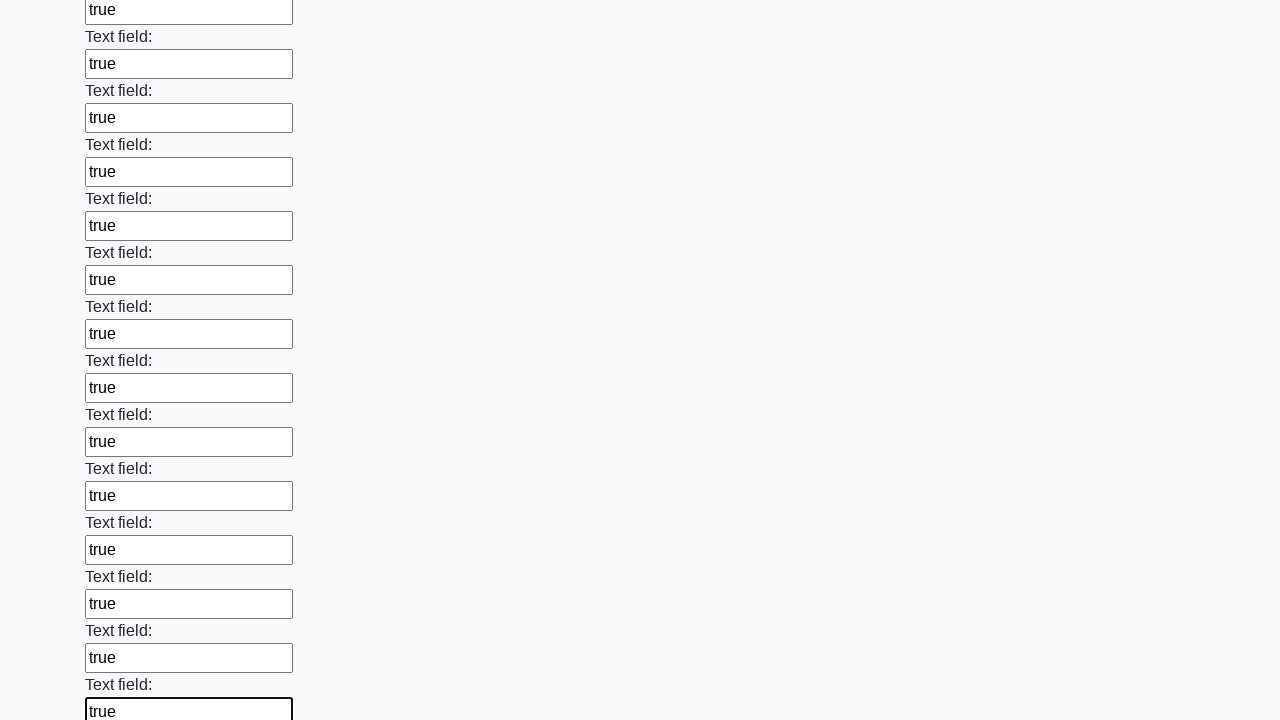

Filled input field 60 of 100 with 'true' on input >> nth=59
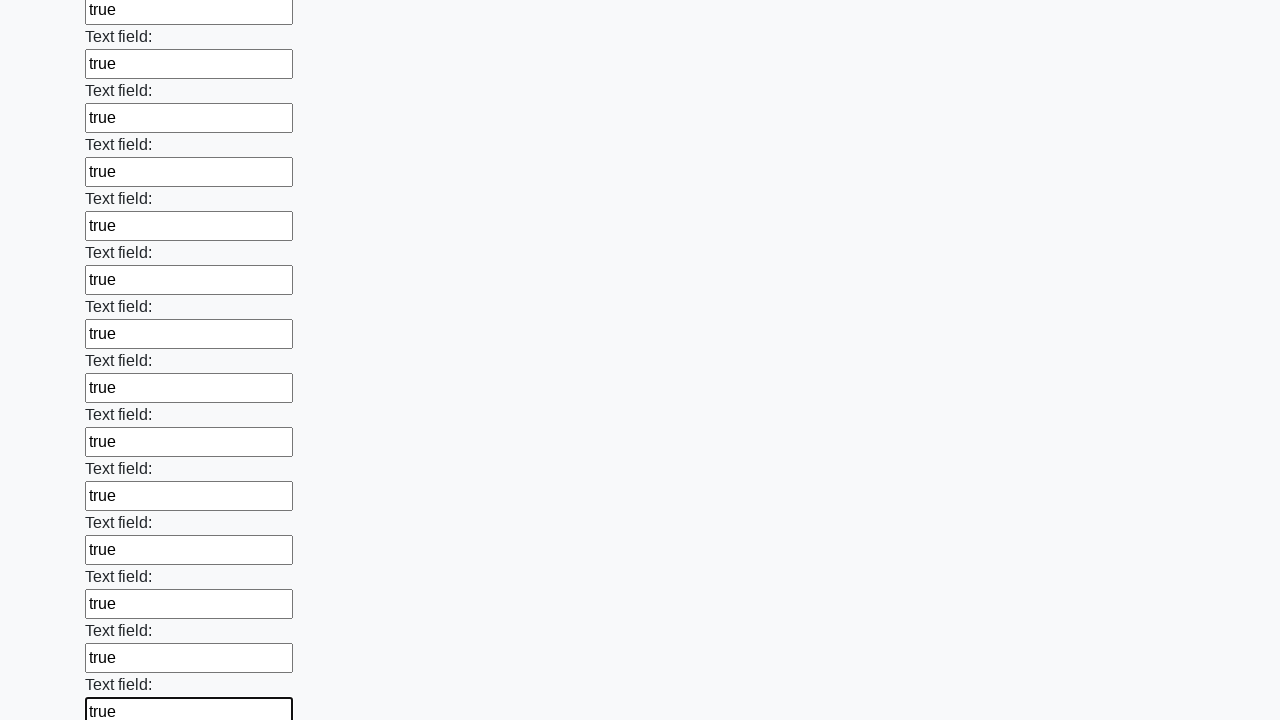

Filled input field 61 of 100 with 'true' on input >> nth=60
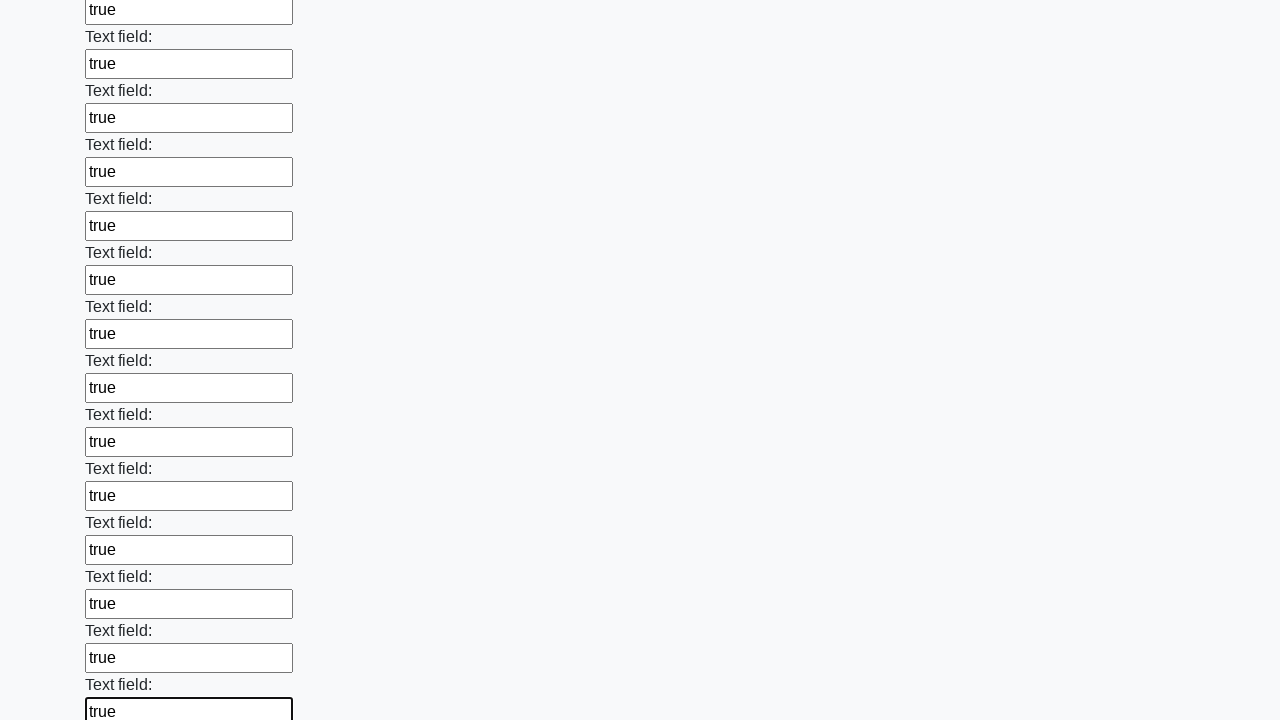

Filled input field 62 of 100 with 'true' on input >> nth=61
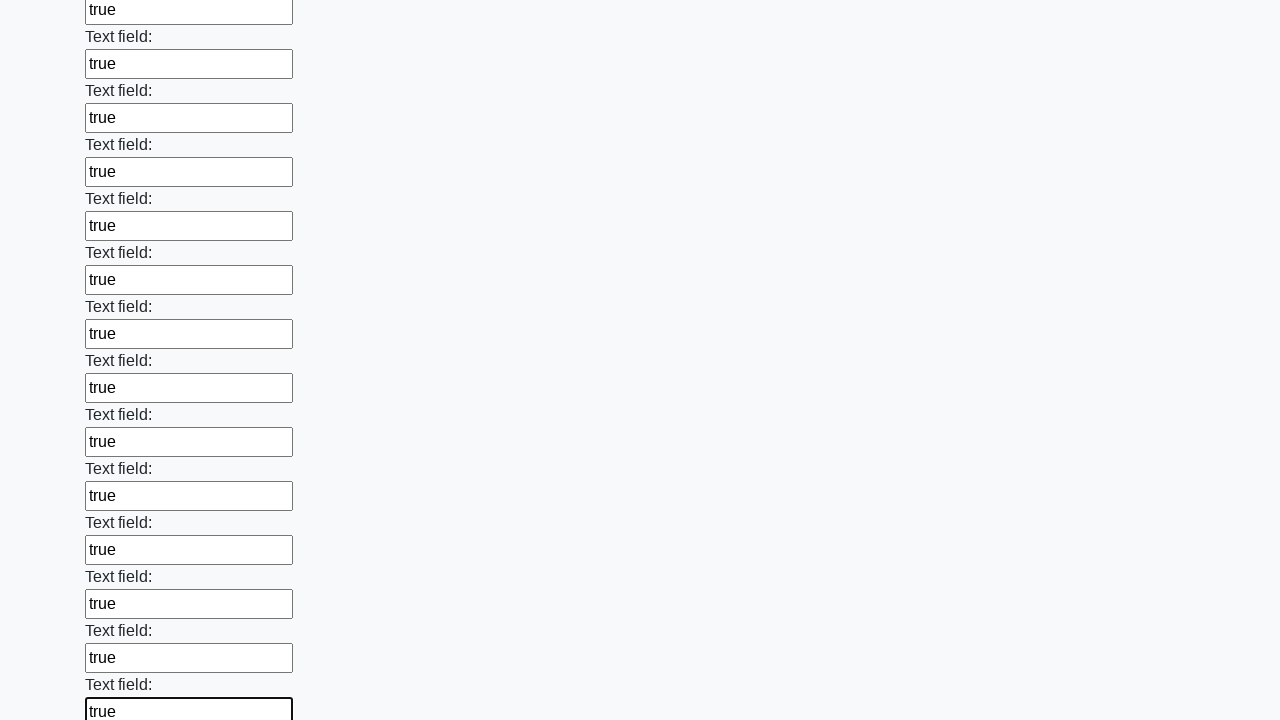

Filled input field 63 of 100 with 'true' on input >> nth=62
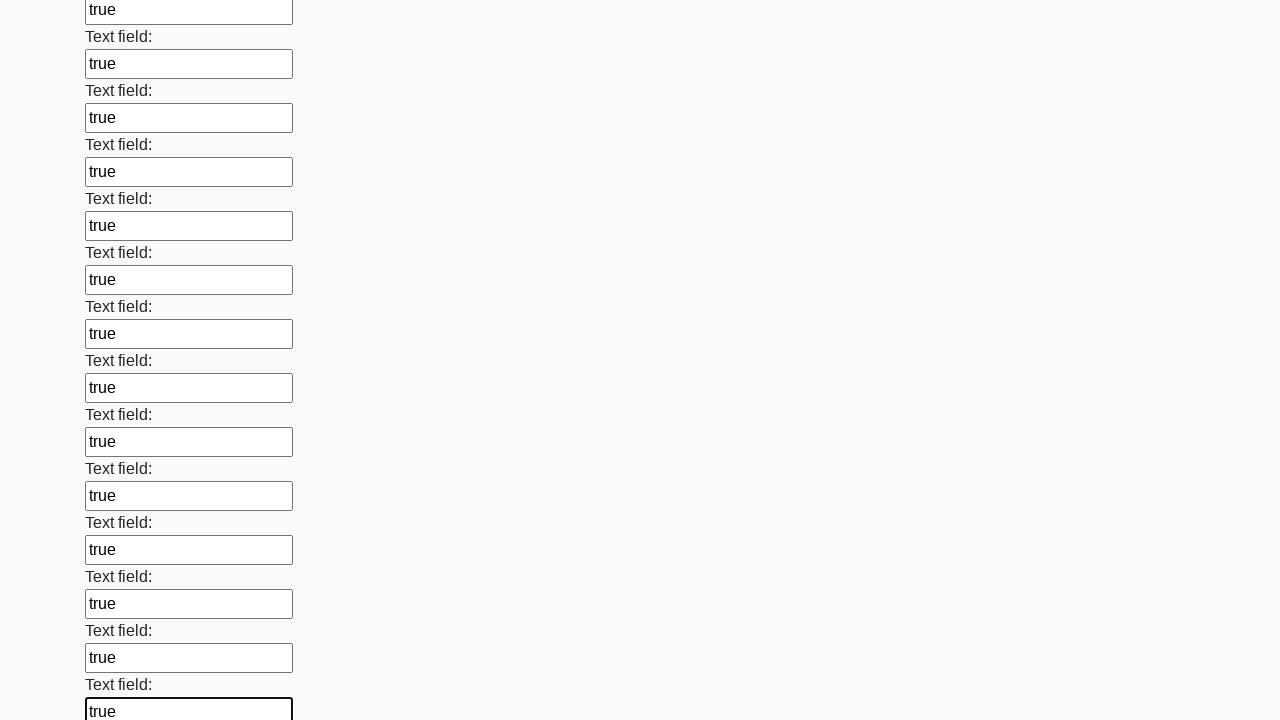

Filled input field 64 of 100 with 'true' on input >> nth=63
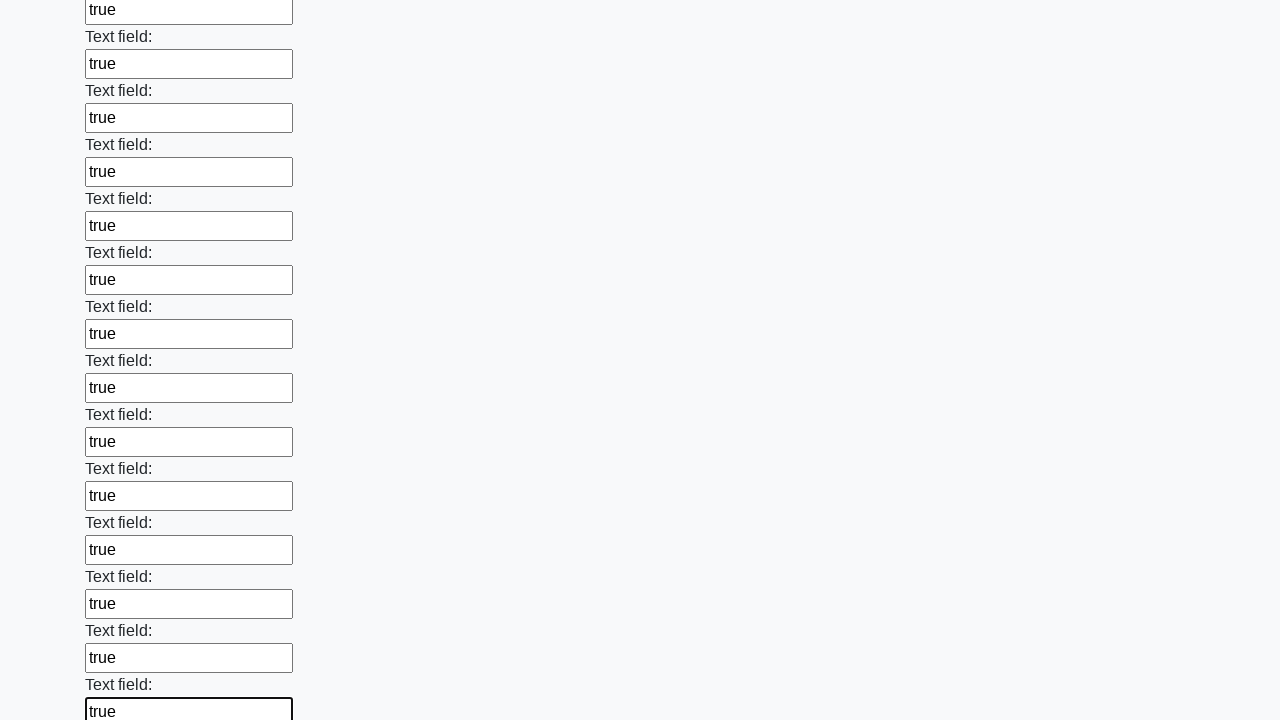

Filled input field 65 of 100 with 'true' on input >> nth=64
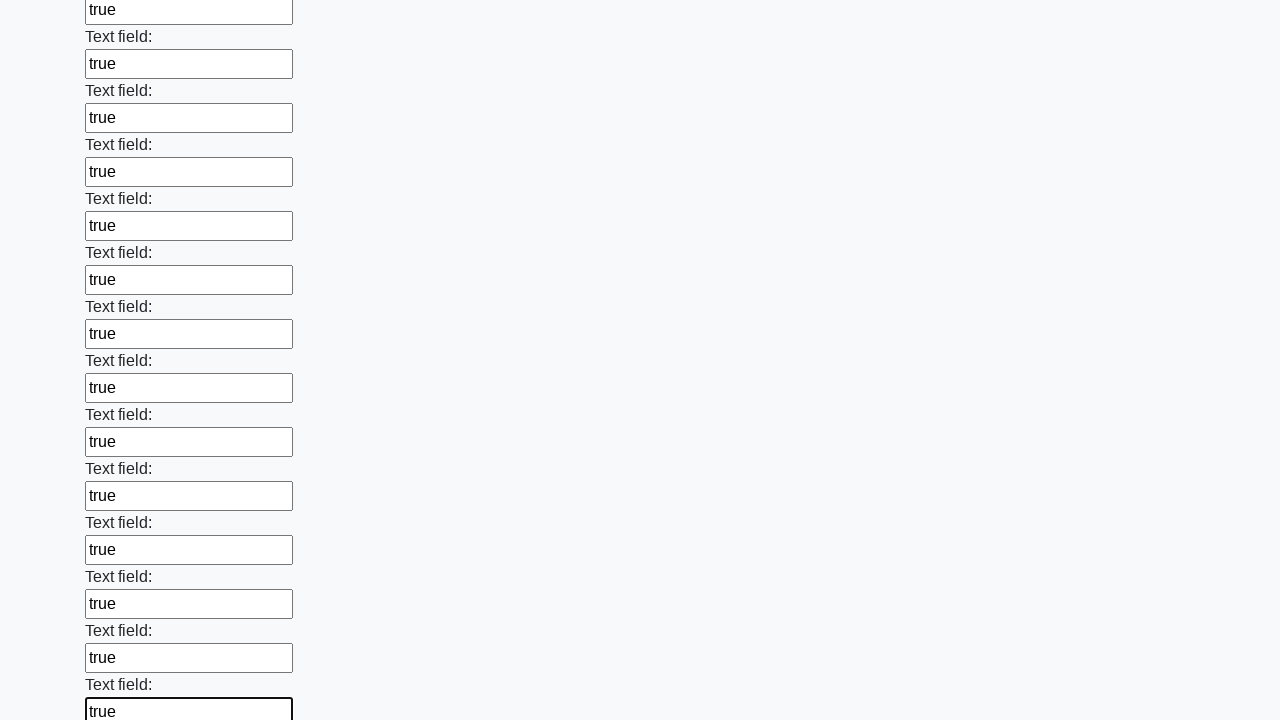

Filled input field 66 of 100 with 'true' on input >> nth=65
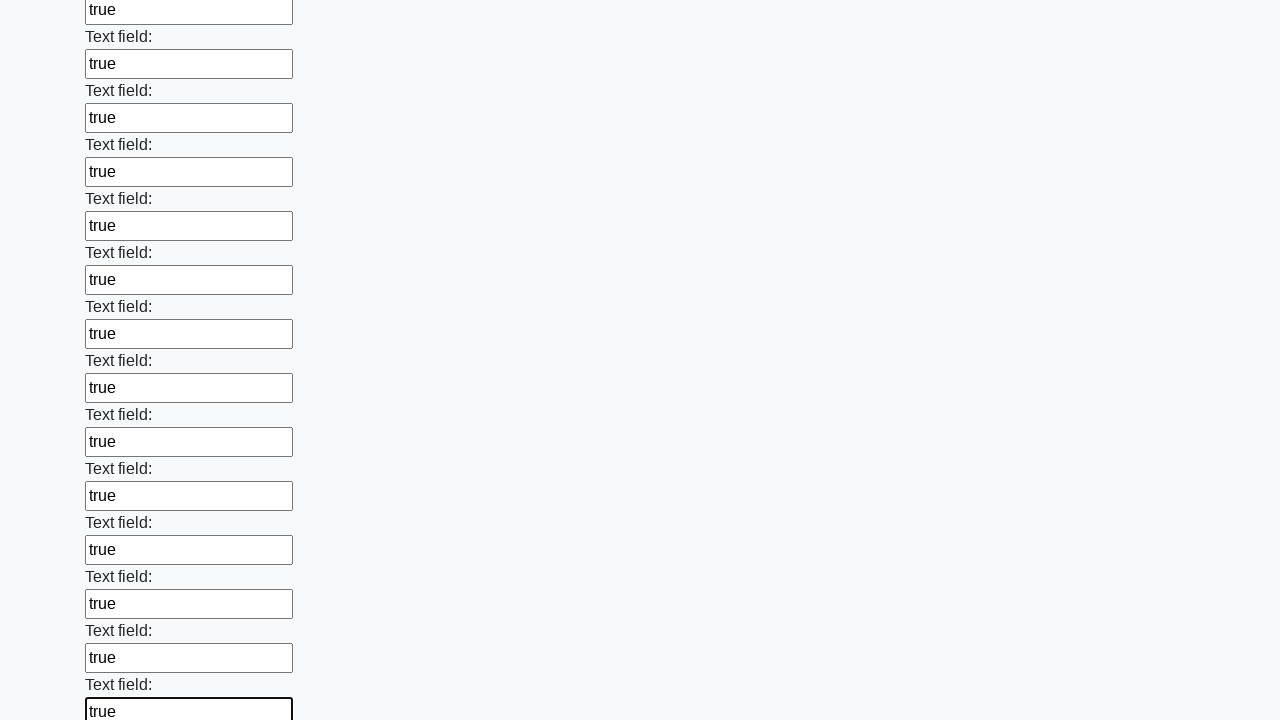

Filled input field 67 of 100 with 'true' on input >> nth=66
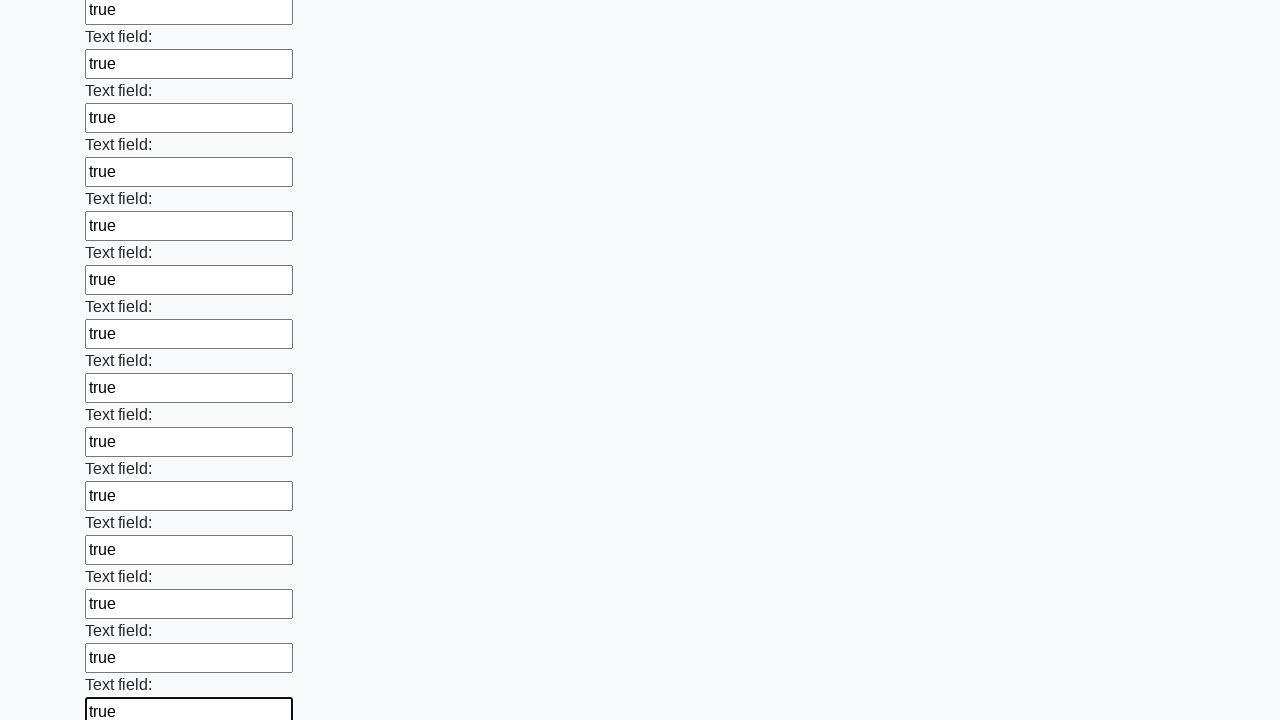

Filled input field 68 of 100 with 'true' on input >> nth=67
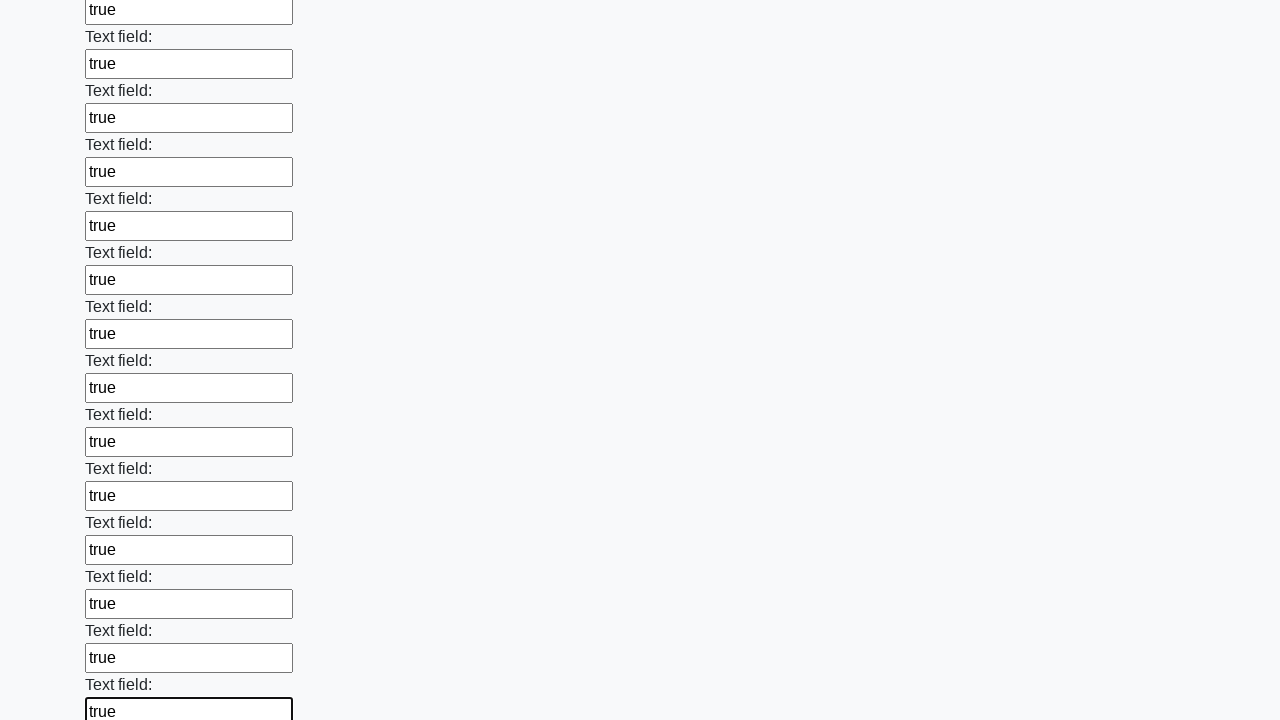

Filled input field 69 of 100 with 'true' on input >> nth=68
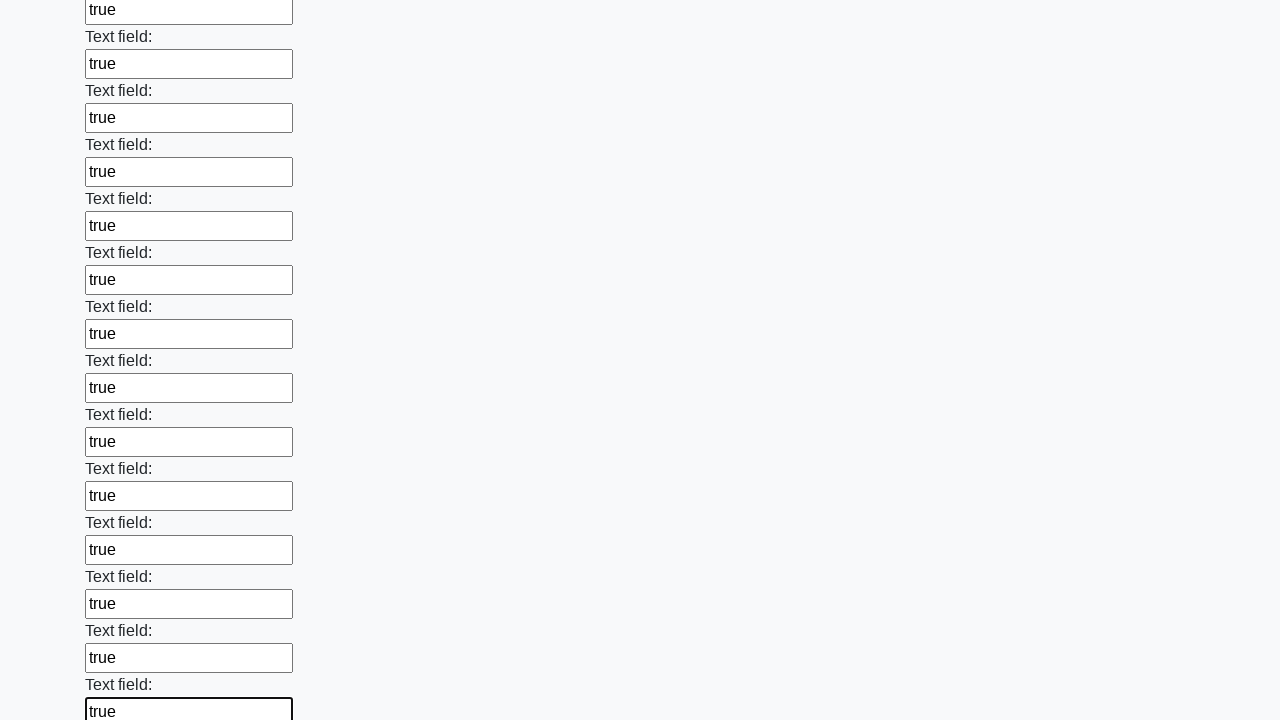

Filled input field 70 of 100 with 'true' on input >> nth=69
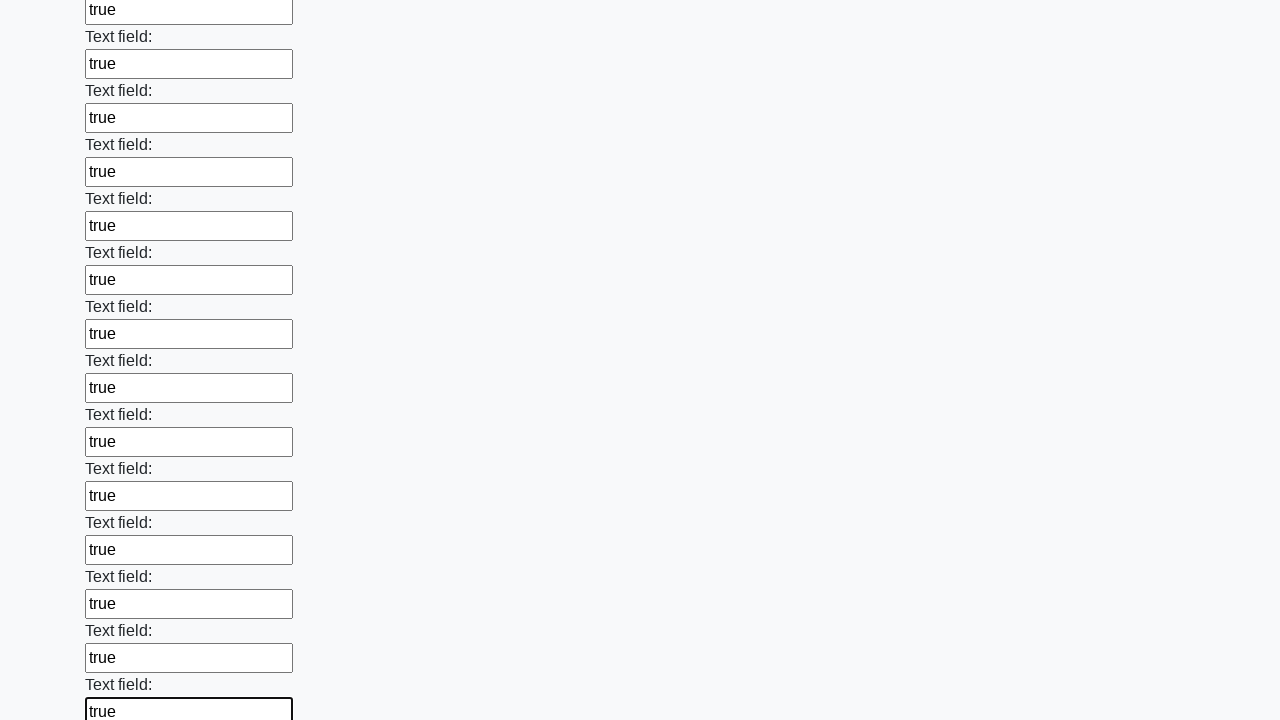

Filled input field 71 of 100 with 'true' on input >> nth=70
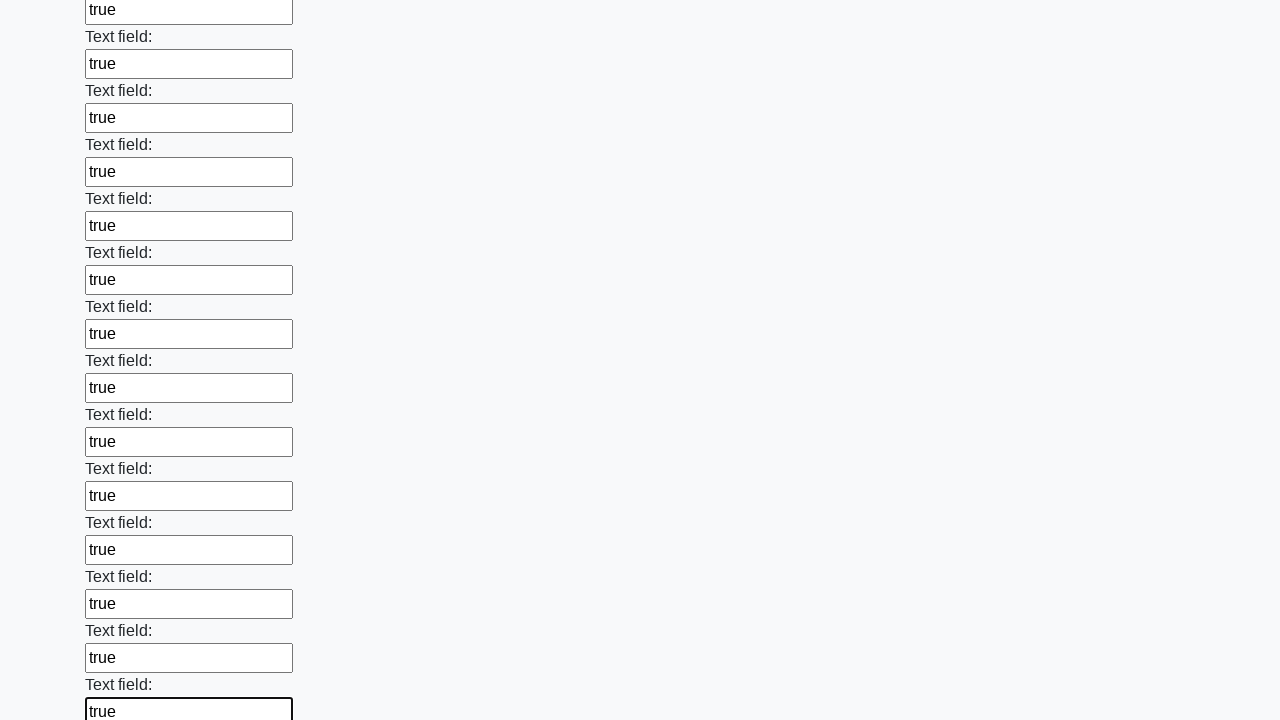

Filled input field 72 of 100 with 'true' on input >> nth=71
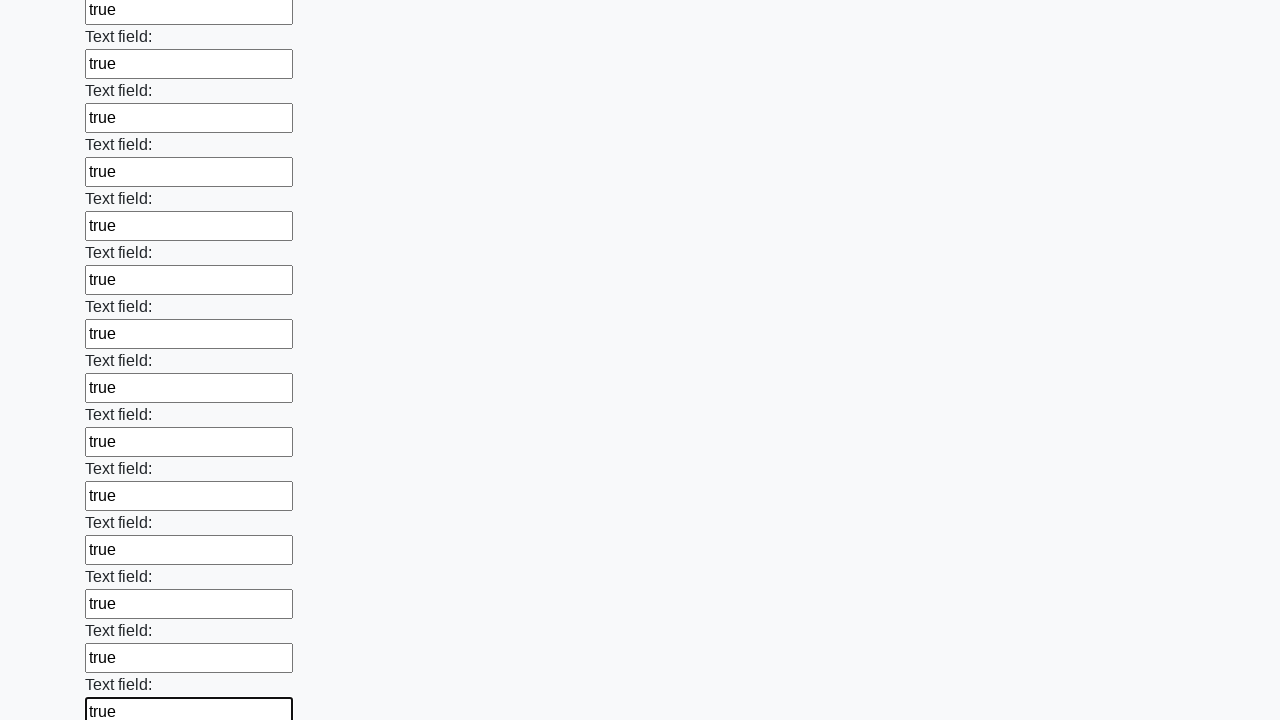

Filled input field 73 of 100 with 'true' on input >> nth=72
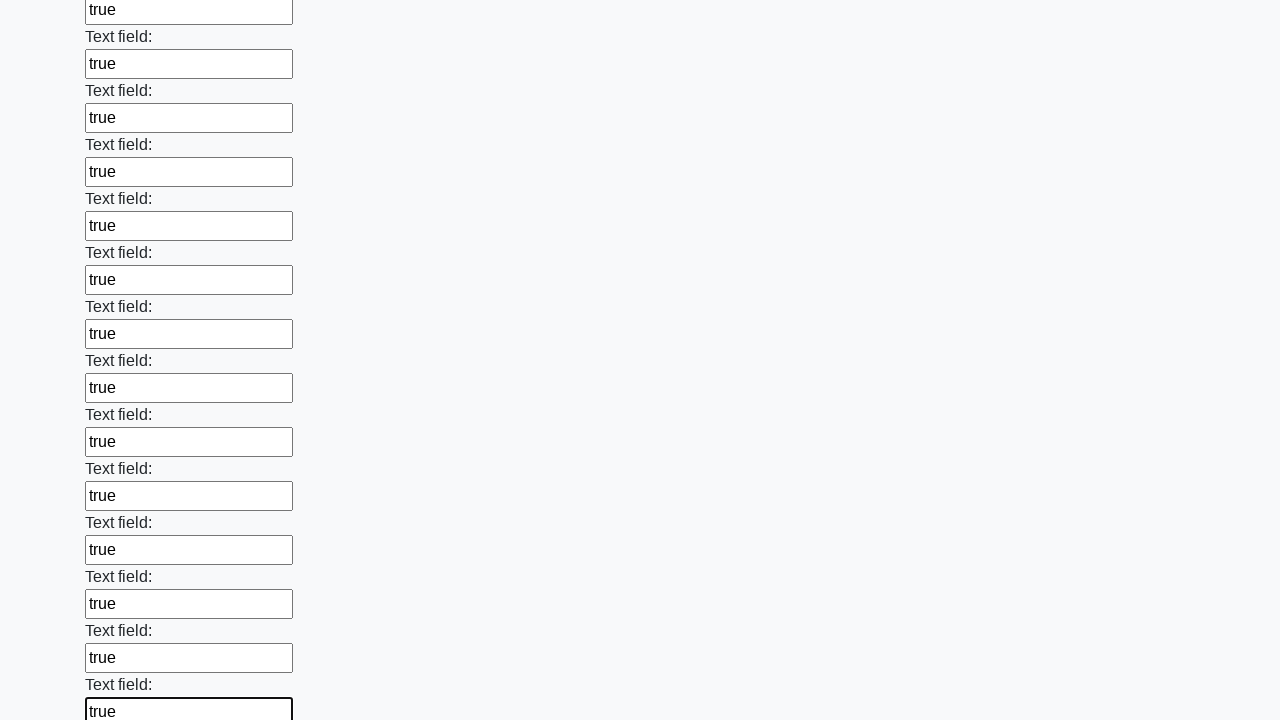

Filled input field 74 of 100 with 'true' on input >> nth=73
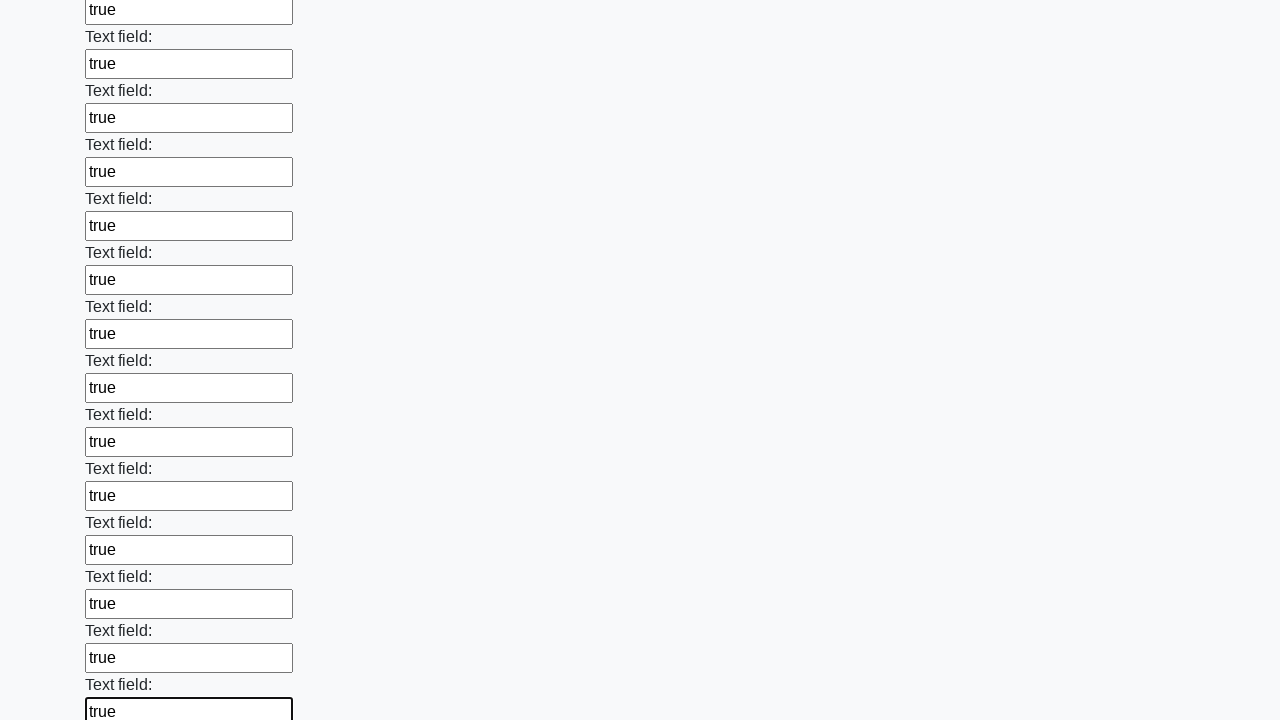

Filled input field 75 of 100 with 'true' on input >> nth=74
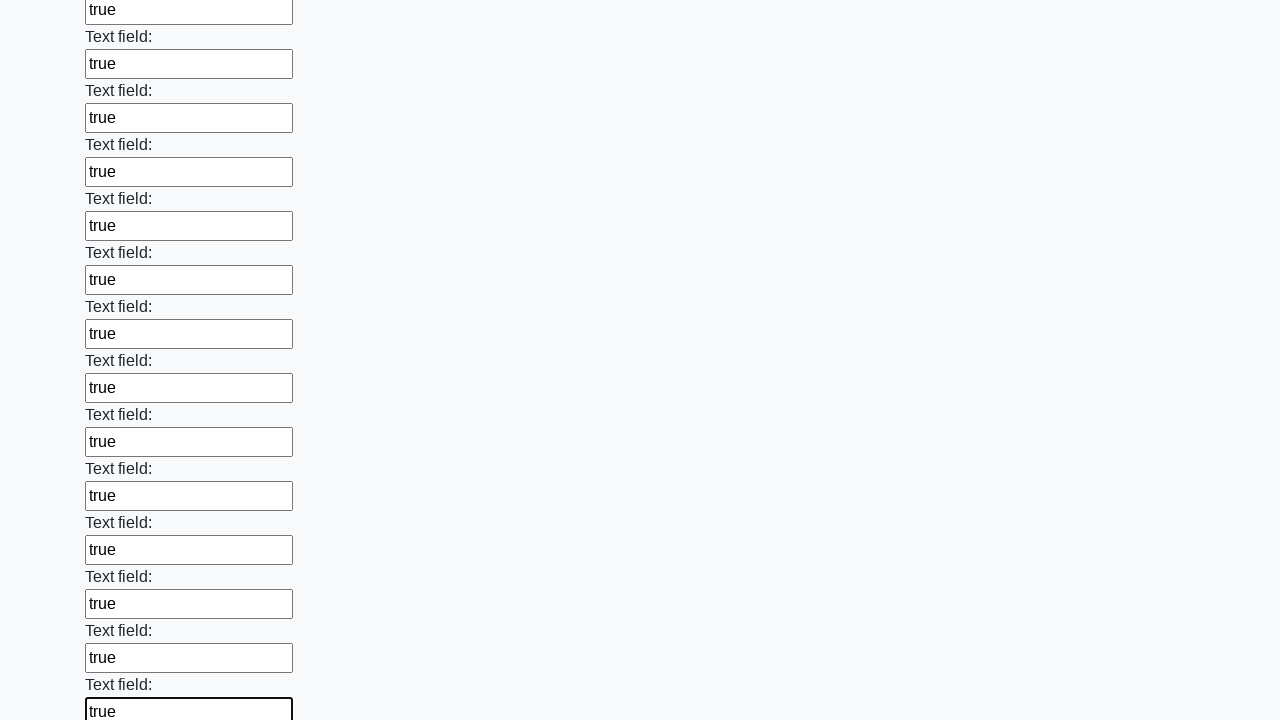

Filled input field 76 of 100 with 'true' on input >> nth=75
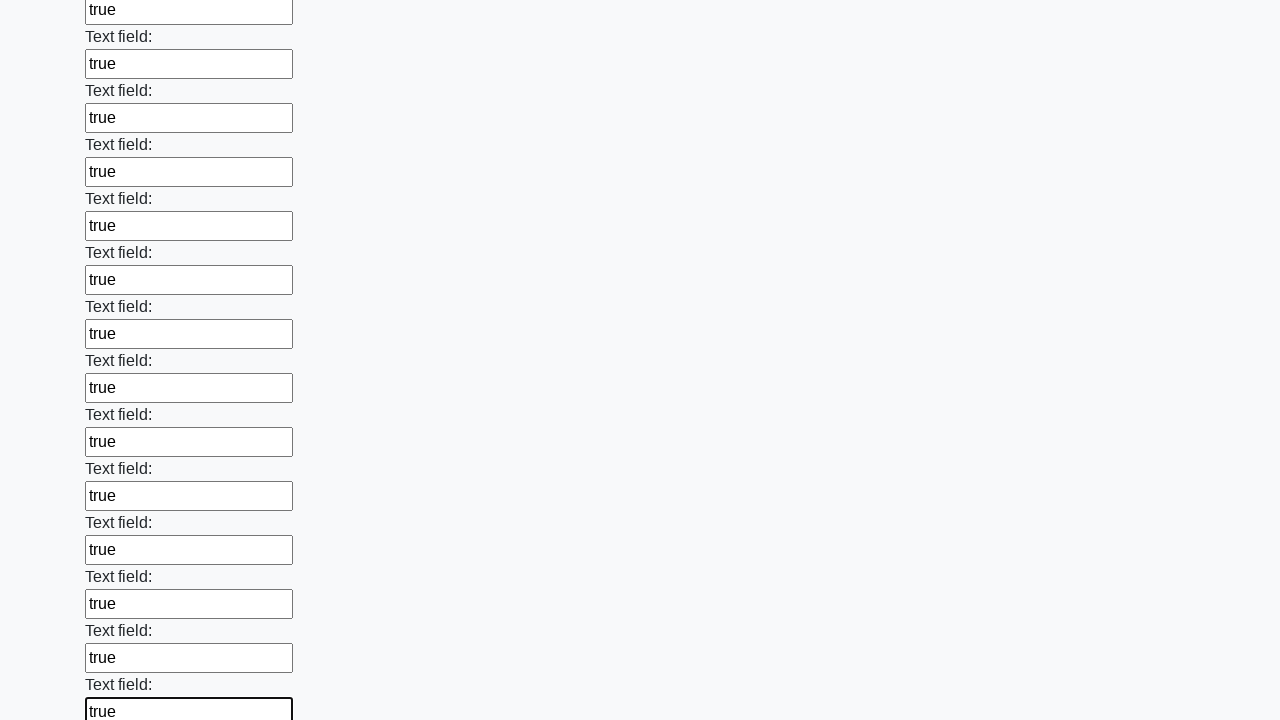

Filled input field 77 of 100 with 'true' on input >> nth=76
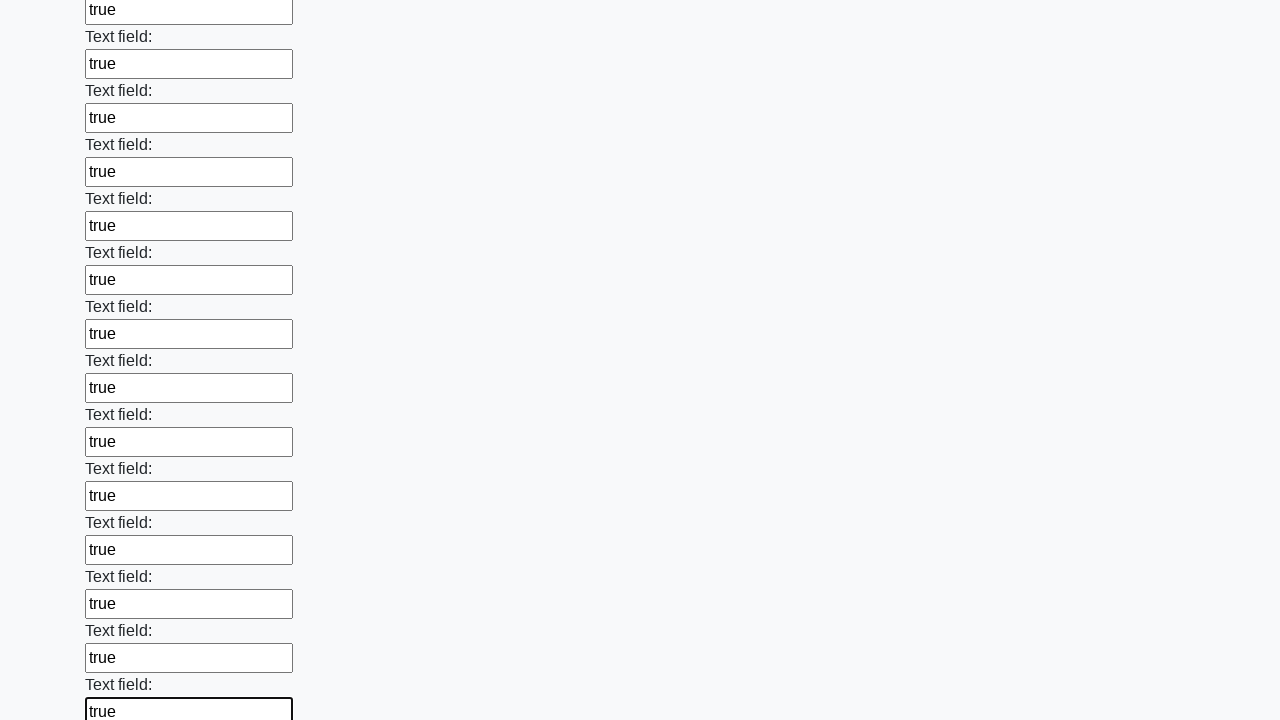

Filled input field 78 of 100 with 'true' on input >> nth=77
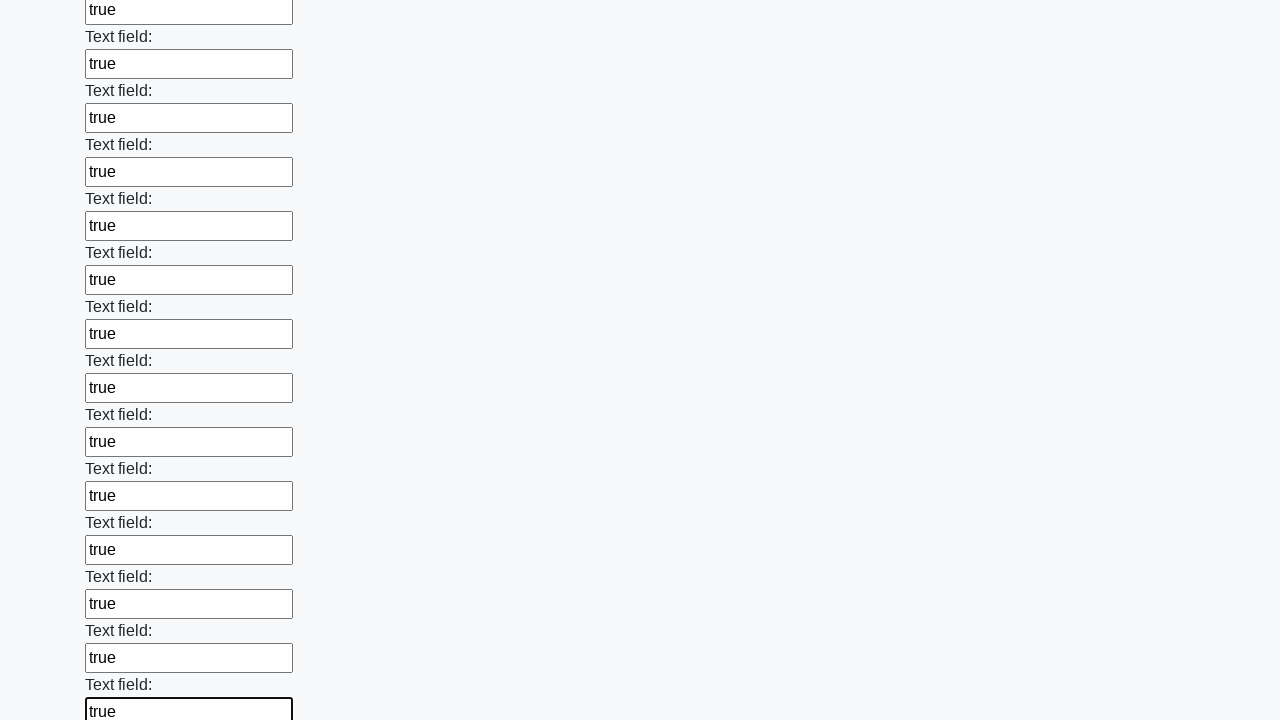

Filled input field 79 of 100 with 'true' on input >> nth=78
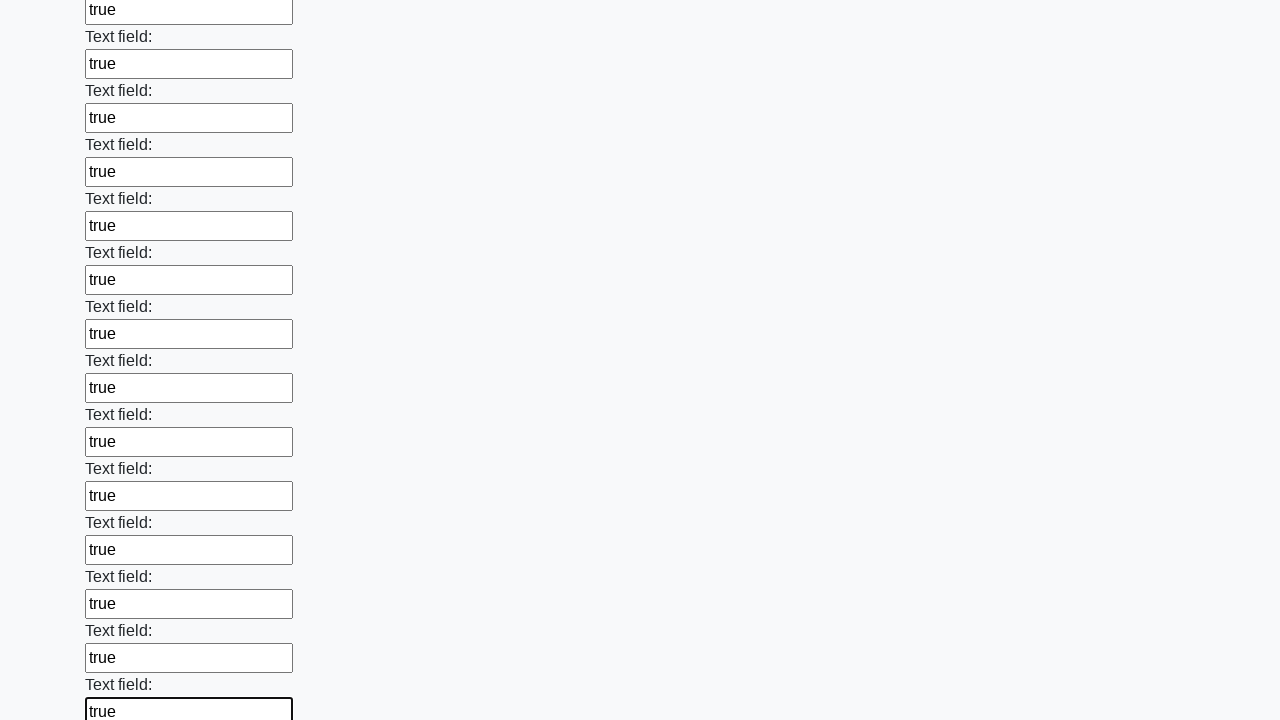

Filled input field 80 of 100 with 'true' on input >> nth=79
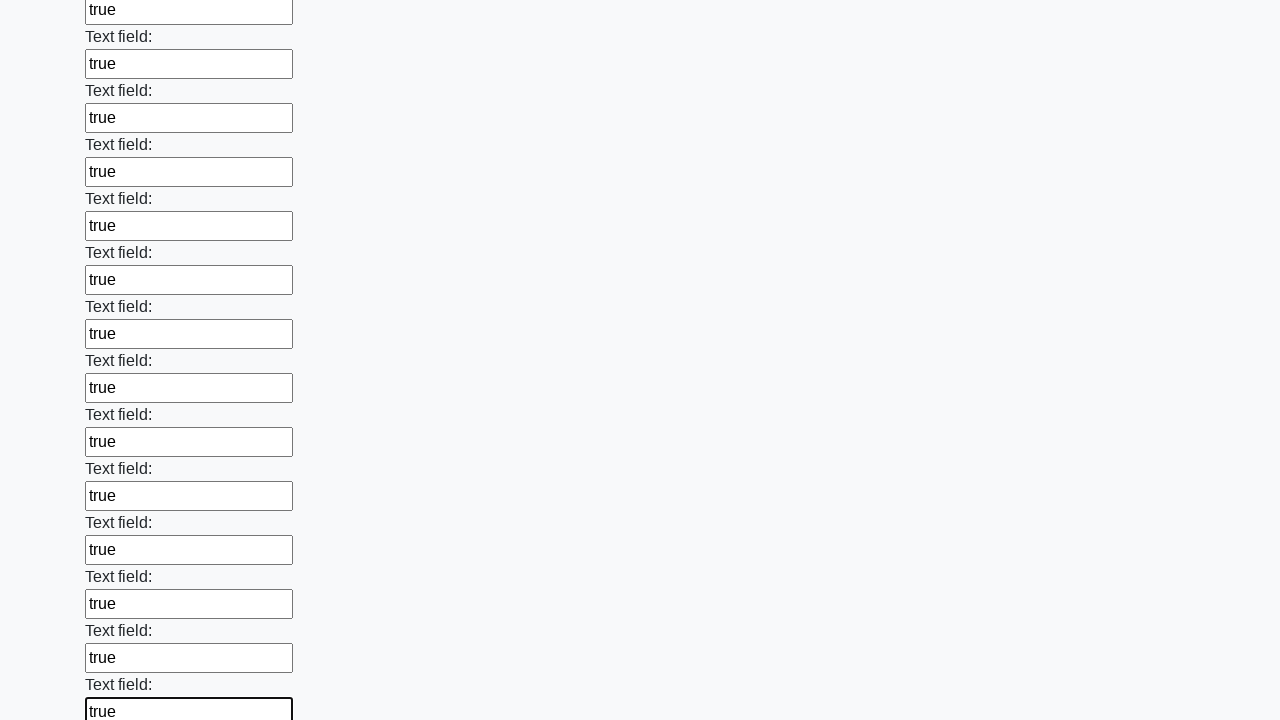

Filled input field 81 of 100 with 'true' on input >> nth=80
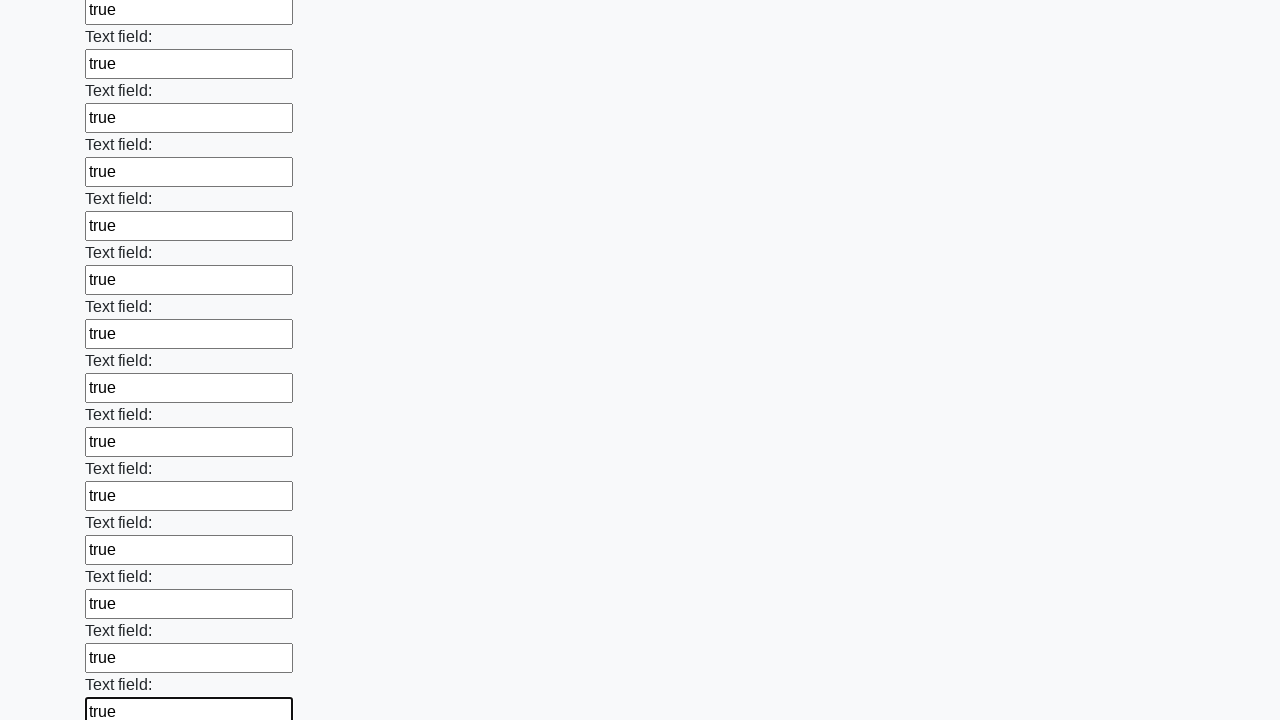

Filled input field 82 of 100 with 'true' on input >> nth=81
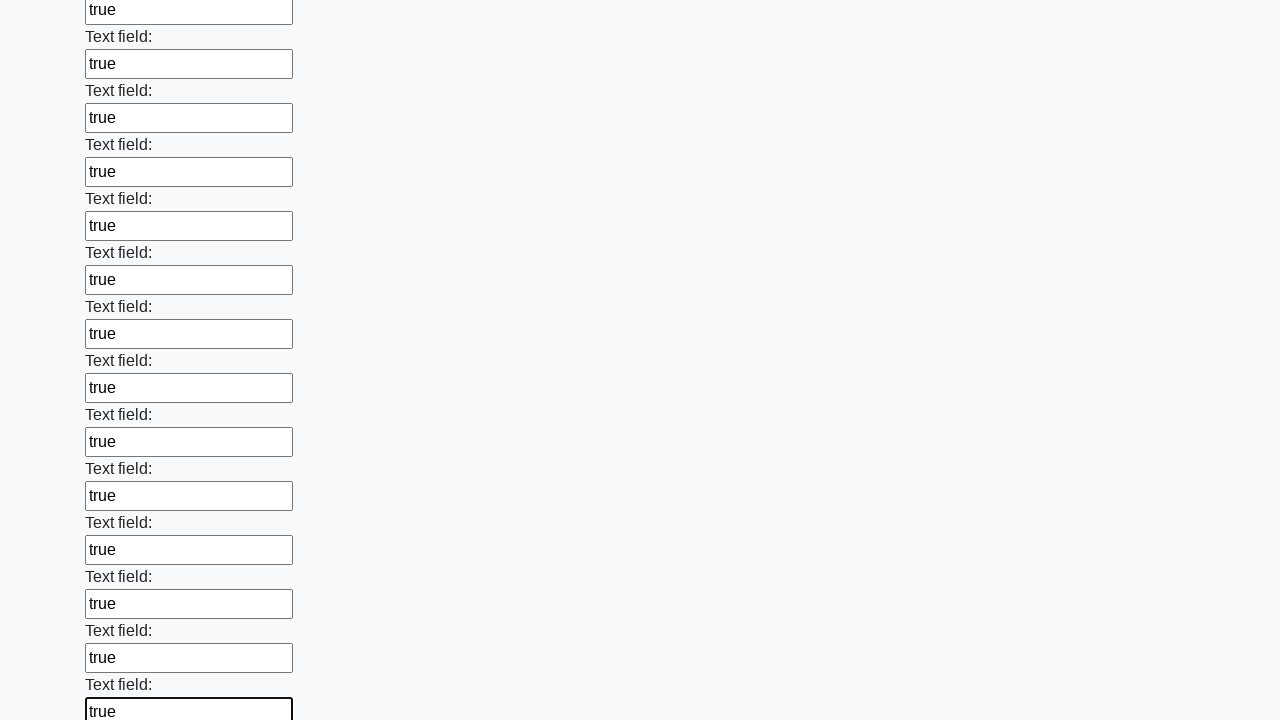

Filled input field 83 of 100 with 'true' on input >> nth=82
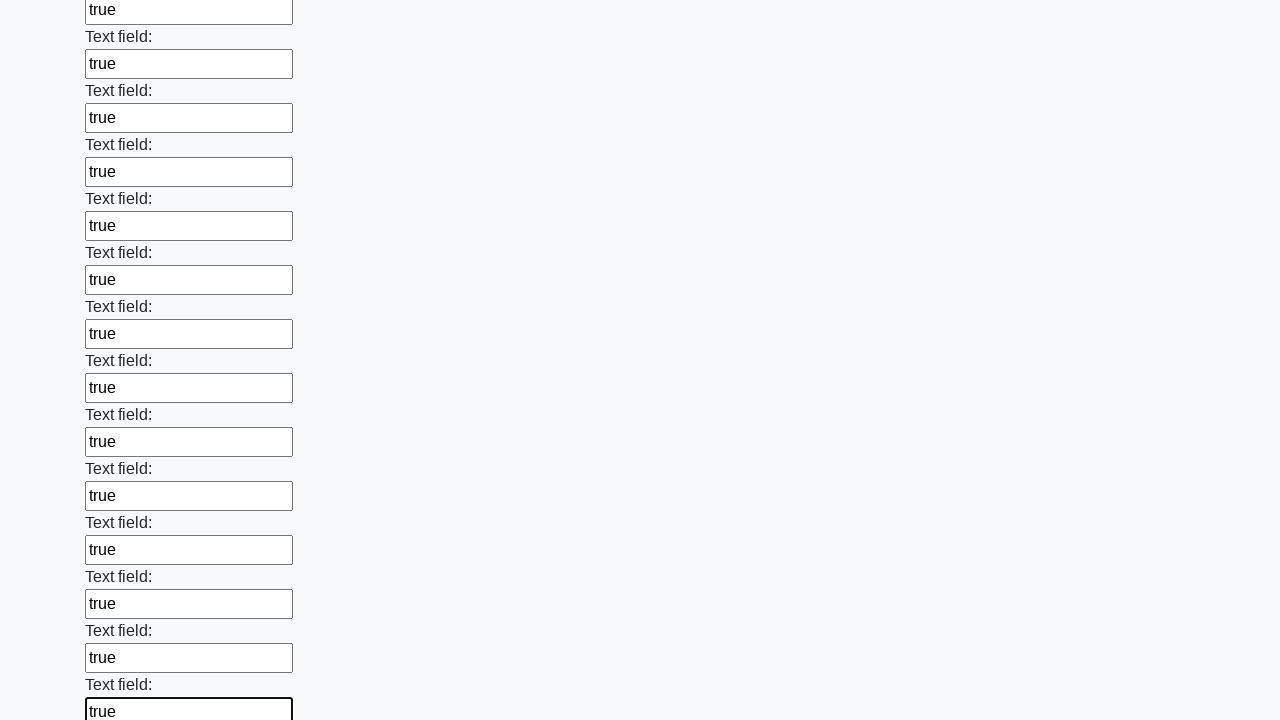

Filled input field 84 of 100 with 'true' on input >> nth=83
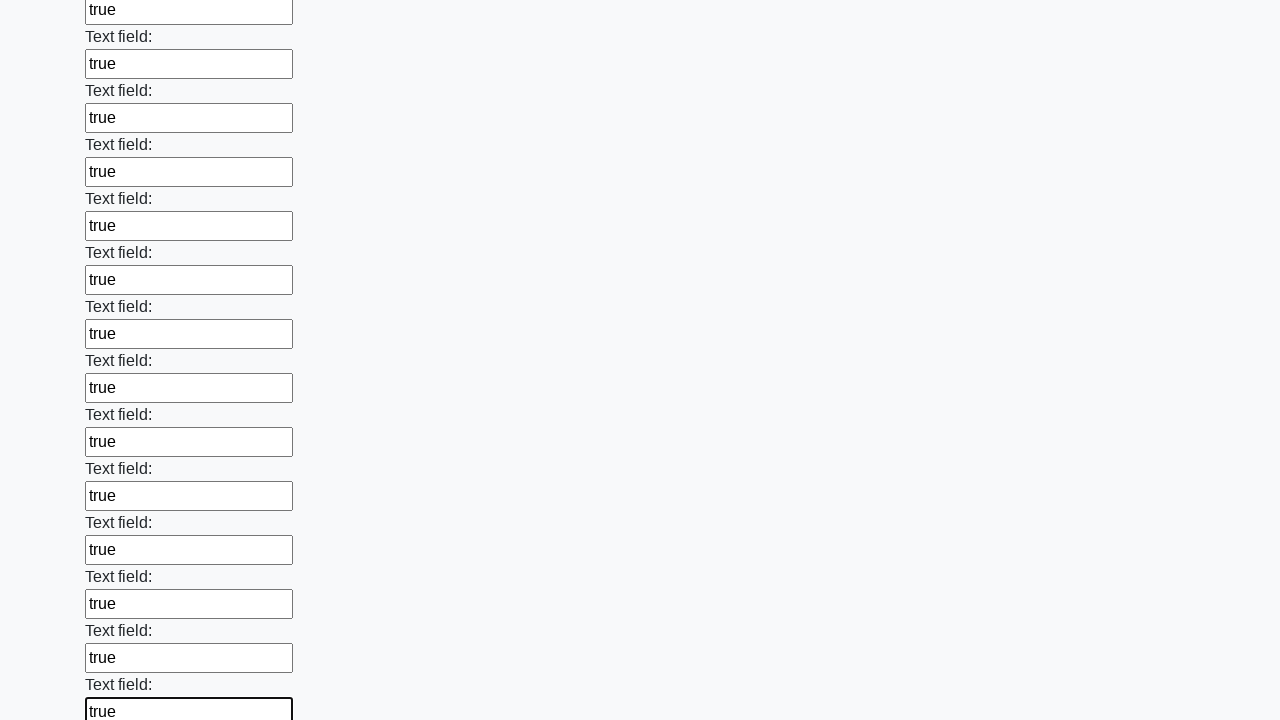

Filled input field 85 of 100 with 'true' on input >> nth=84
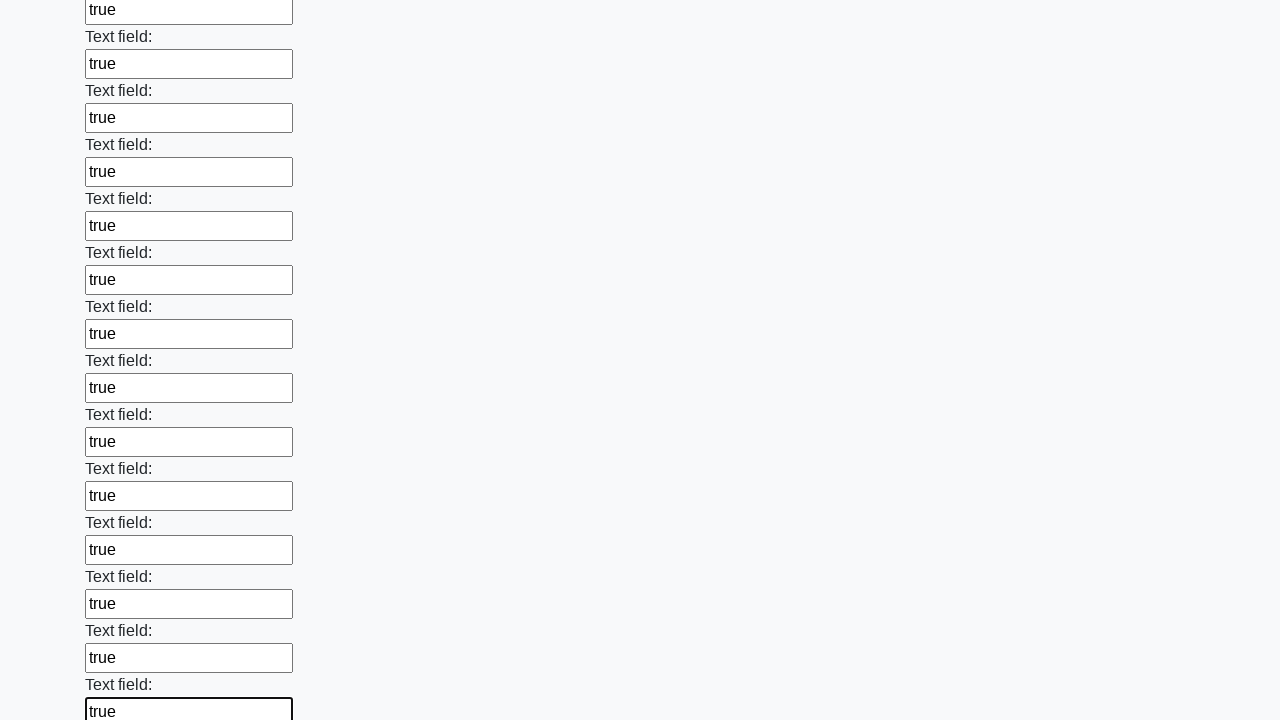

Filled input field 86 of 100 with 'true' on input >> nth=85
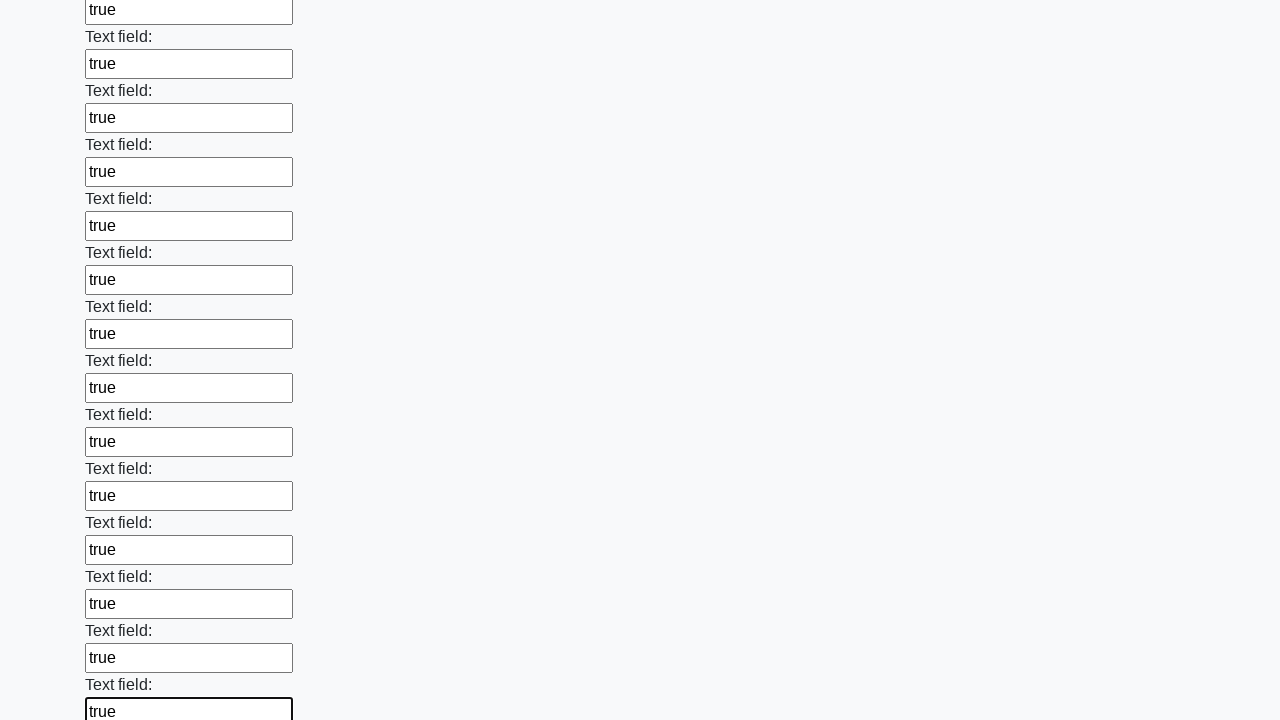

Filled input field 87 of 100 with 'true' on input >> nth=86
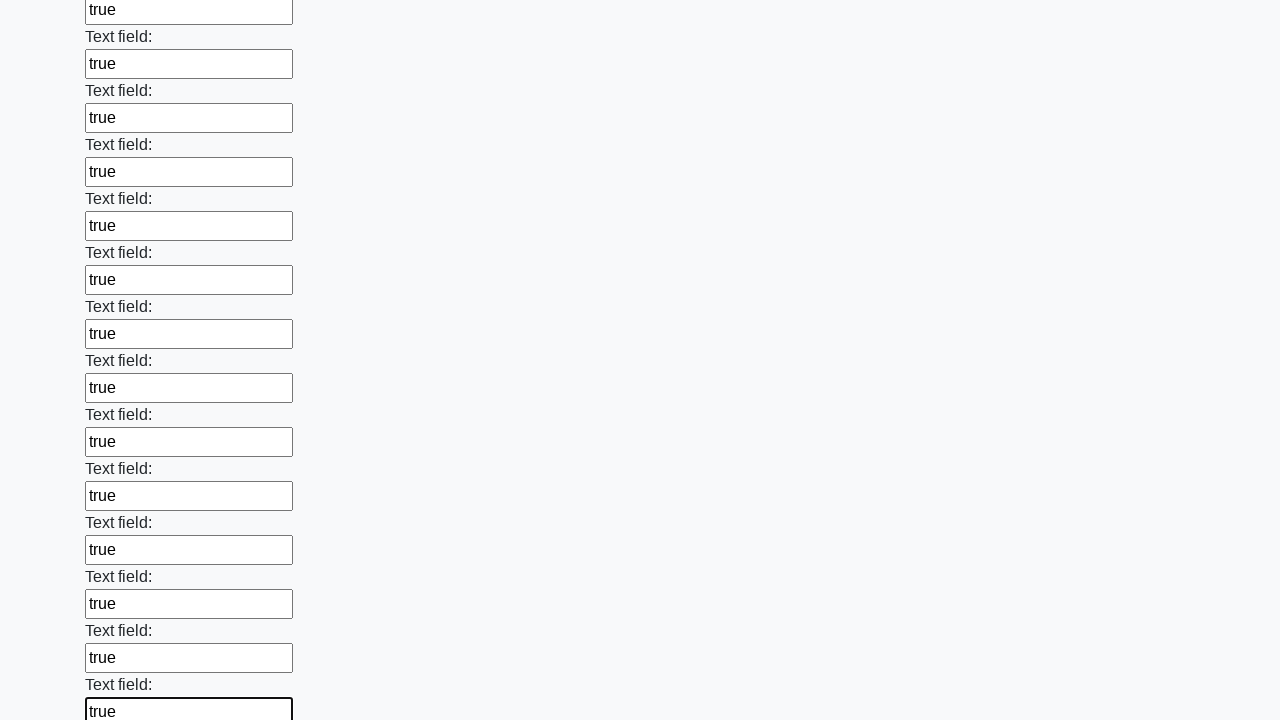

Filled input field 88 of 100 with 'true' on input >> nth=87
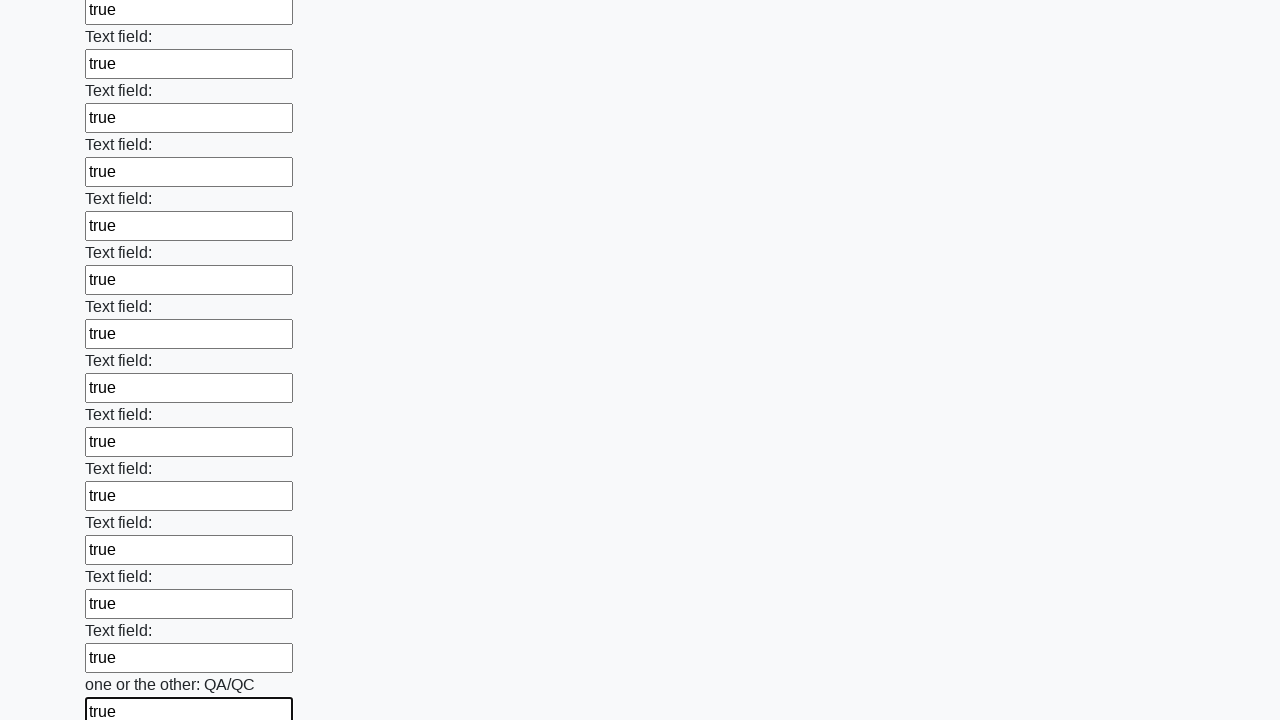

Filled input field 89 of 100 with 'true' on input >> nth=88
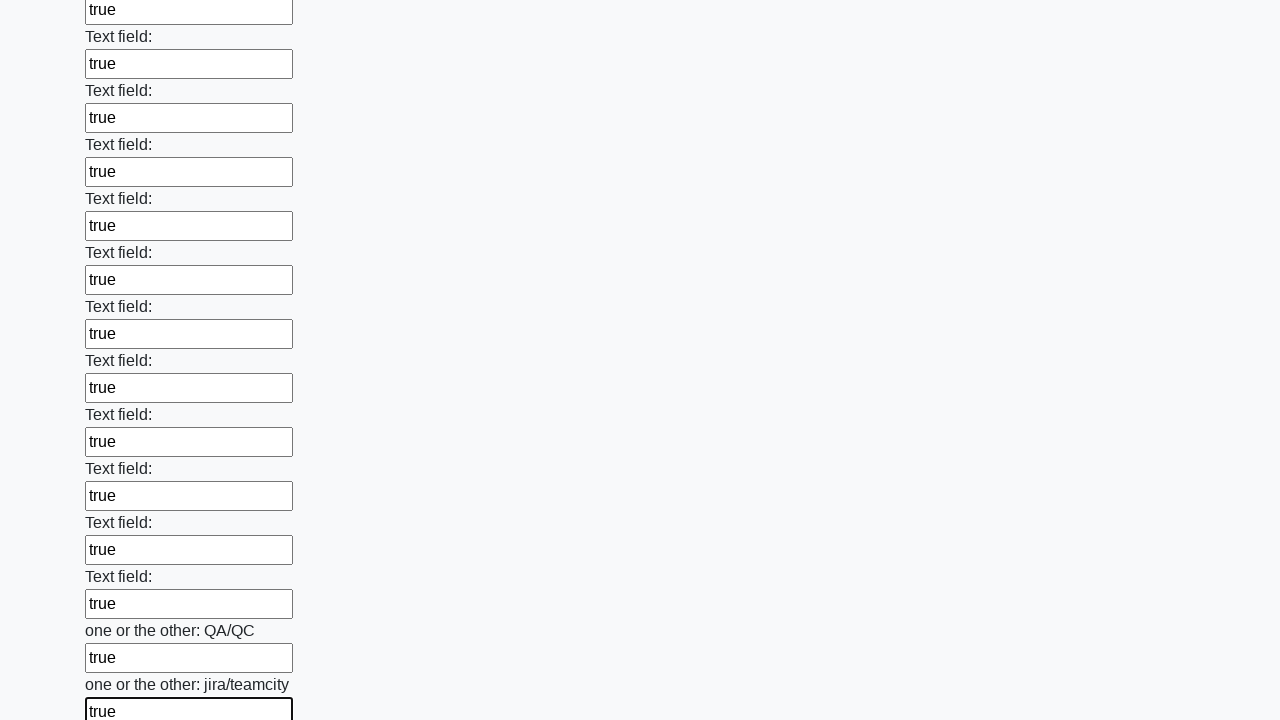

Filled input field 90 of 100 with 'true' on input >> nth=89
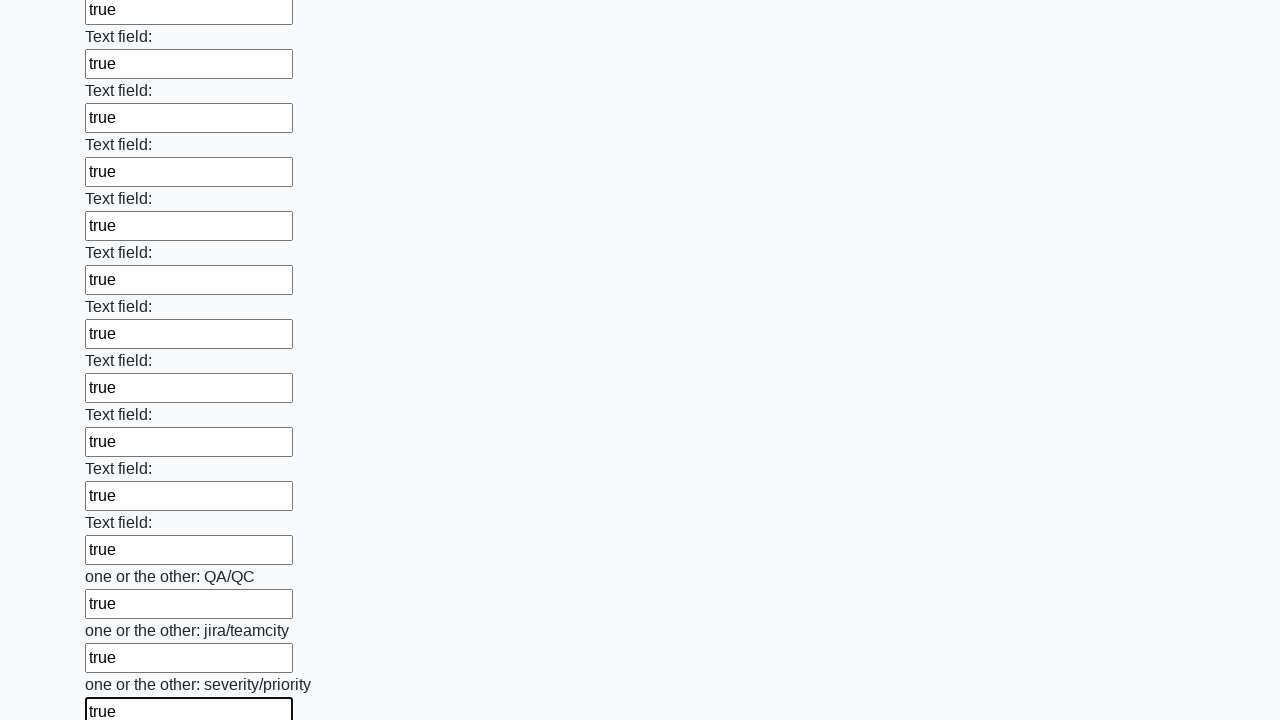

Filled input field 91 of 100 with 'true' on input >> nth=90
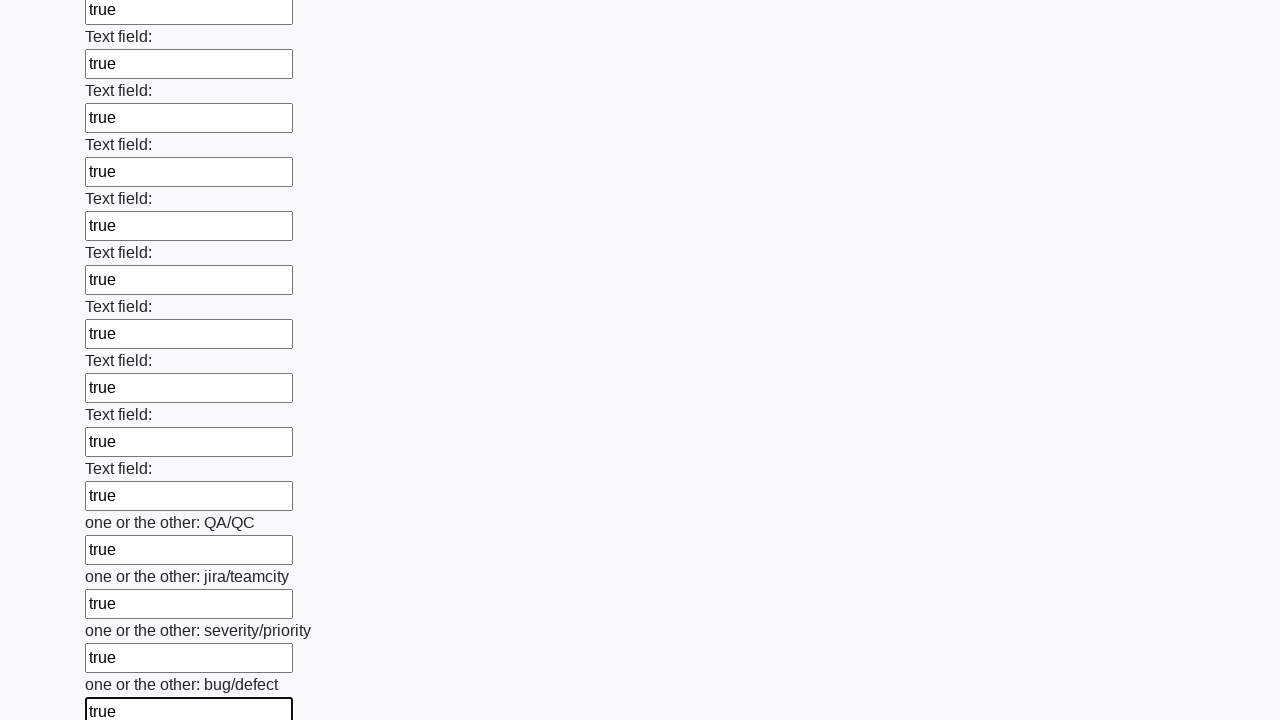

Filled input field 92 of 100 with 'true' on input >> nth=91
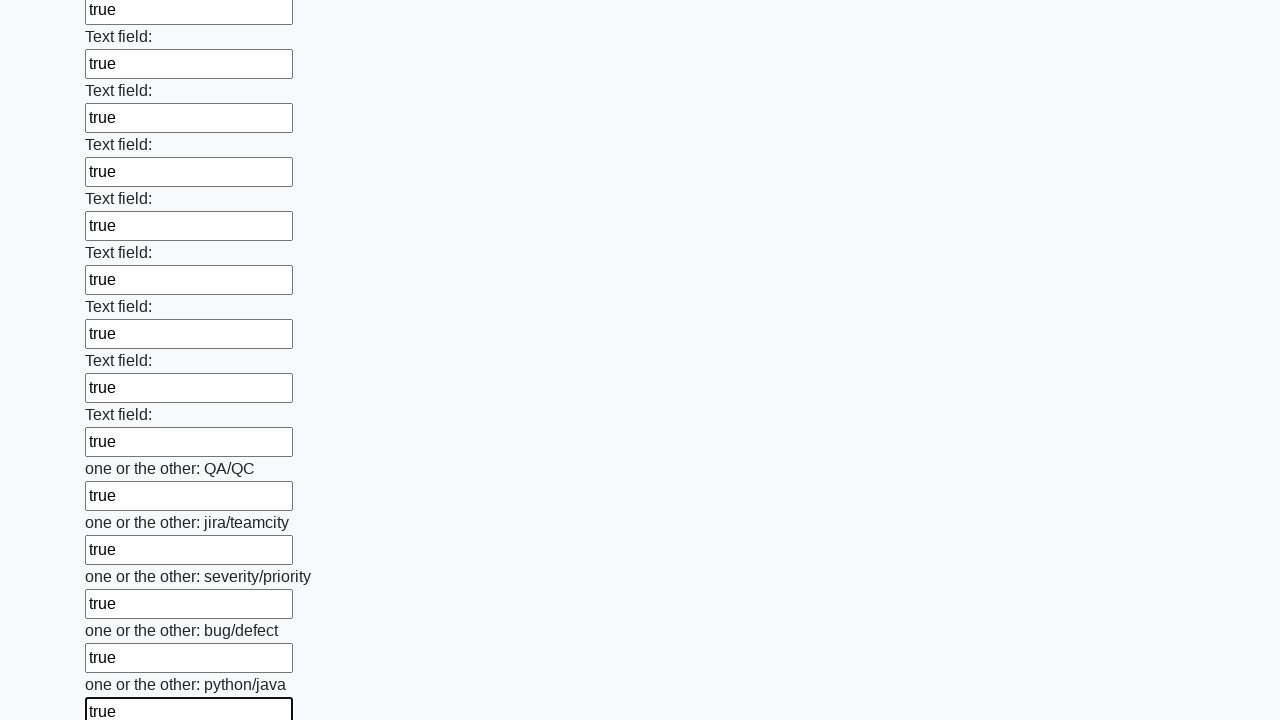

Filled input field 93 of 100 with 'true' on input >> nth=92
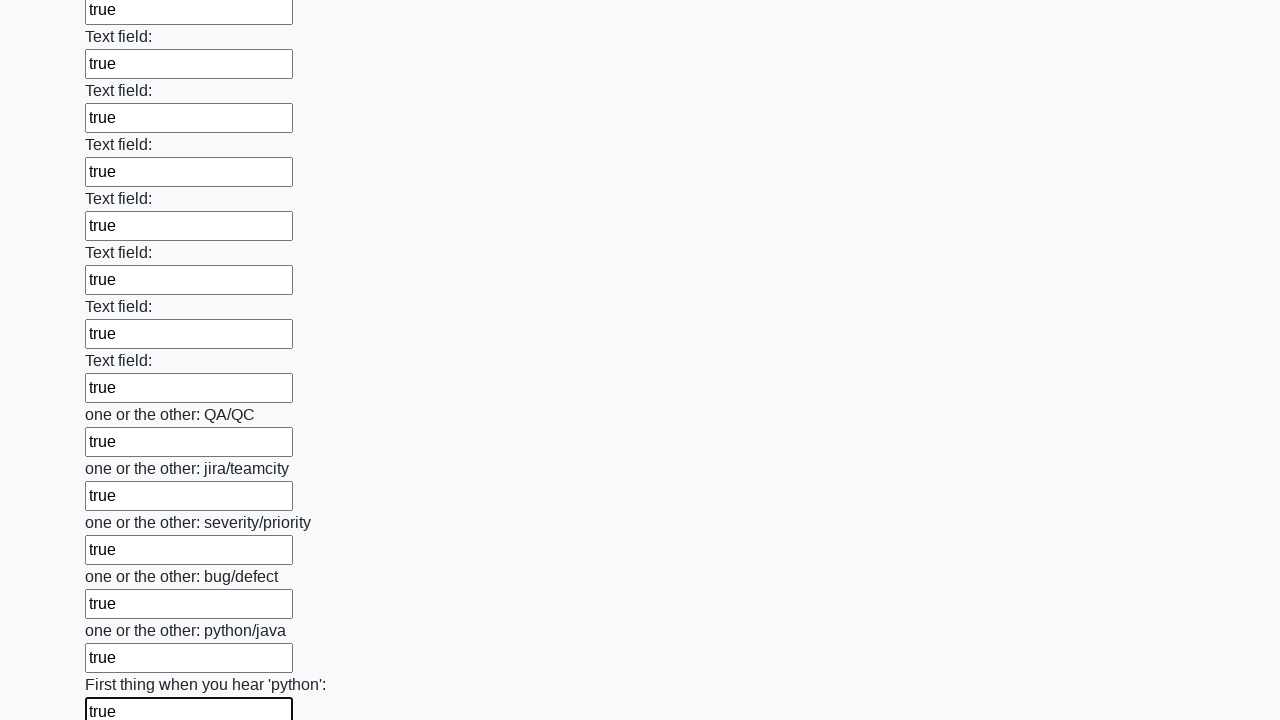

Filled input field 94 of 100 with 'true' on input >> nth=93
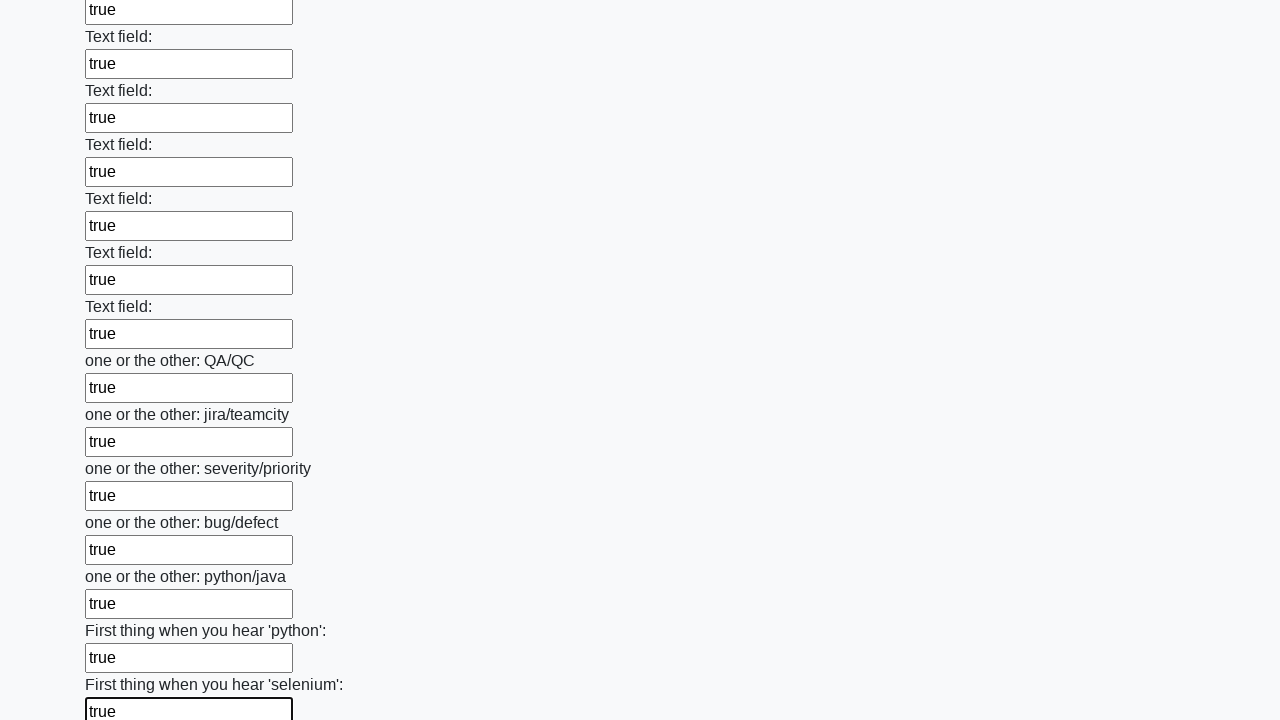

Filled input field 95 of 100 with 'true' on input >> nth=94
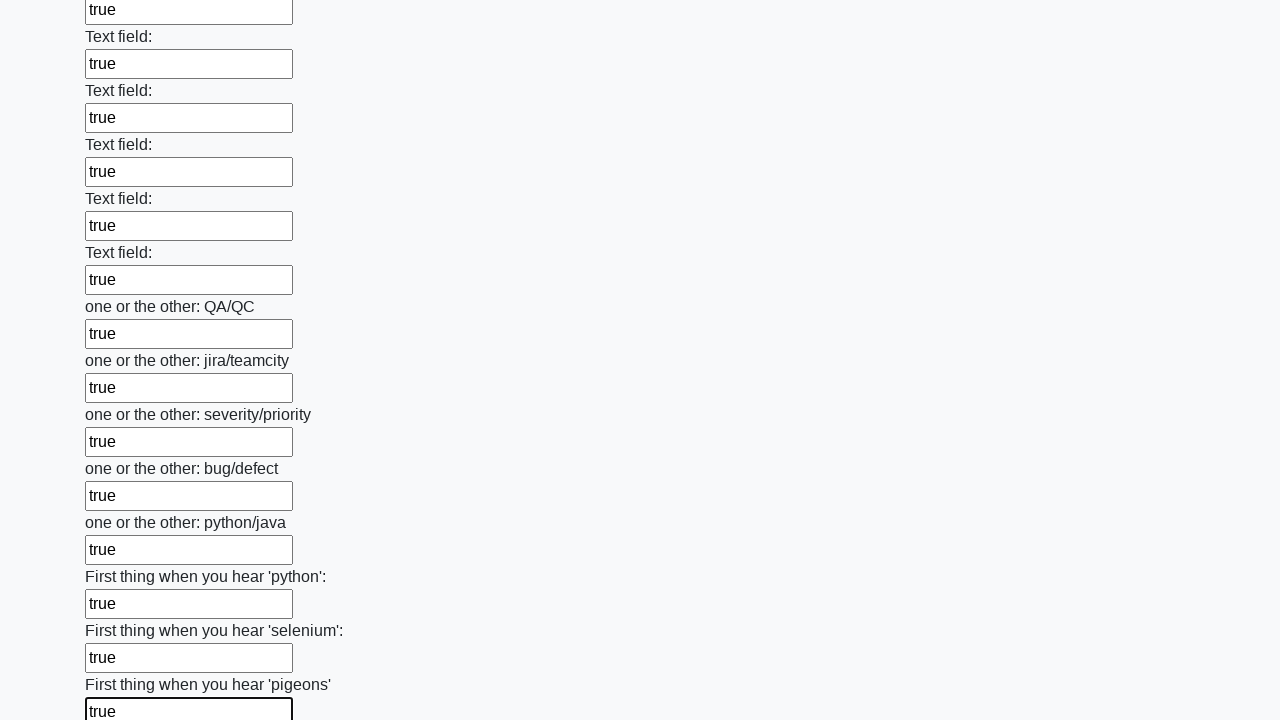

Filled input field 96 of 100 with 'true' on input >> nth=95
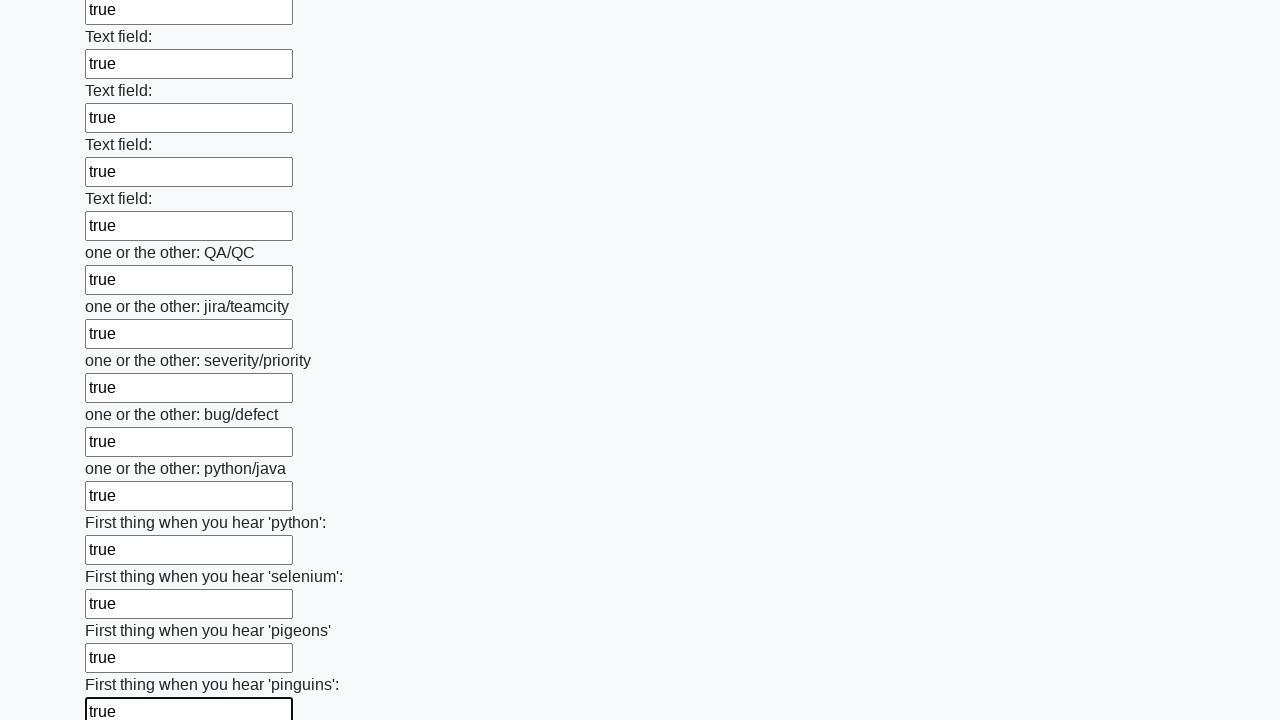

Filled input field 97 of 100 with 'true' on input >> nth=96
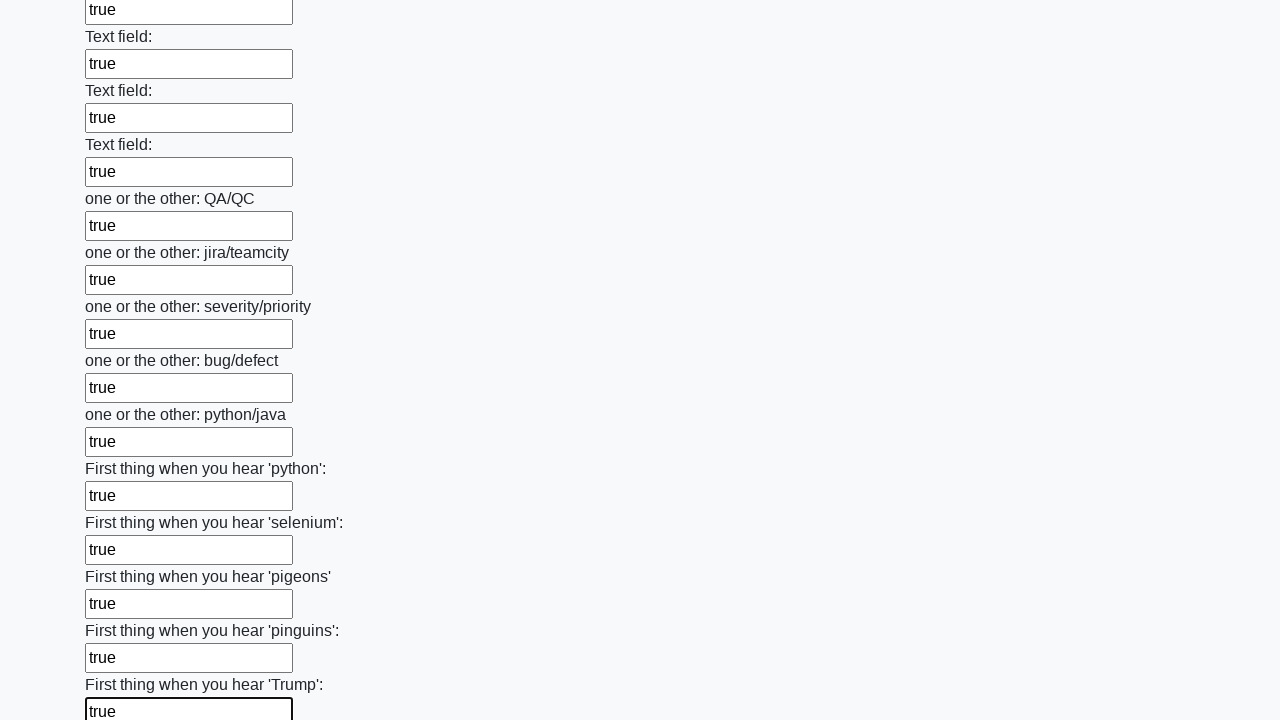

Filled input field 98 of 100 with 'true' on input >> nth=97
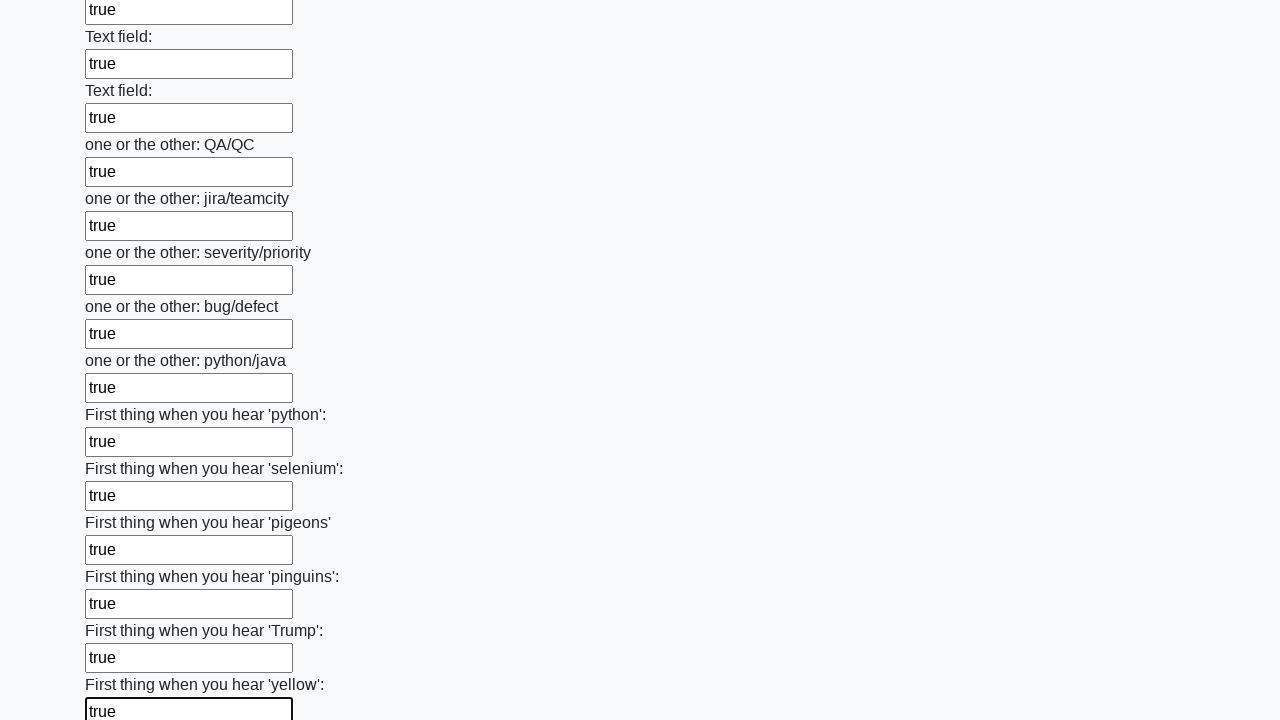

Filled input field 99 of 100 with 'true' on input >> nth=98
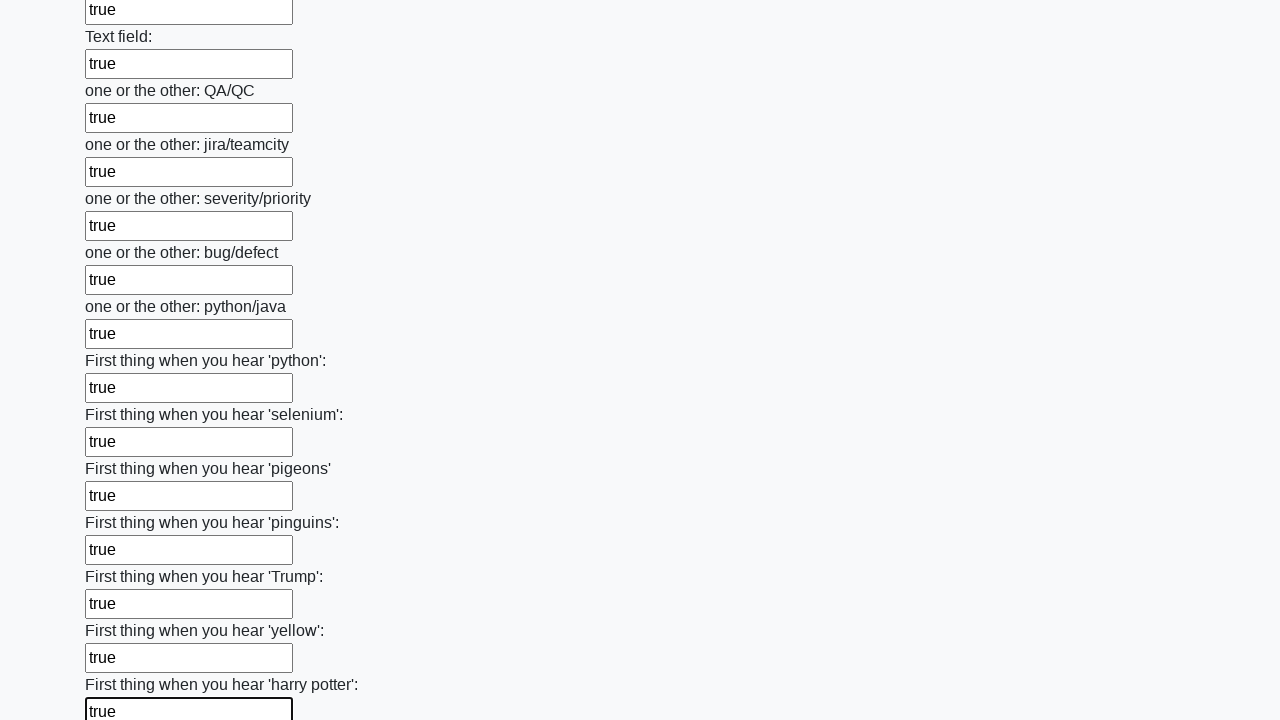

Filled input field 100 of 100 with 'true' on input >> nth=99
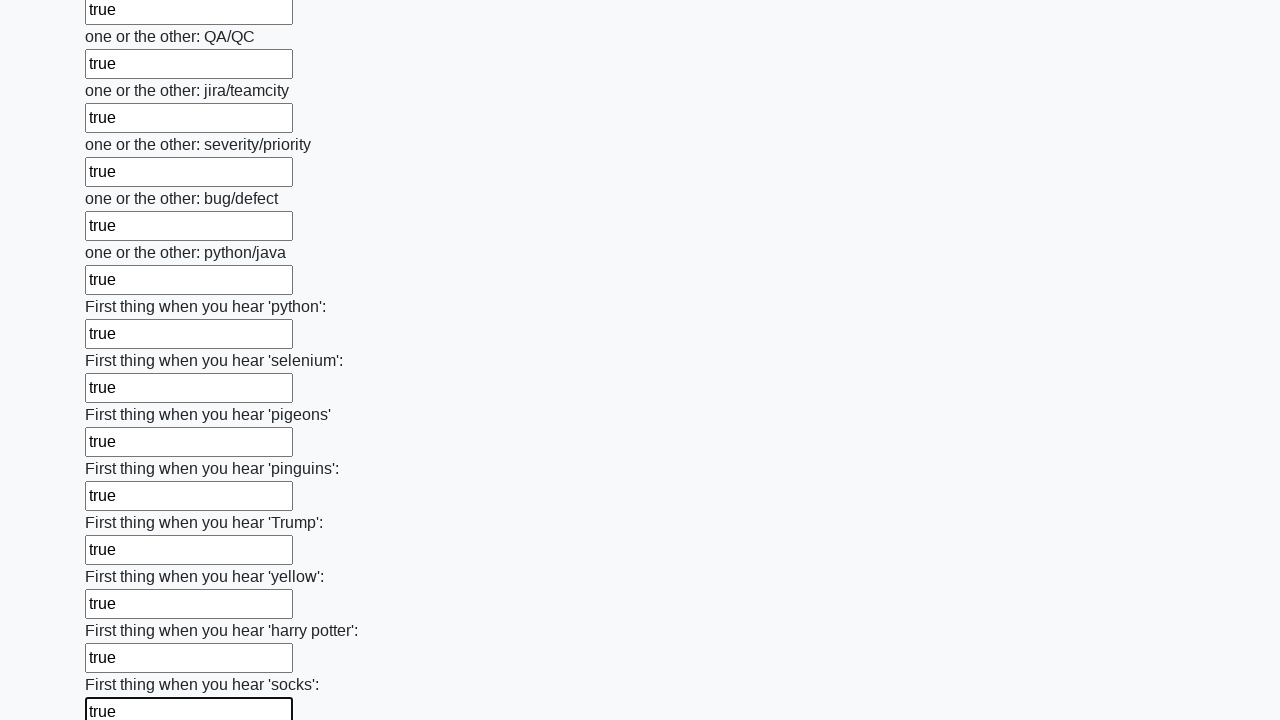

Clicked the submit button to complete the form at (123, 611) on button.btn
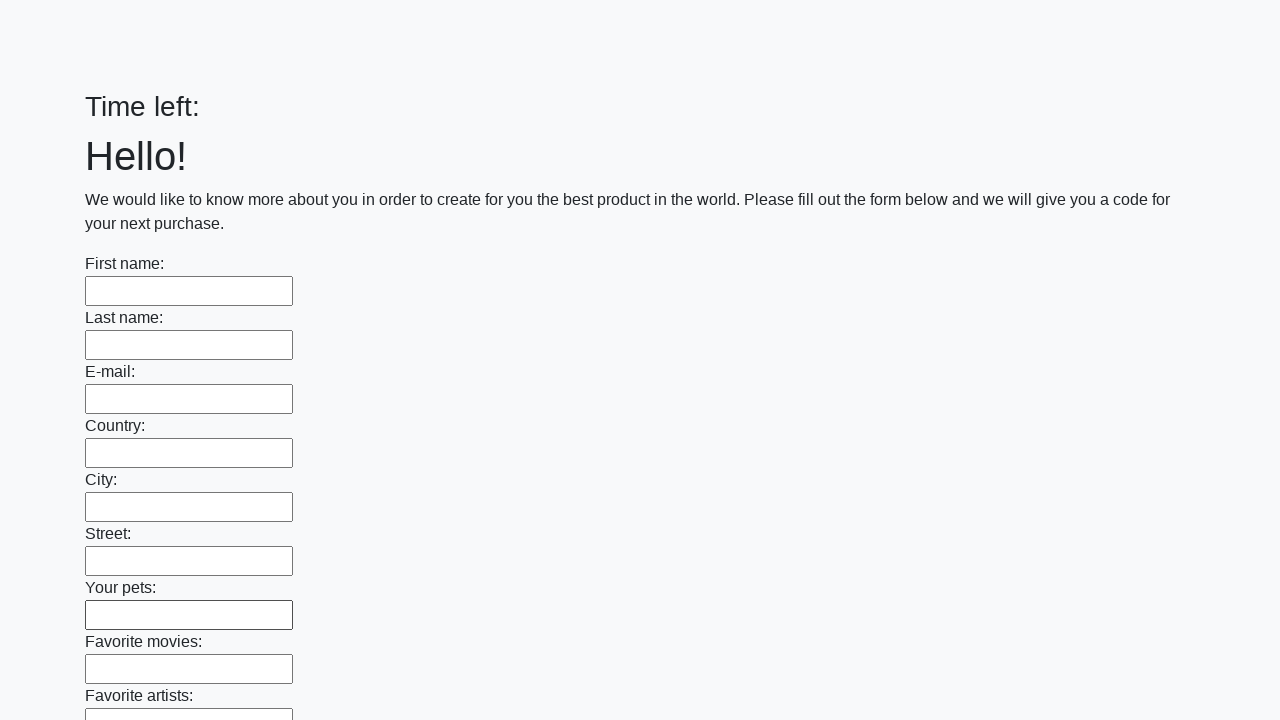

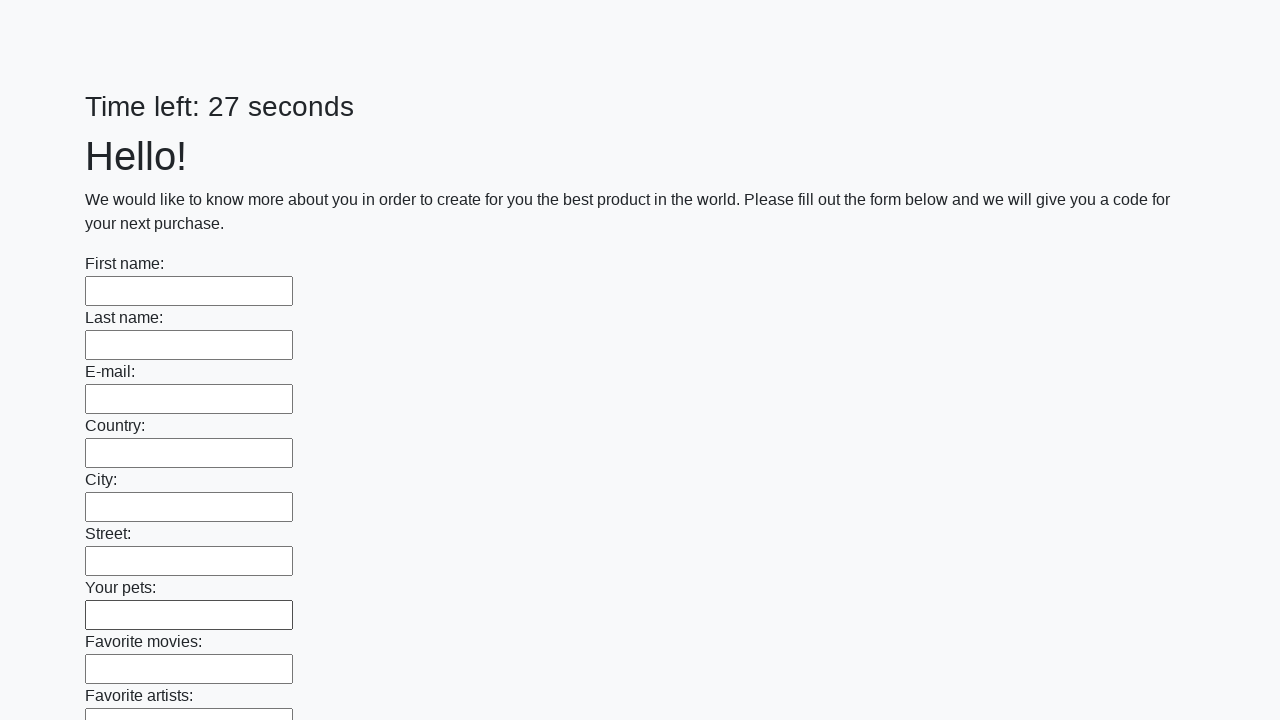